Tests the classified ad posting form on apnaohio.com by filling out category, contact information, ad details, and city selection, then submitting the form. The test loops through multiple cities to post ads in each location.

Starting URL: https://apnaohio.com/new_ad.jsp

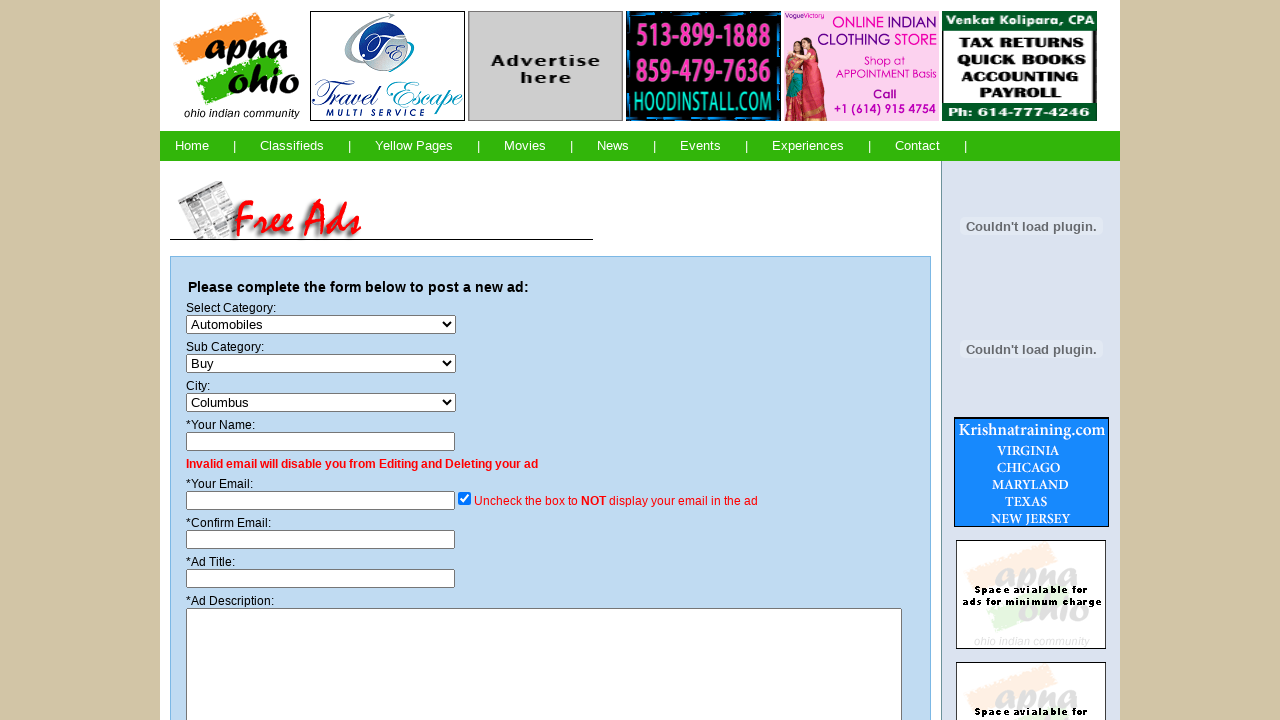

Selected 'Computer Training' from category dropdown on #category
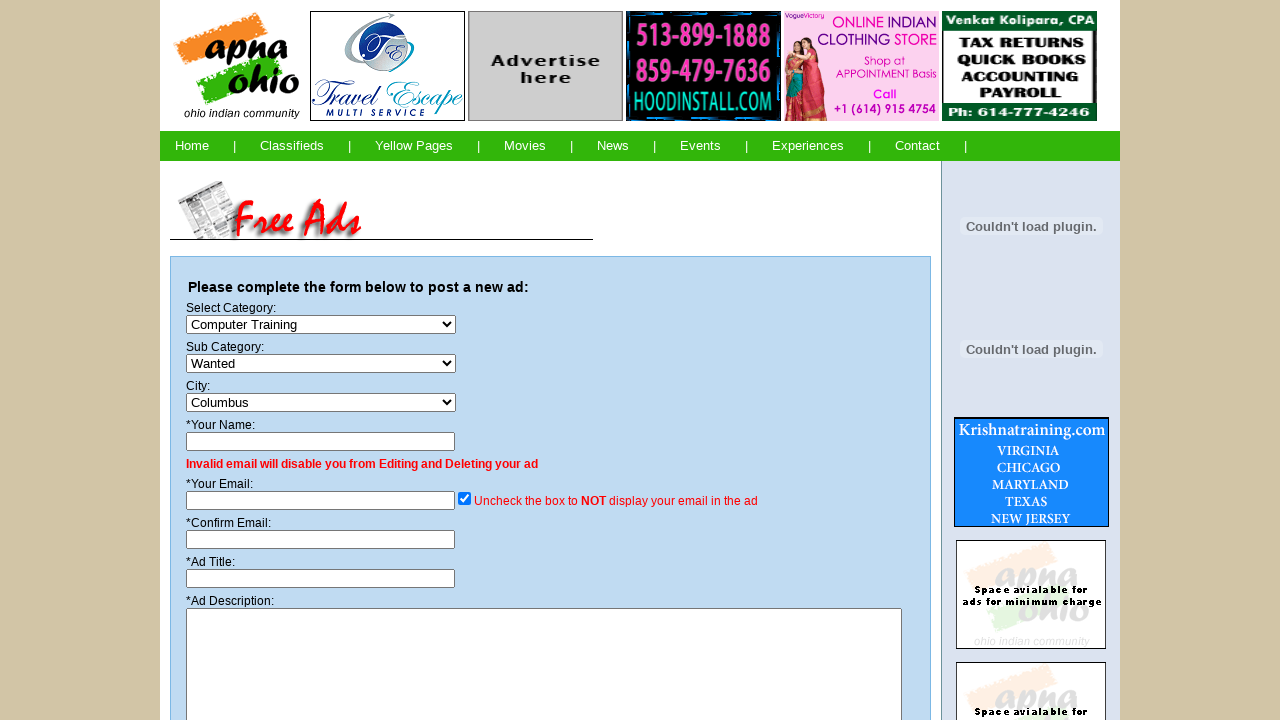

Selected 'Available' from subcategory dropdown on #subcat
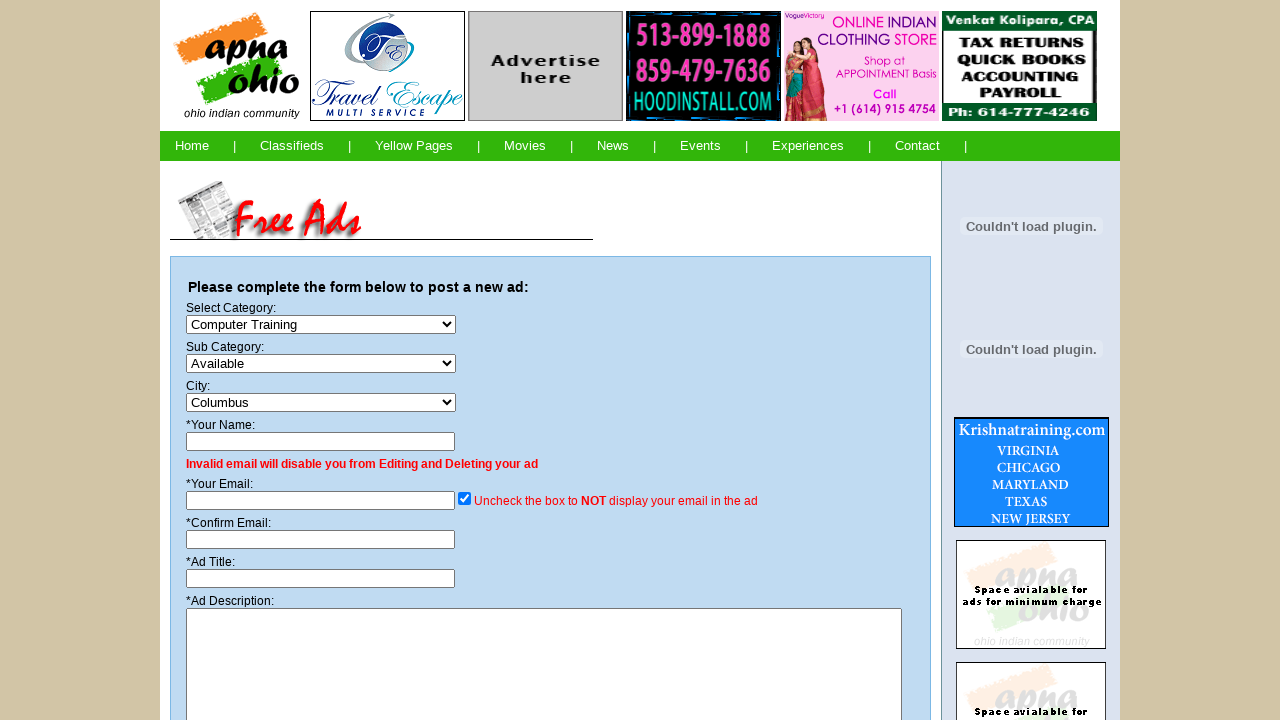

Filled name field with 'Techtutorialz' on input[name='name']
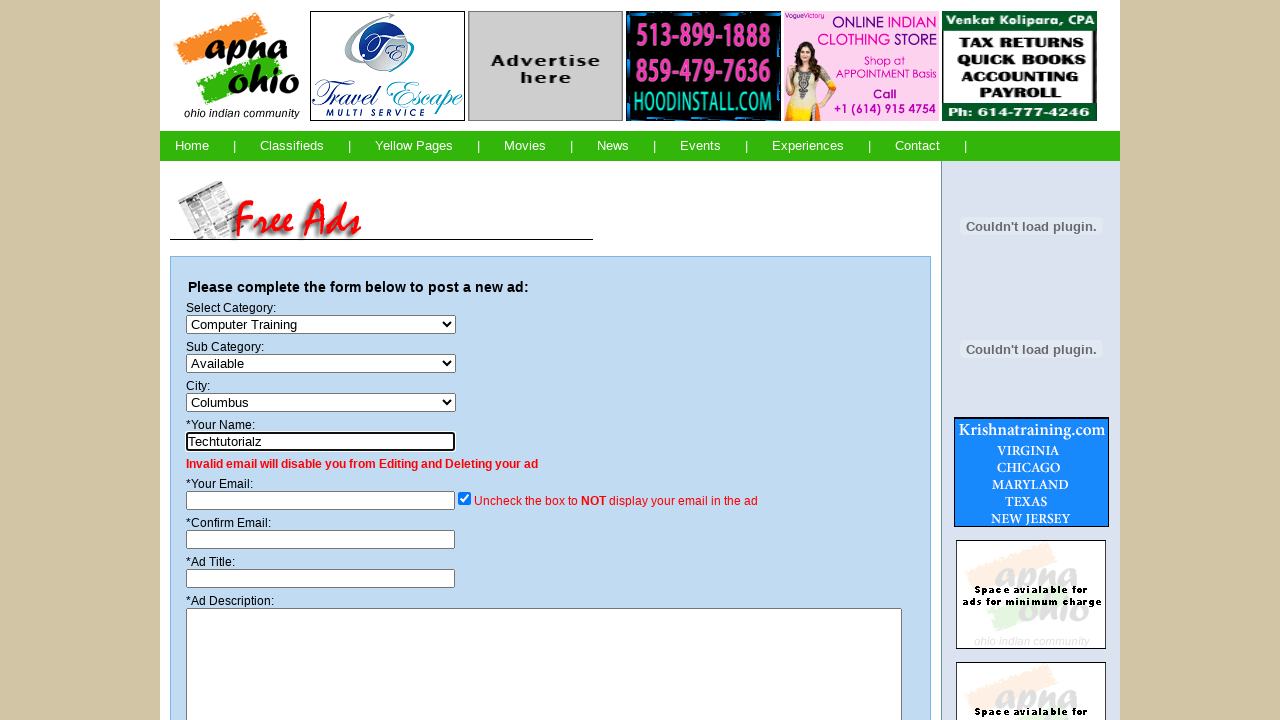

Filled email field with 'maharshi_test2024@gmail.com' on input[name='email']
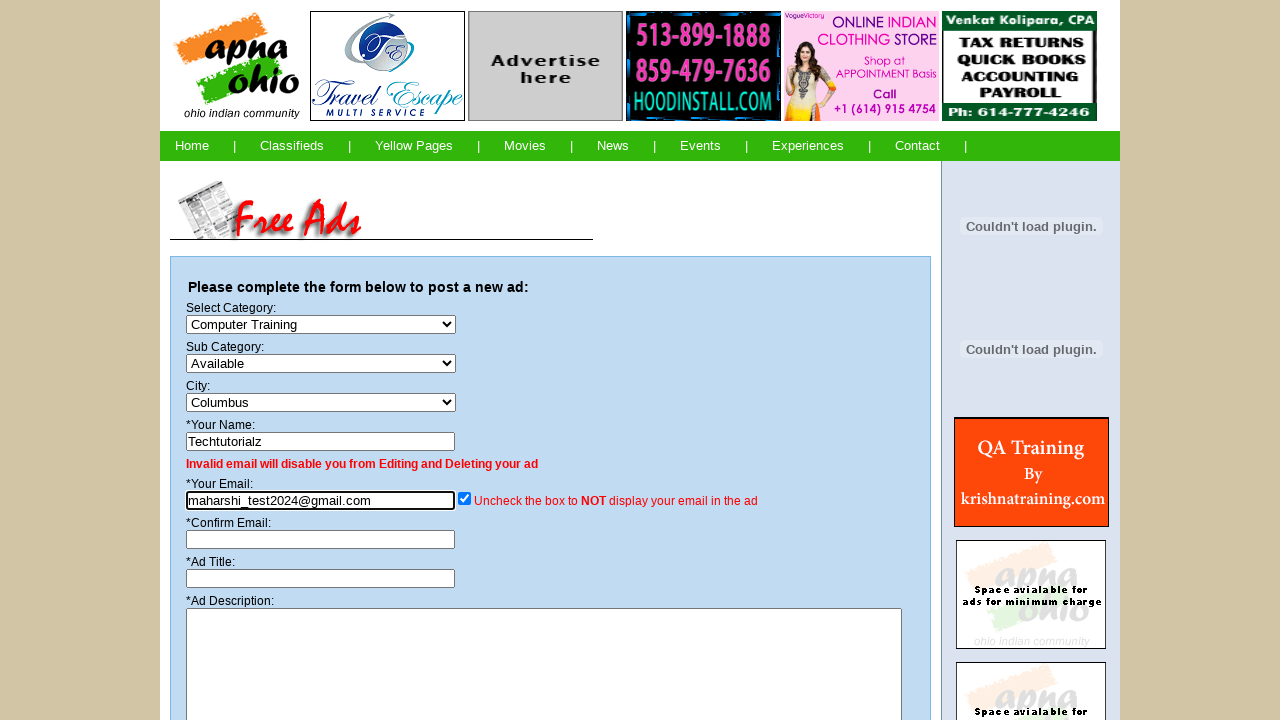

Filled confirm email field with 'maharshi_test2024@gmail.com' on input[name='email2']
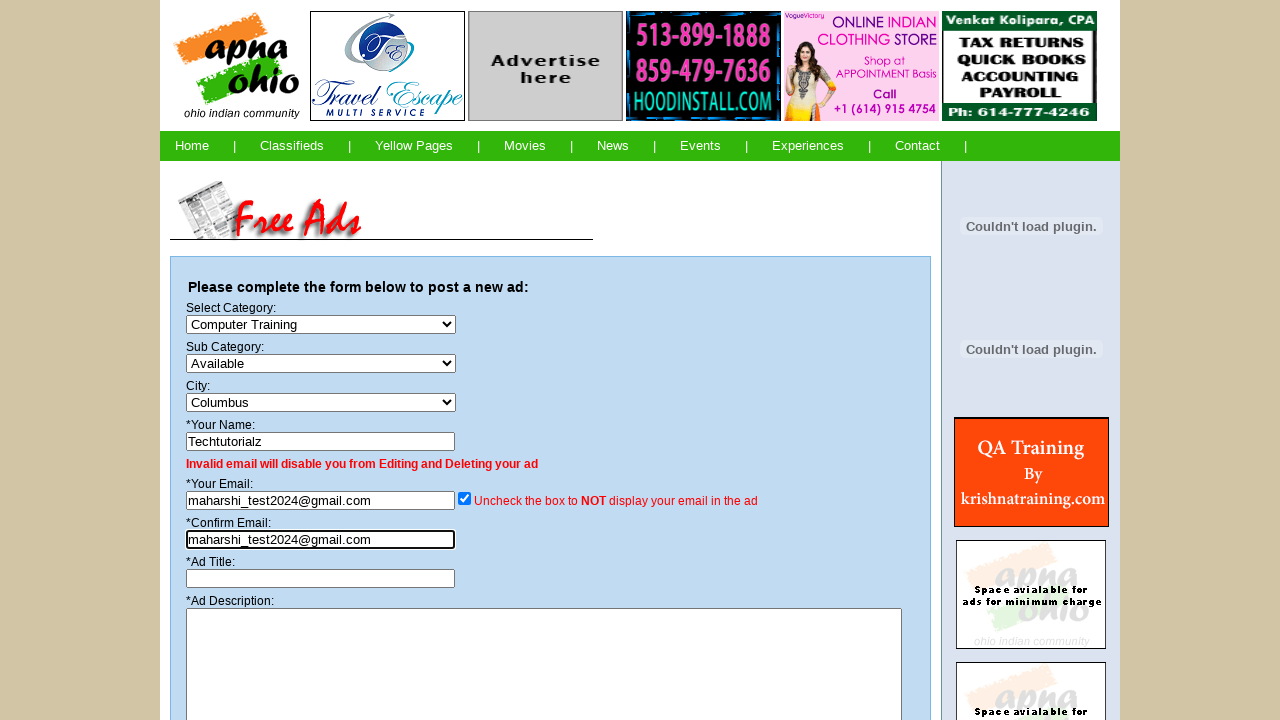

Filled ad title with training course description on #title
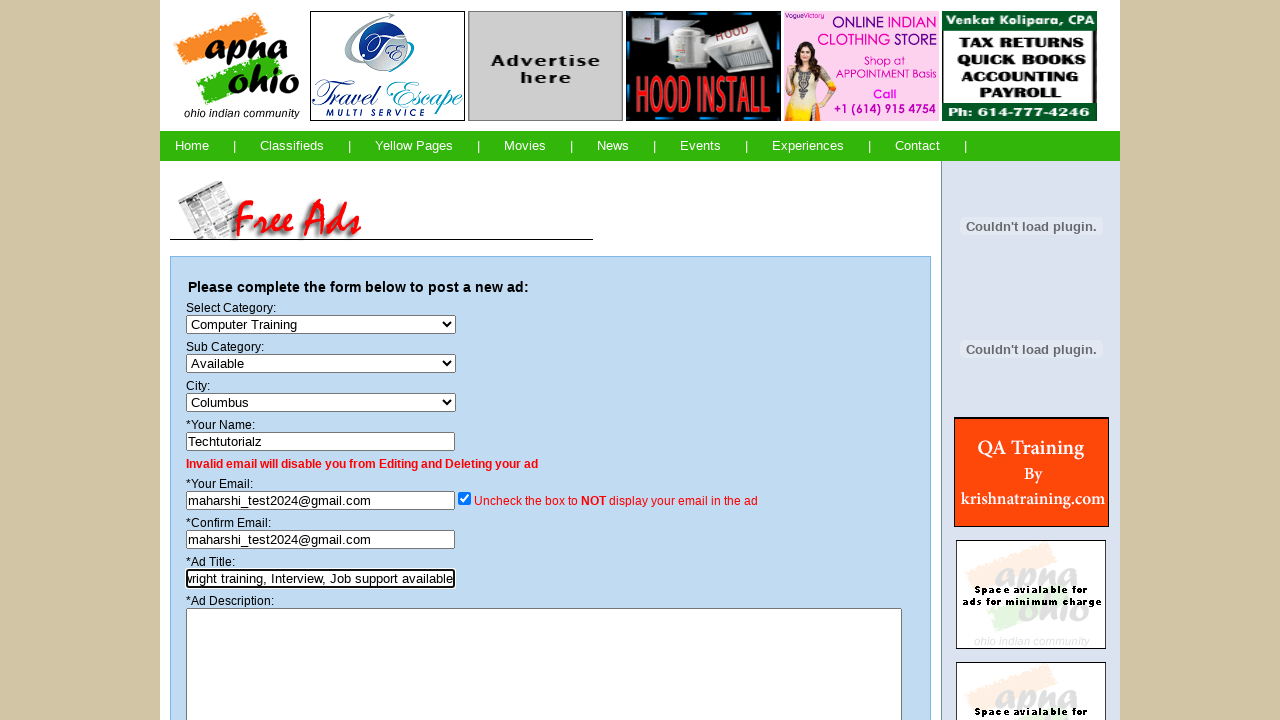

Filled ad description with detailed training course information on textarea[name='desc']
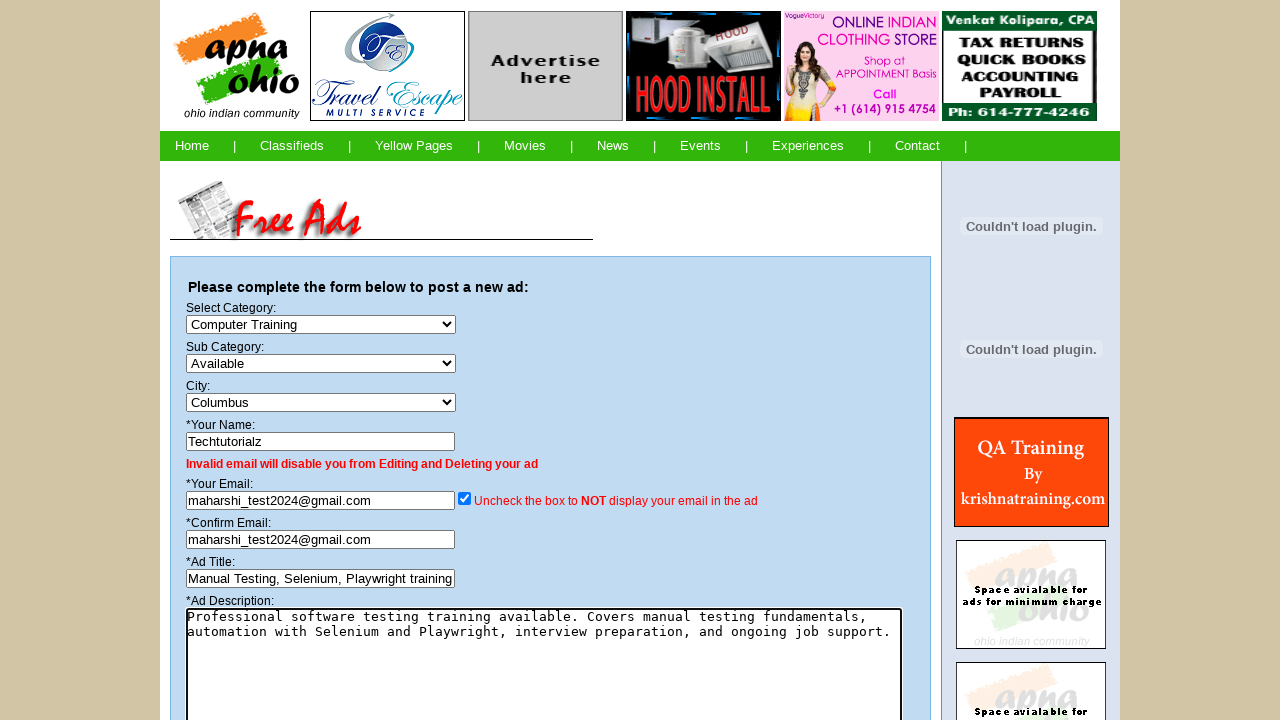

Selected 'Columbus' from city dropdown on select[name='city']
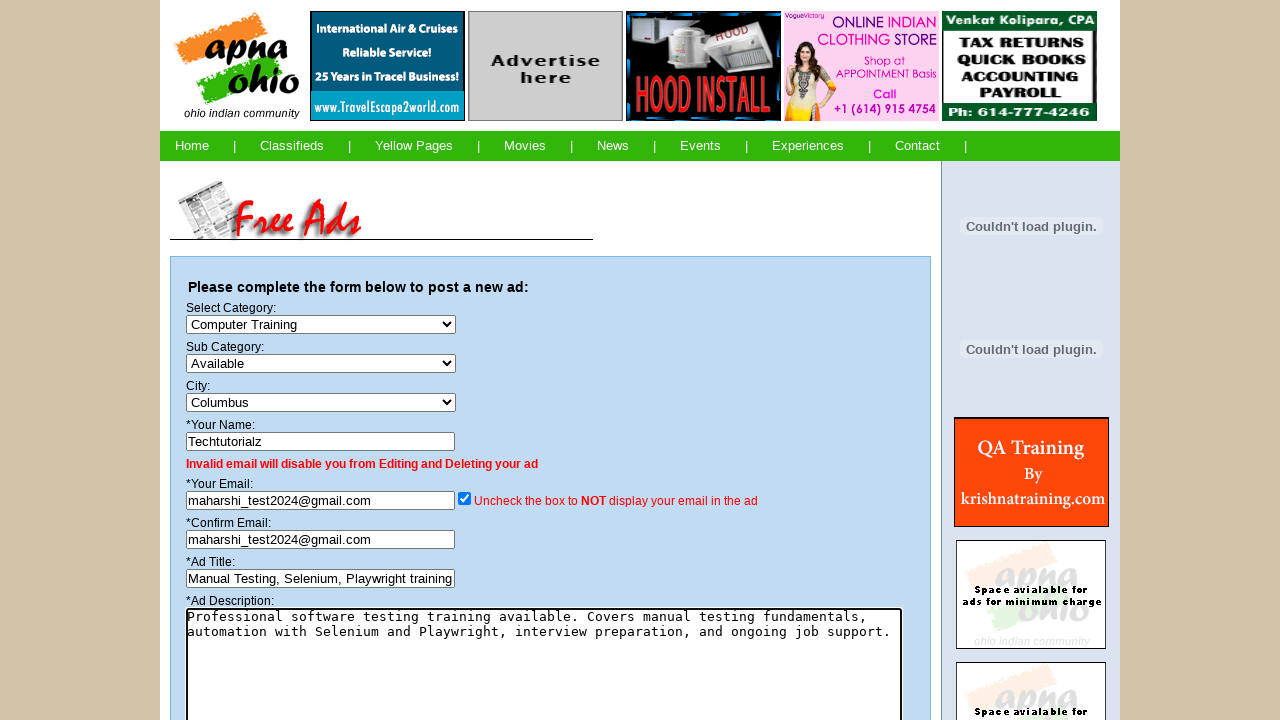

Checked Terms and Conditions checkbox at (192, 630) on input[name='TAC']
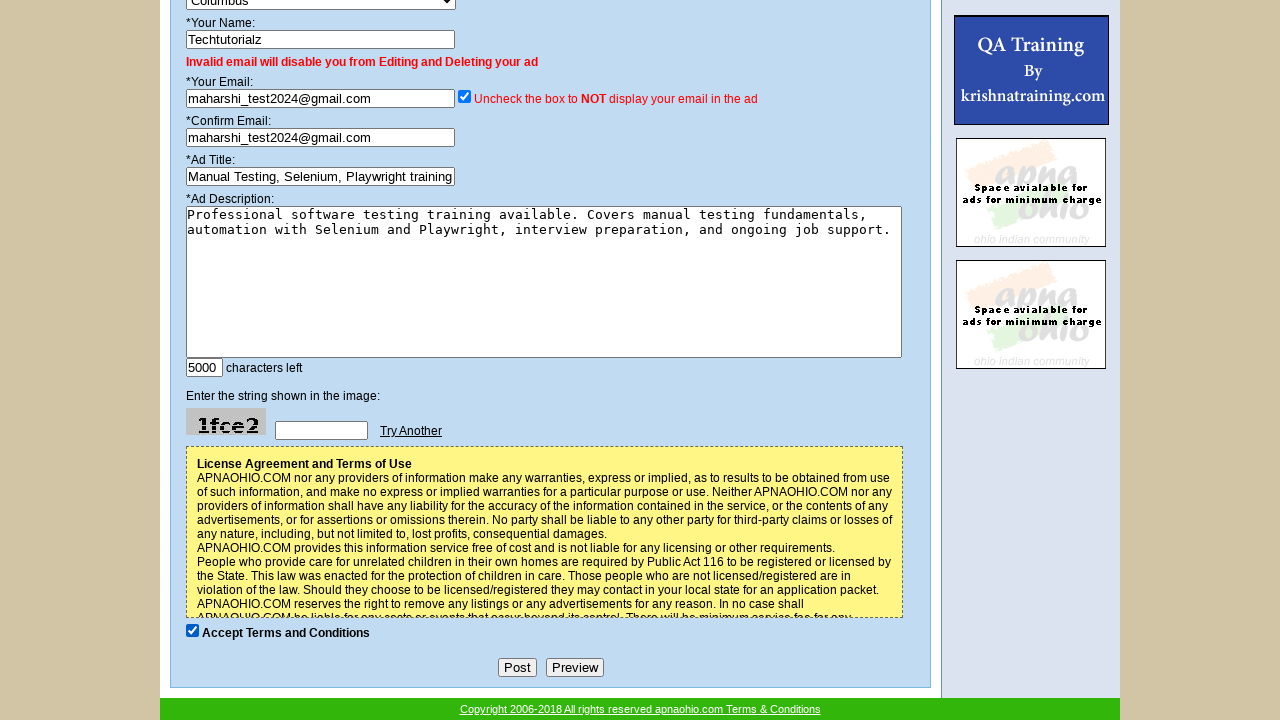

Waited 2 seconds for form processing
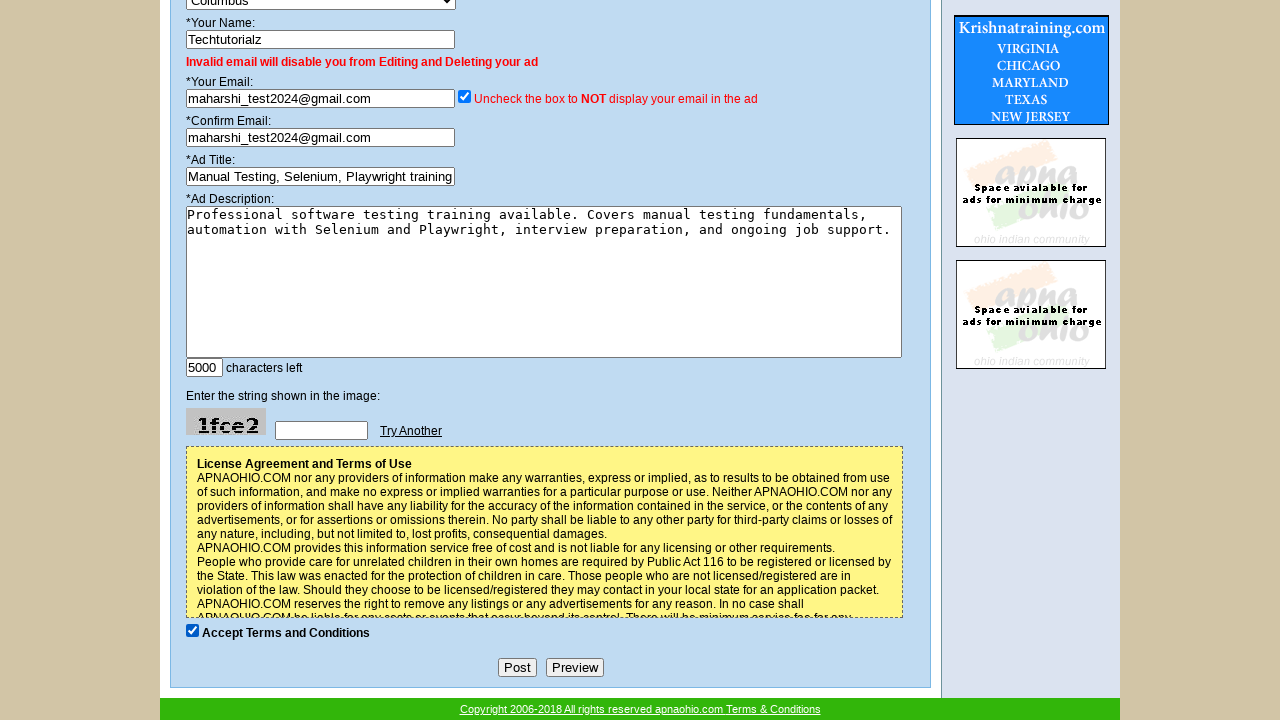

Clicked submit button to post ad in Columbus at (517, 668) on input[type='submit']
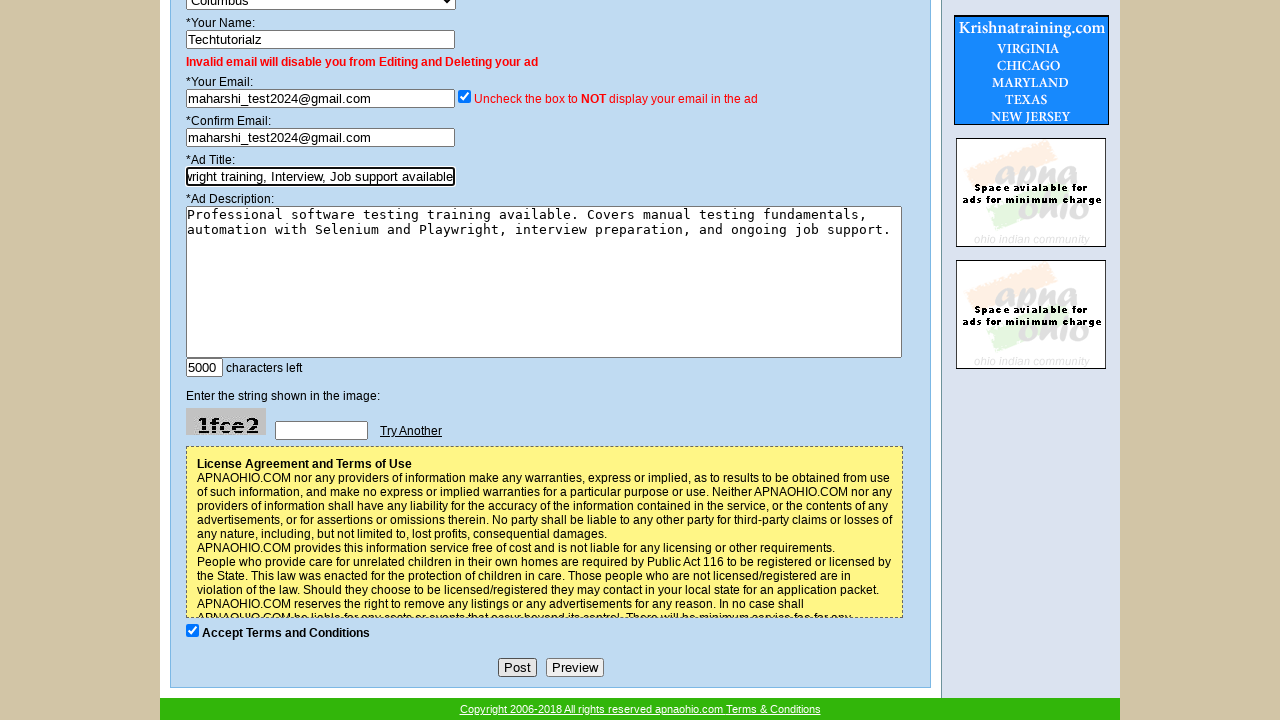

Waited 2 seconds for ad submission to complete
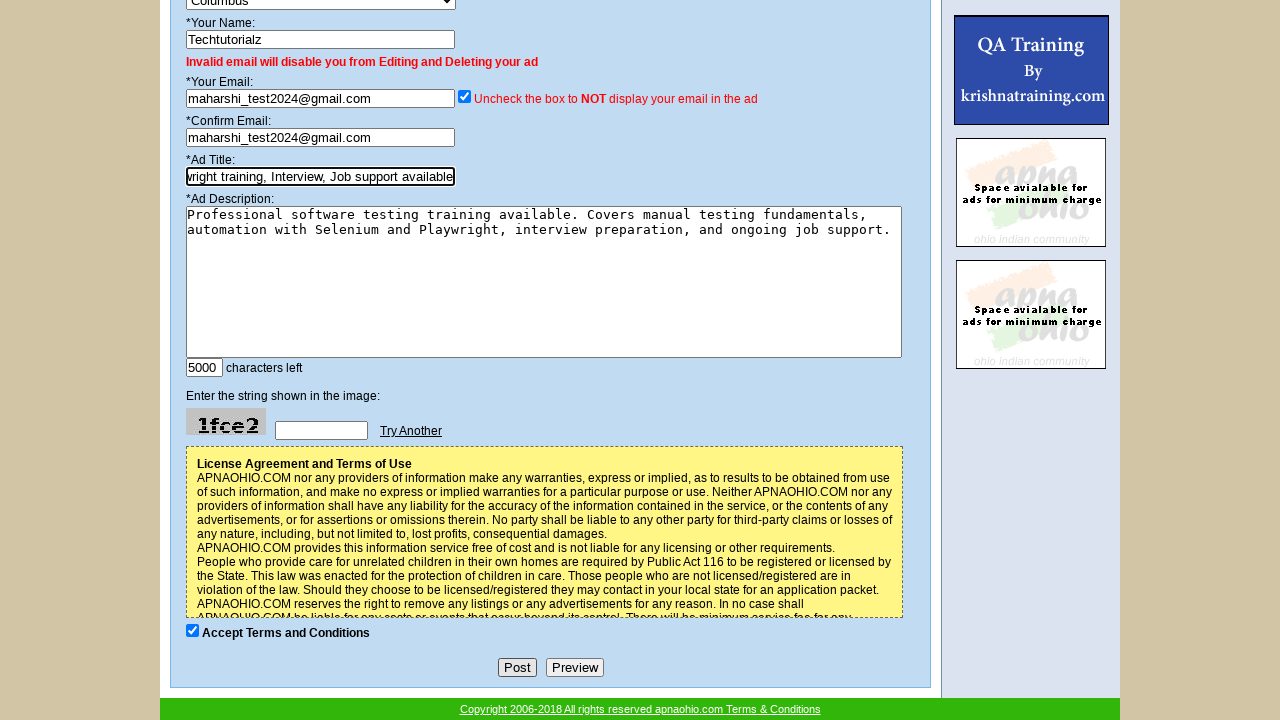

Navigated to new ad form for posting in Cincinnati
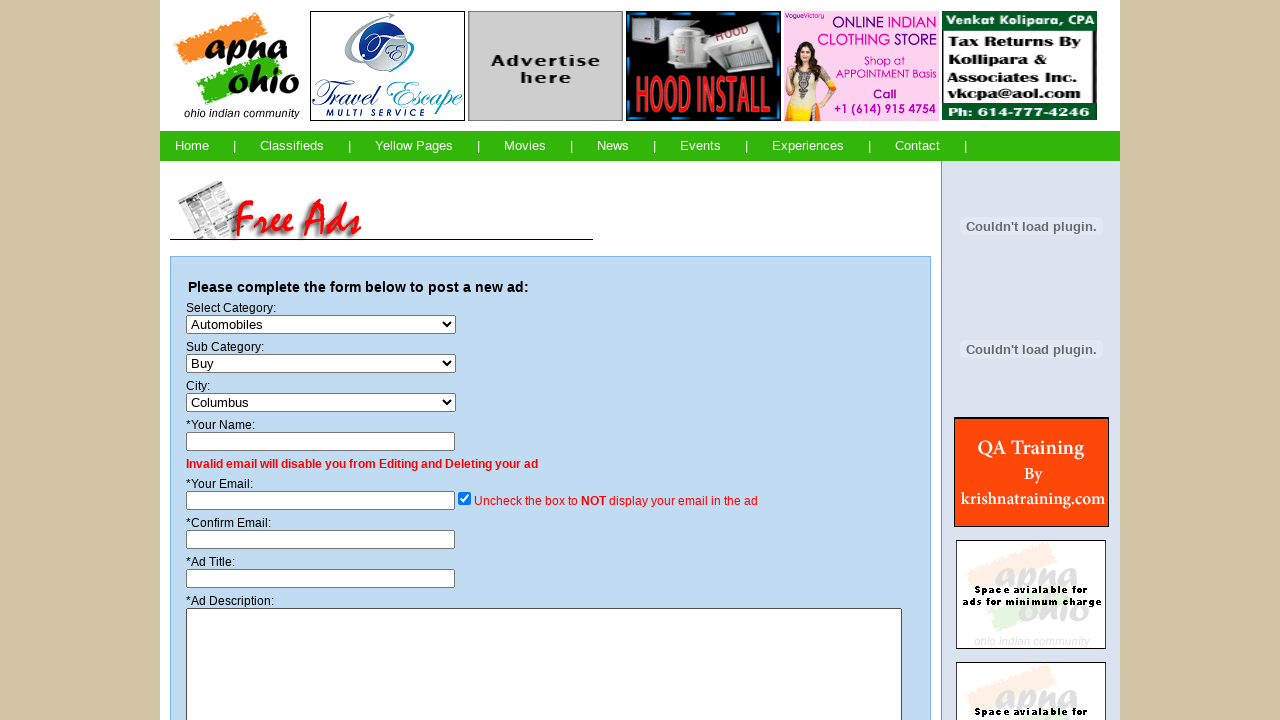

Selected 'Computer Training' from category dropdown on #category
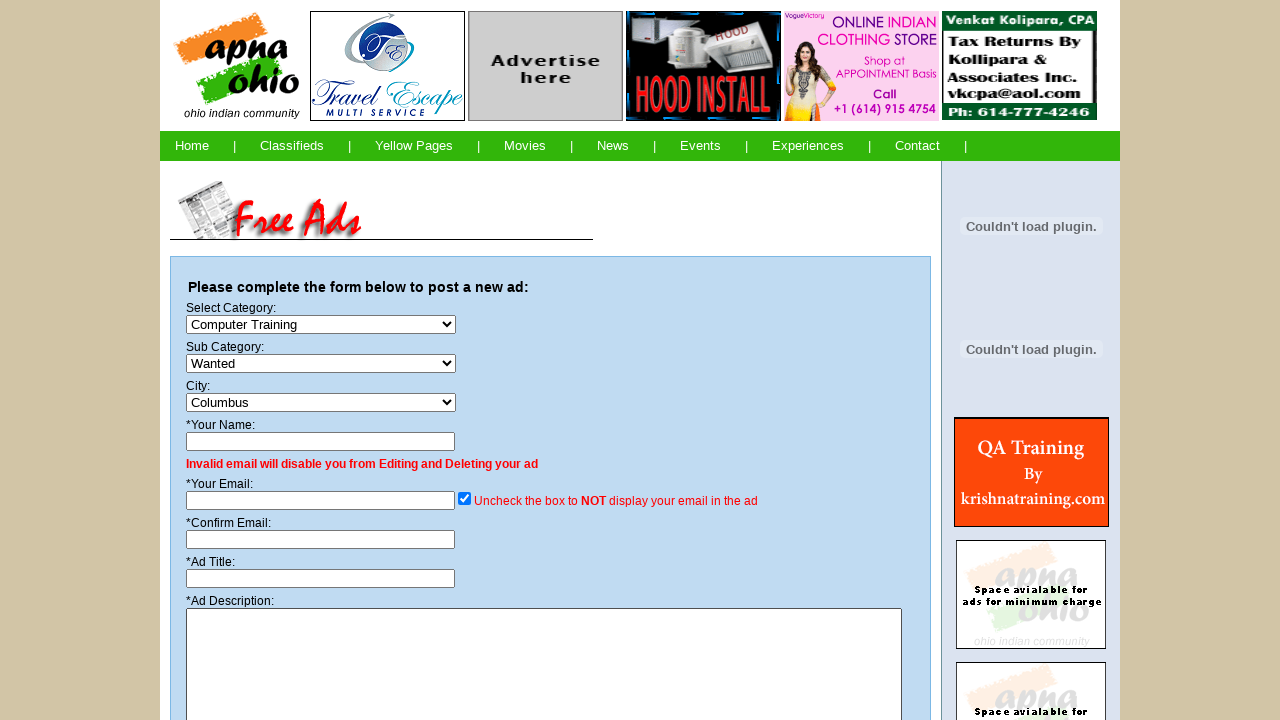

Selected 'Available' from subcategory dropdown on #subcat
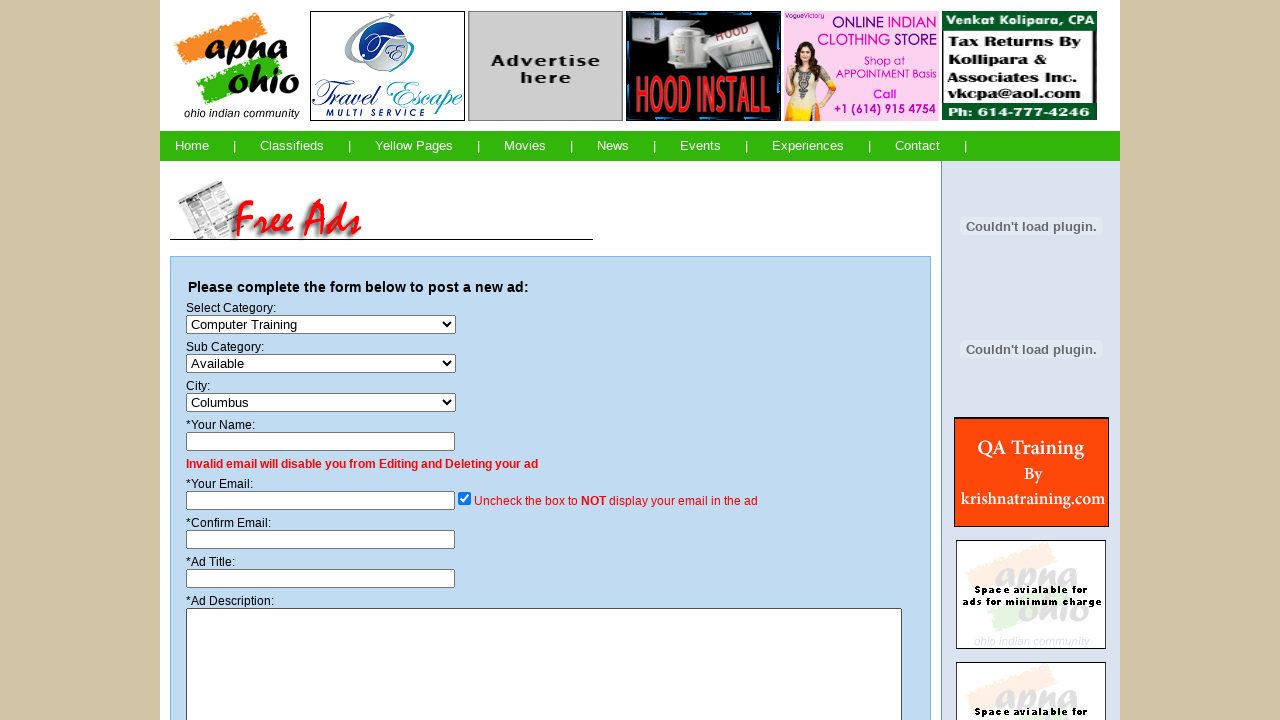

Filled name field with 'Techtutorialz' on input[name='name']
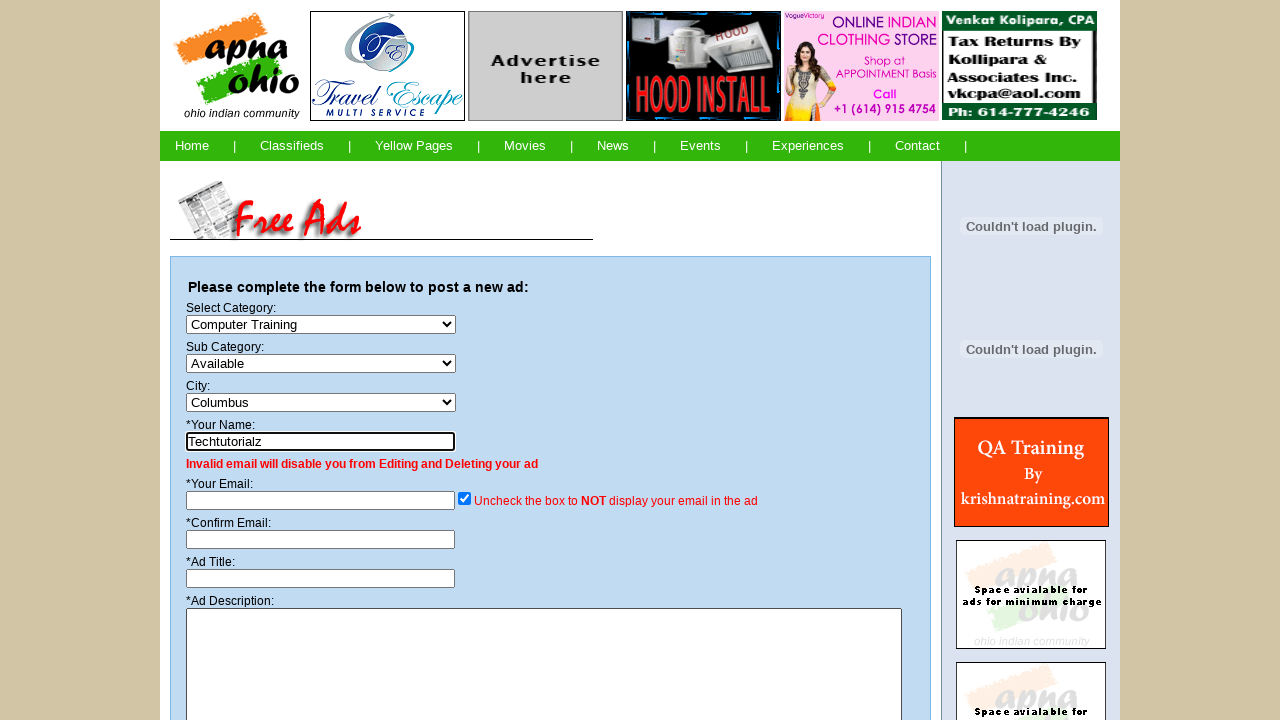

Filled email field with 'maharshi_test2024@gmail.com' on input[name='email']
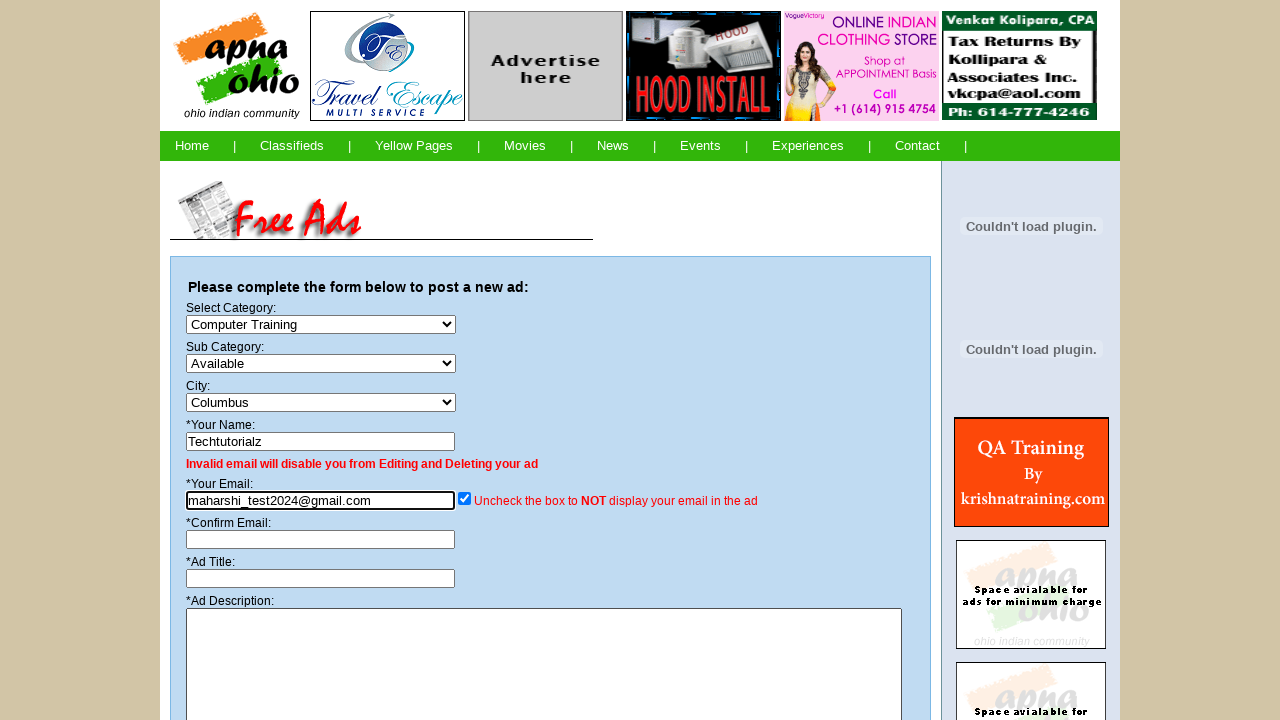

Filled confirm email field with 'maharshi_test2024@gmail.com' on input[name='email2']
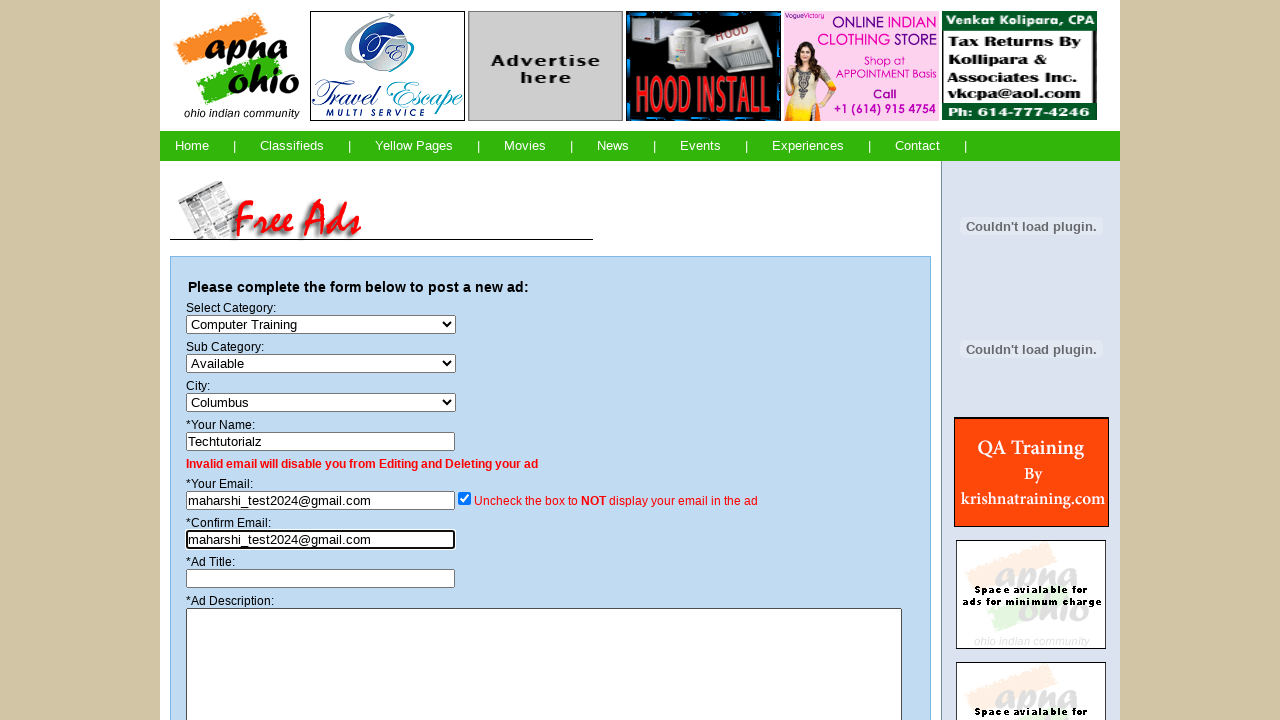

Filled ad title with training course description on #title
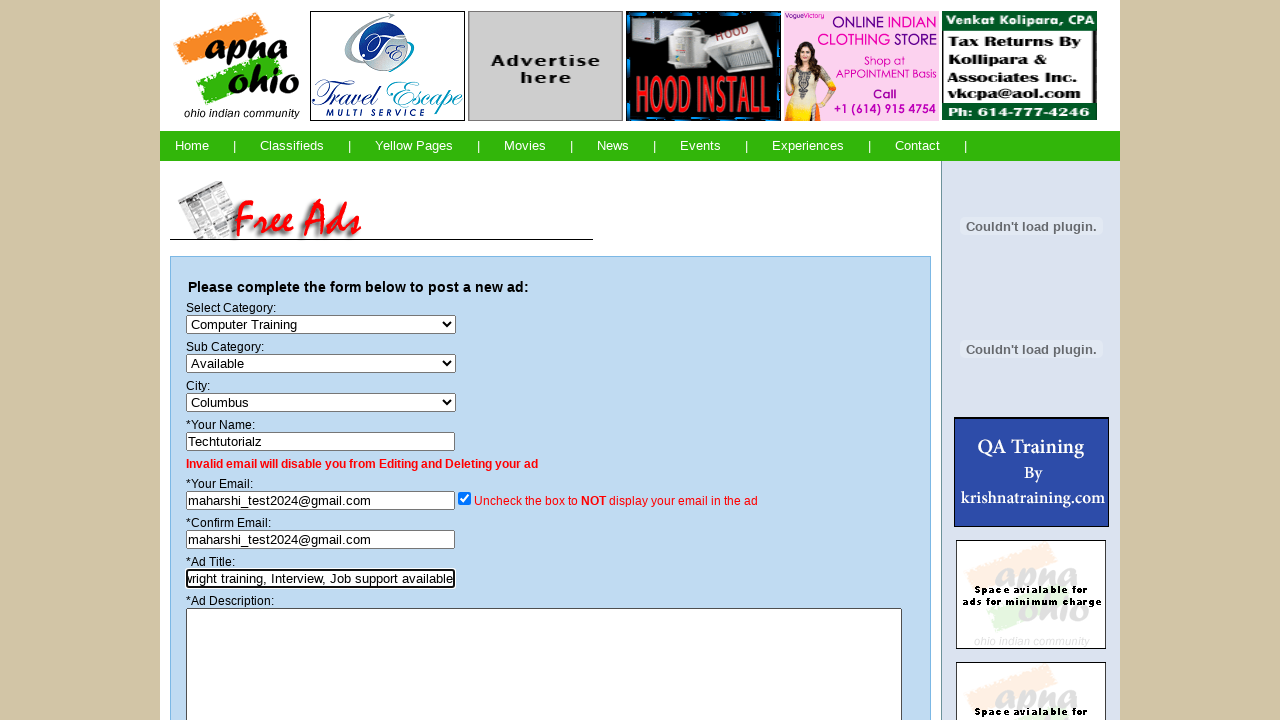

Filled ad description with detailed training course information on textarea[name='desc']
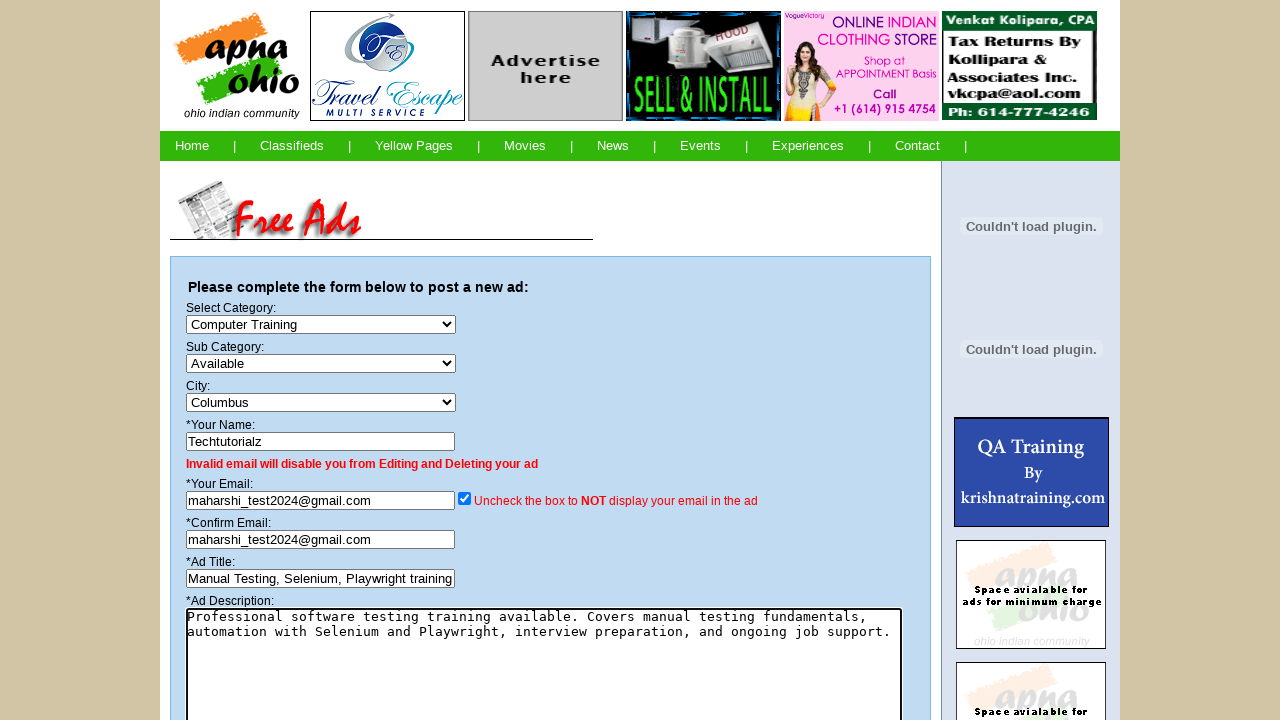

Selected 'Cincinnati' from city dropdown on select[name='city']
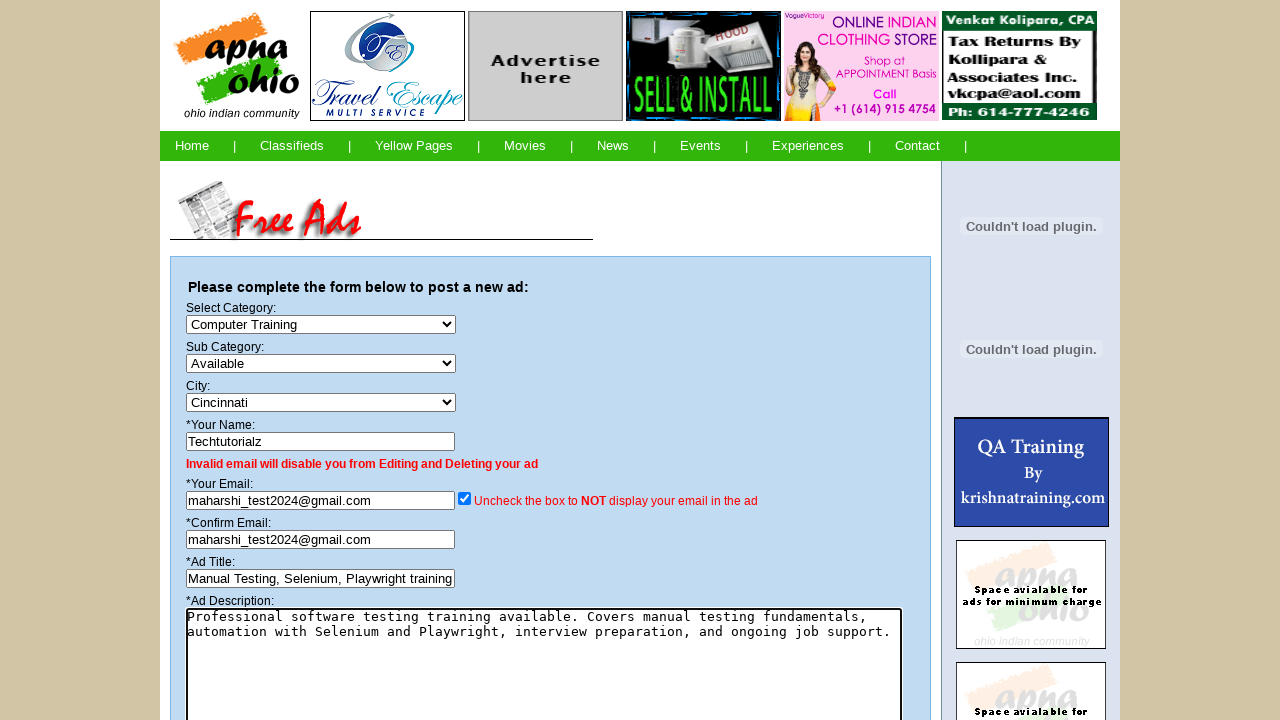

Checked Terms and Conditions checkbox at (192, 630) on input[name='TAC']
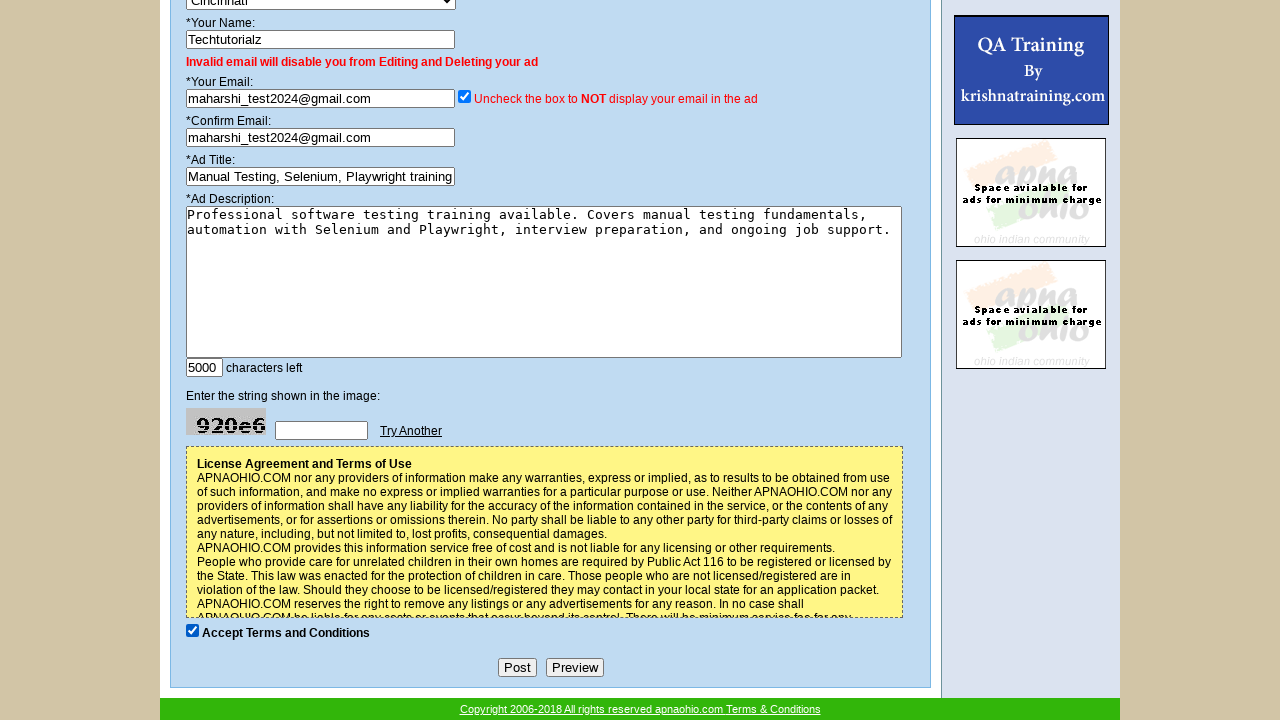

Waited 2 seconds for form processing
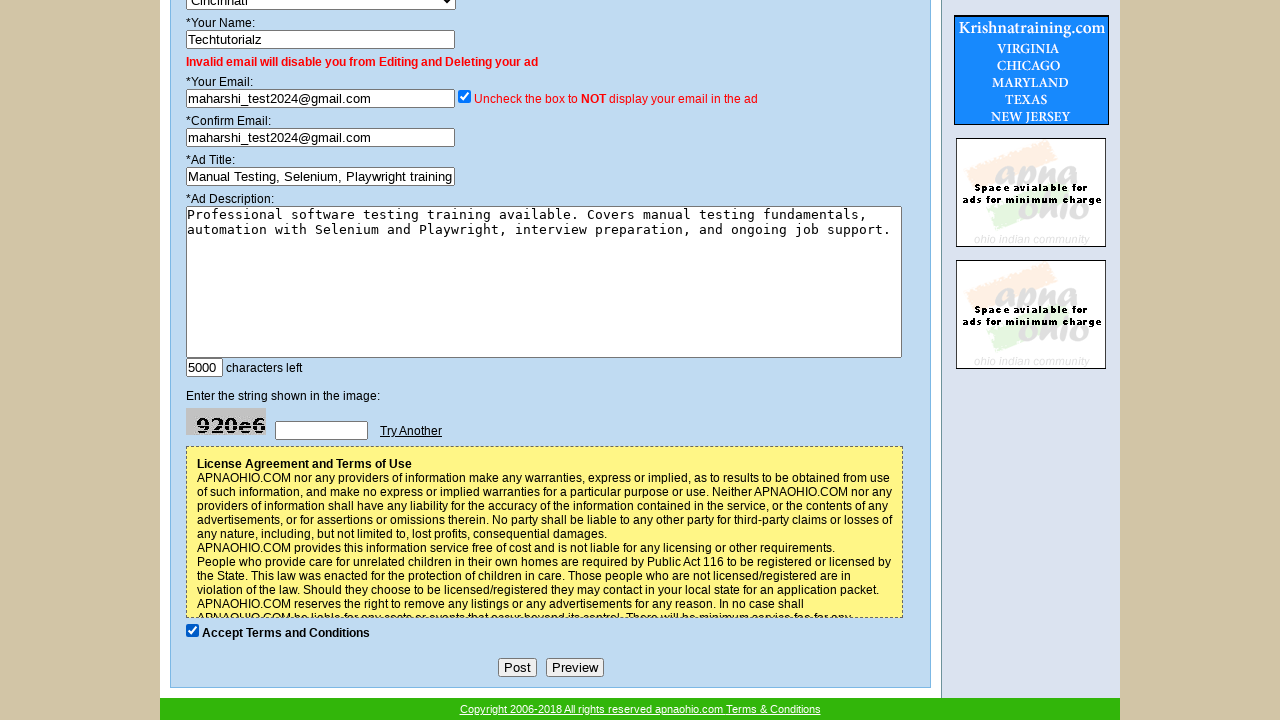

Clicked submit button to post ad in Cincinnati at (517, 668) on input[type='submit']
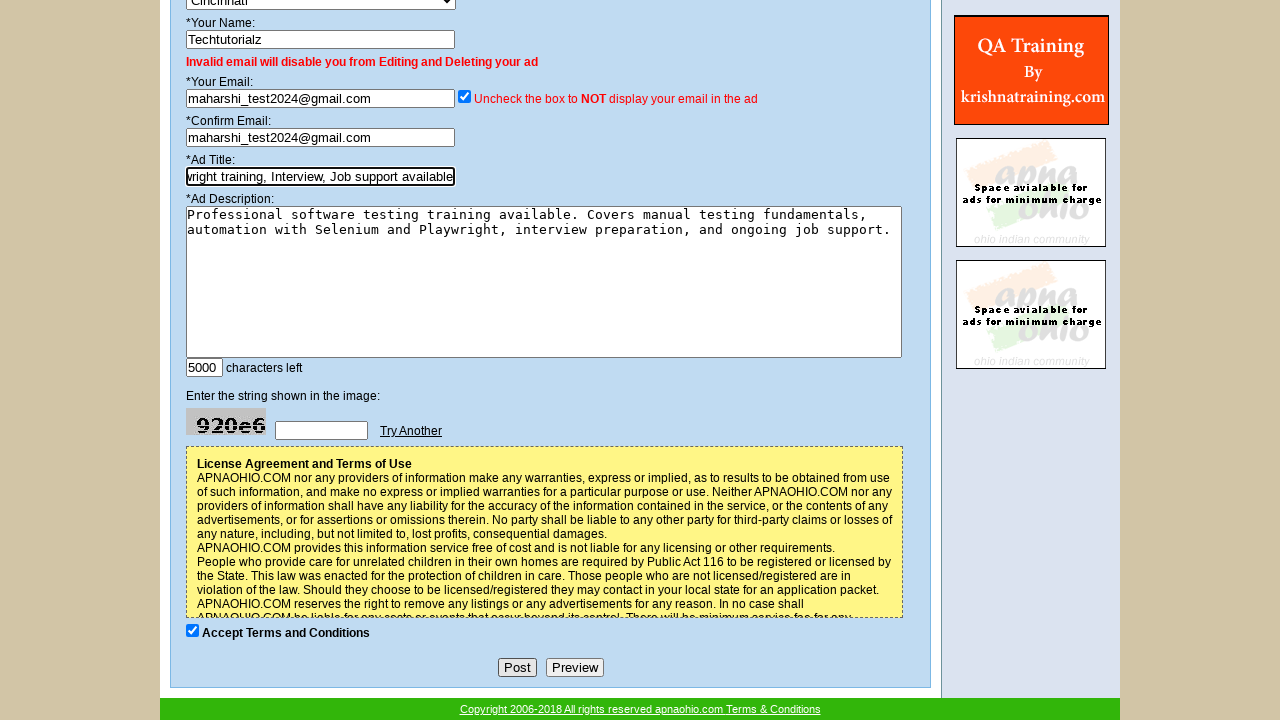

Waited 2 seconds for ad submission to complete
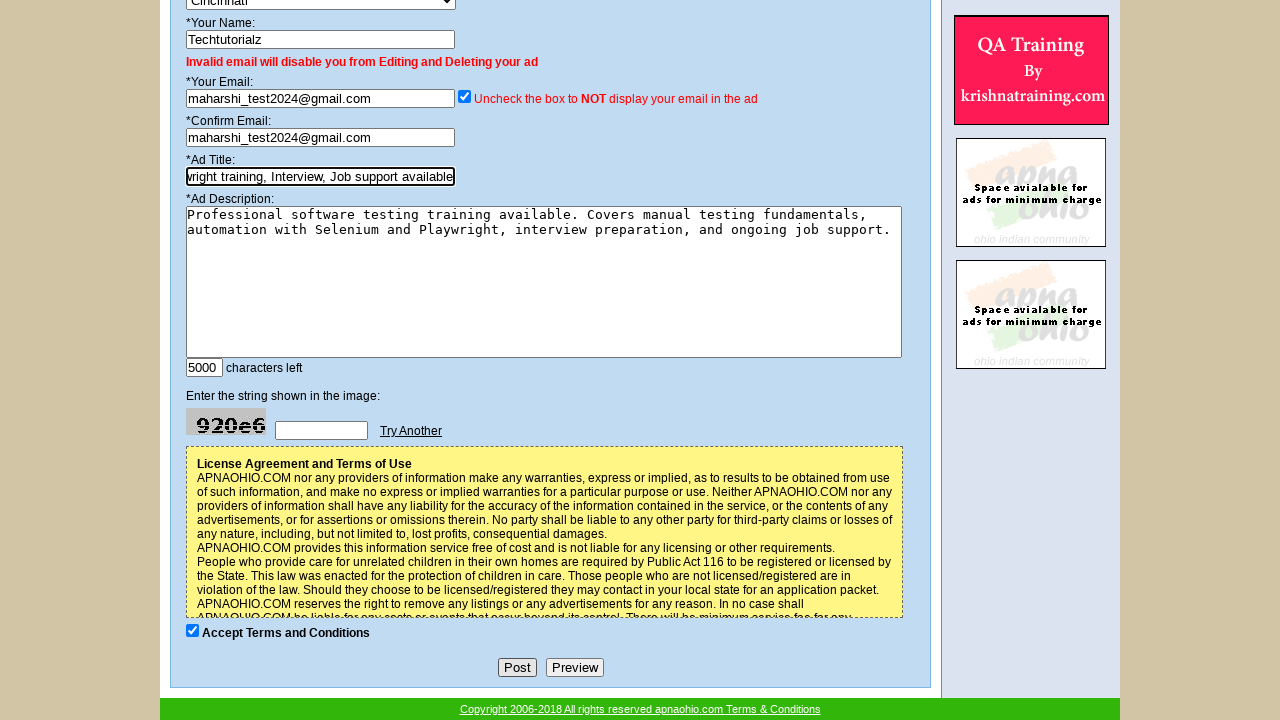

Navigated to new ad form for posting in Dayton
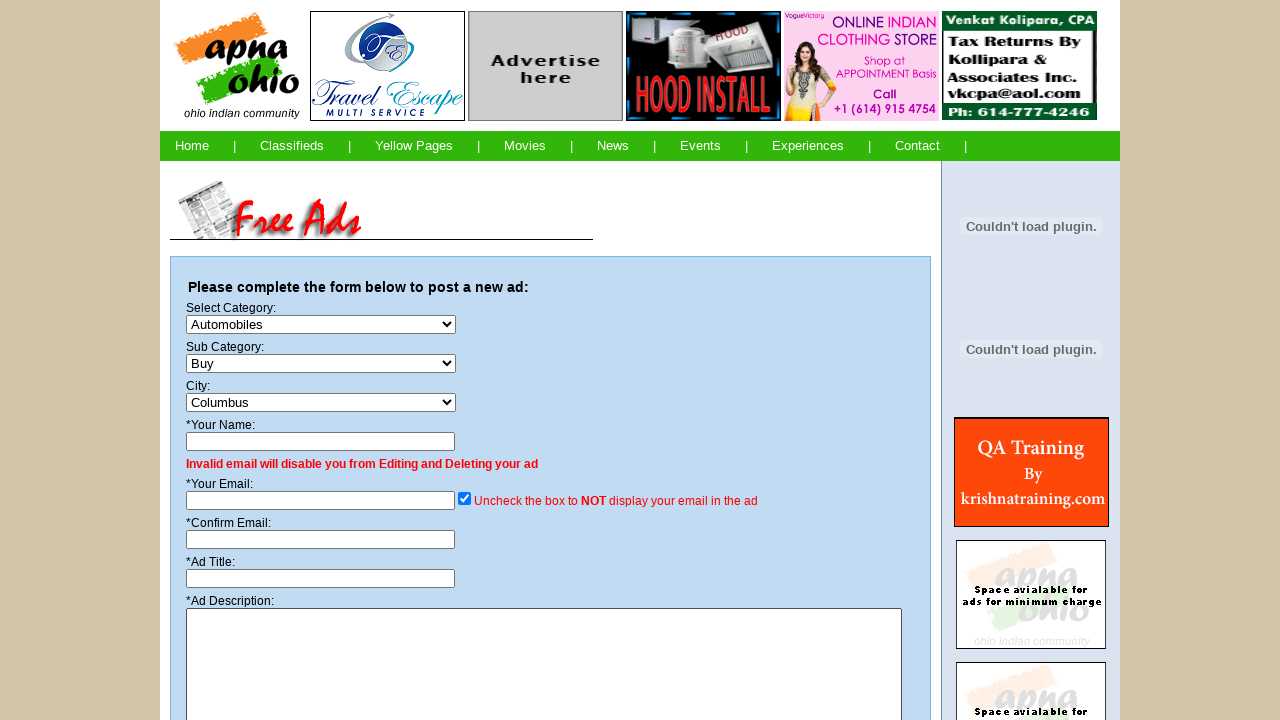

Selected 'Computer Training' from category dropdown on #category
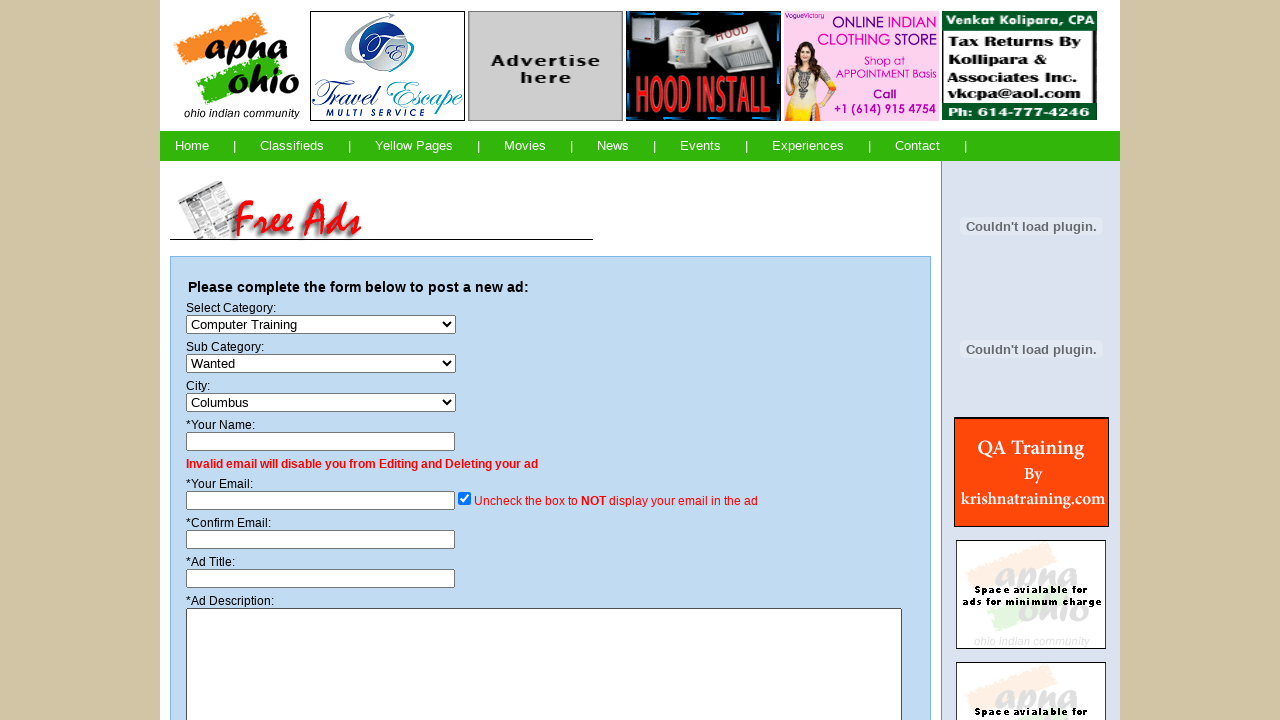

Selected 'Available' from subcategory dropdown on #subcat
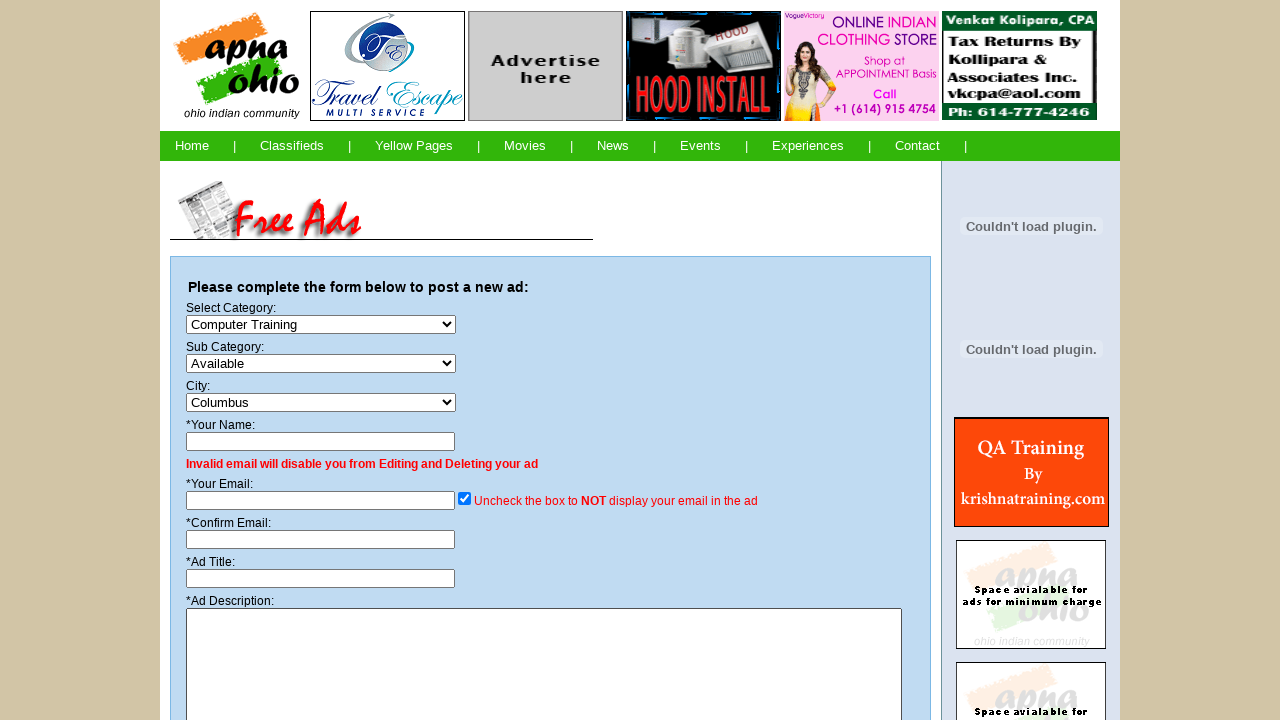

Filled name field with 'Techtutorialz' on input[name='name']
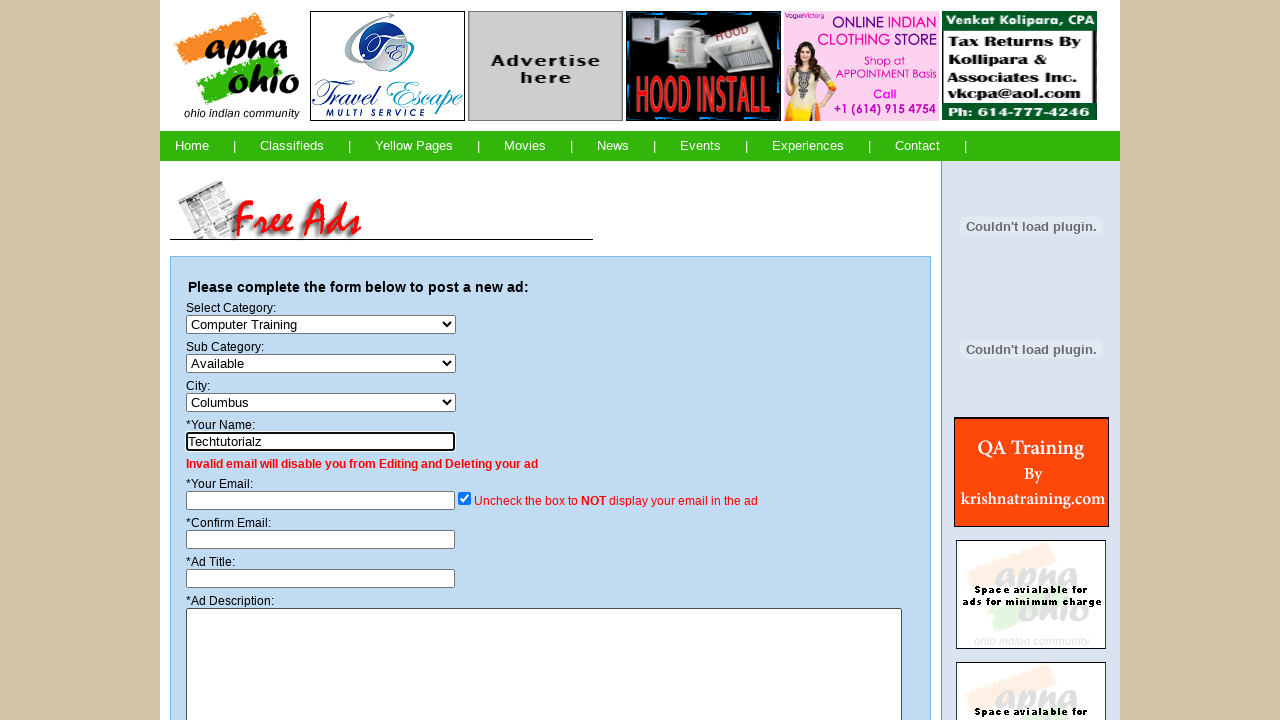

Filled email field with 'maharshi_test2024@gmail.com' on input[name='email']
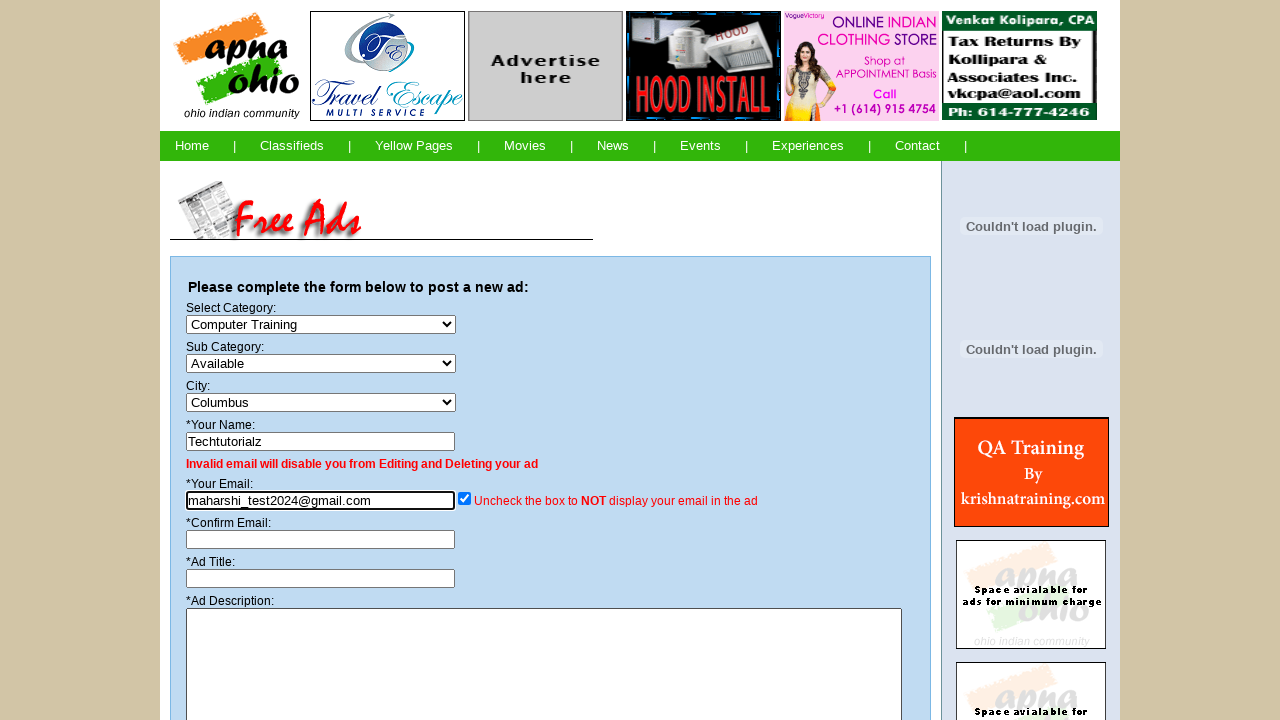

Filled confirm email field with 'maharshi_test2024@gmail.com' on input[name='email2']
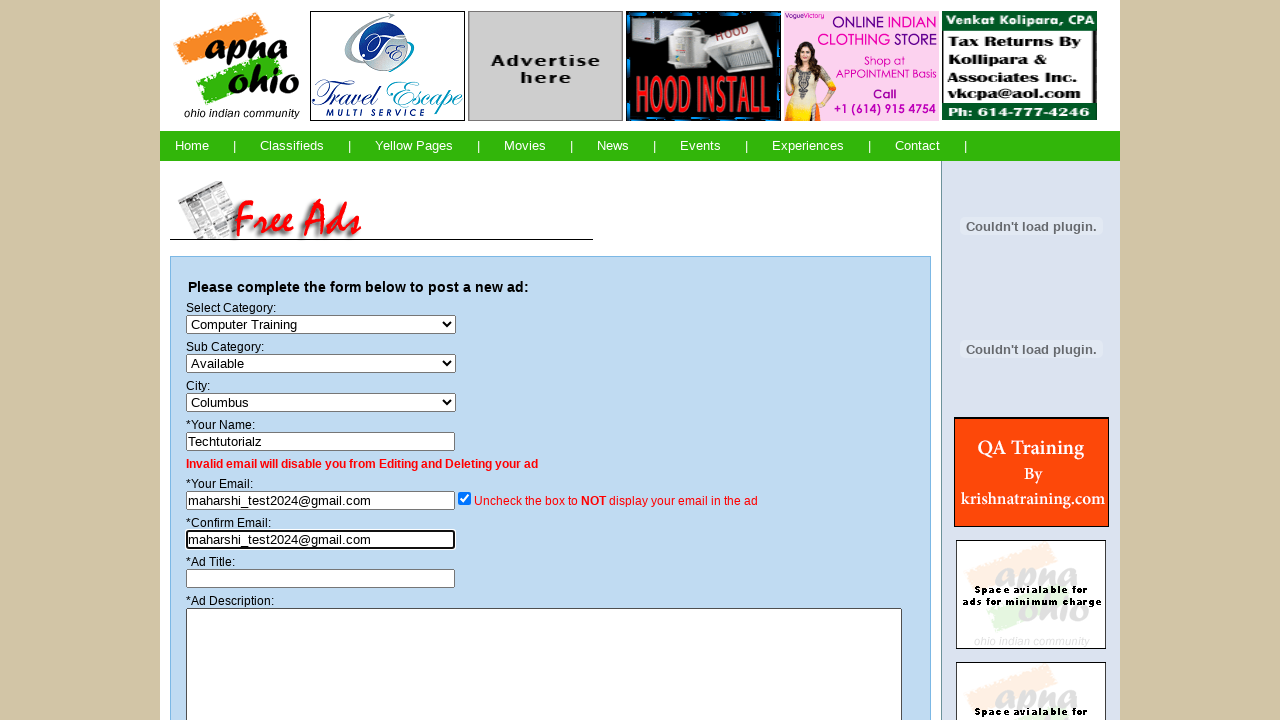

Filled ad title with training course description on #title
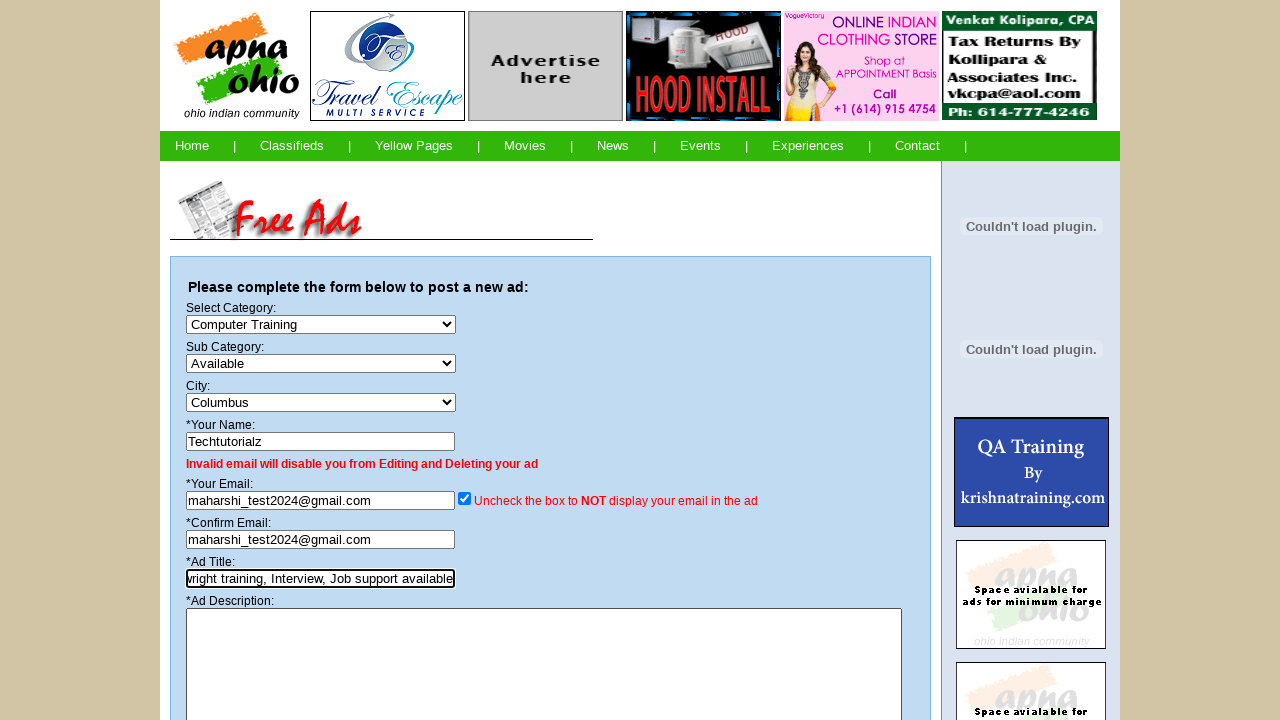

Filled ad description with detailed training course information on textarea[name='desc']
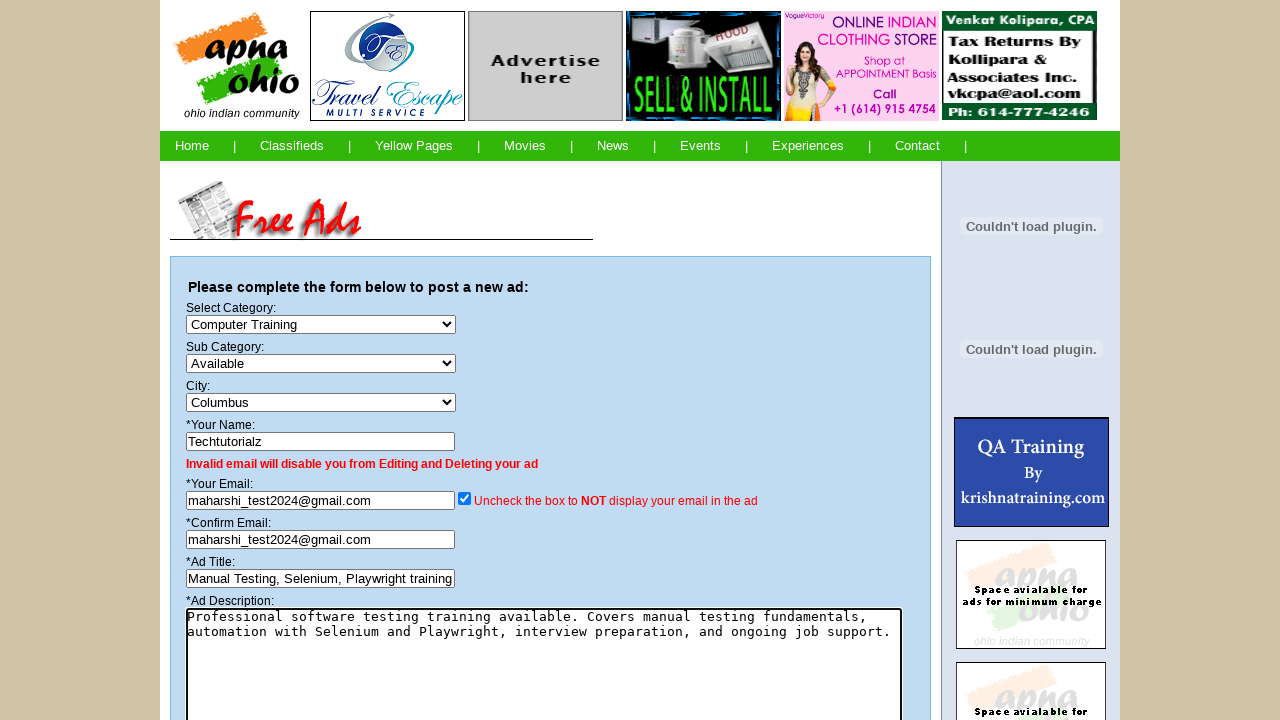

Selected 'Dayton' from city dropdown on select[name='city']
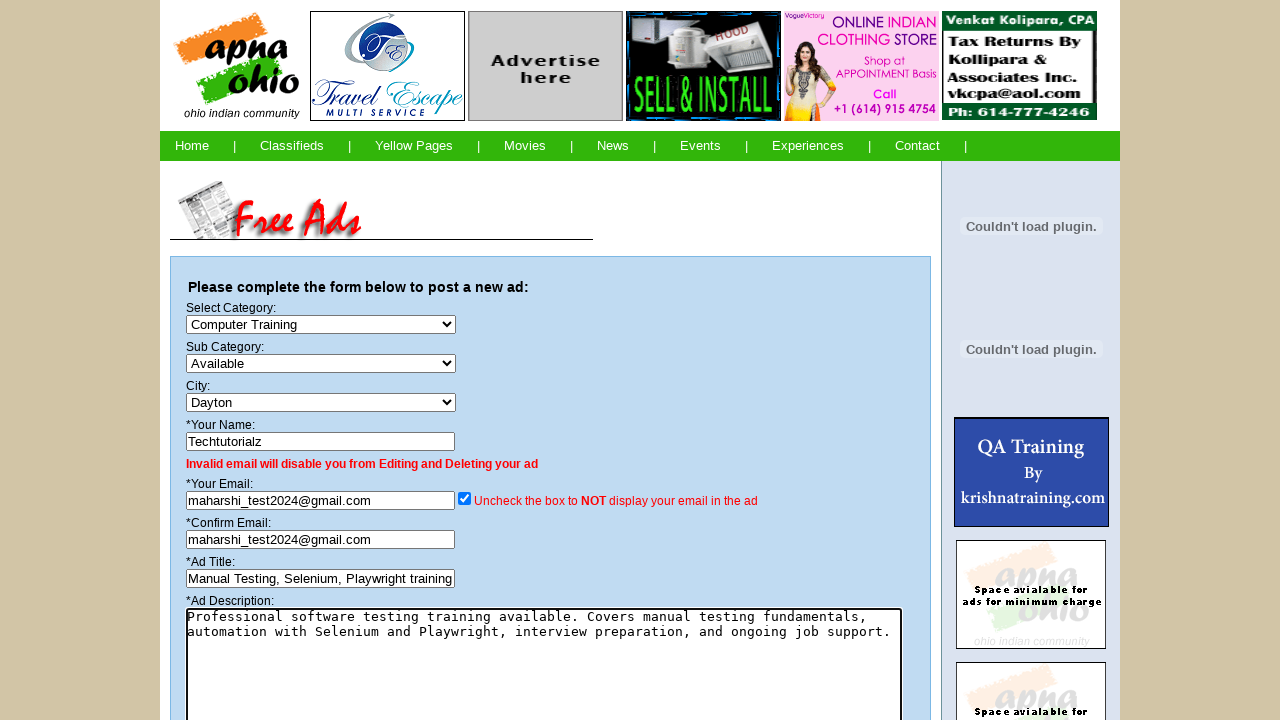

Checked Terms and Conditions checkbox at (192, 630) on input[name='TAC']
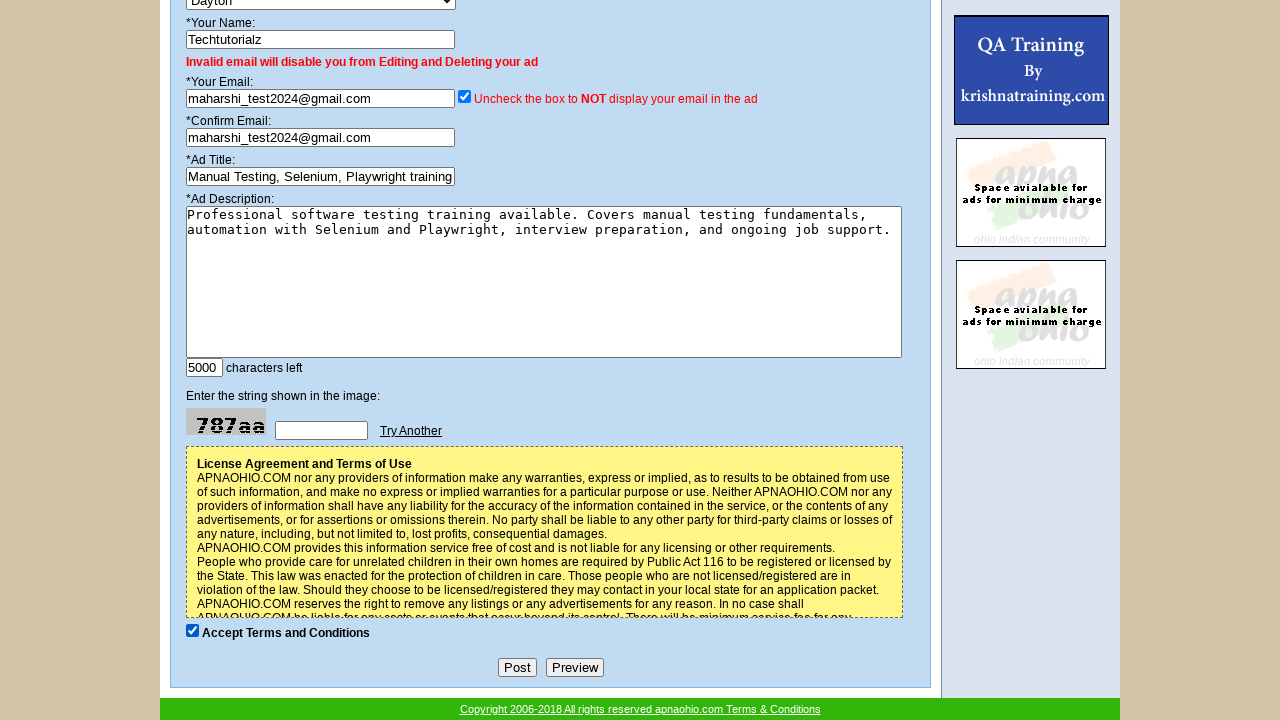

Waited 2 seconds for form processing
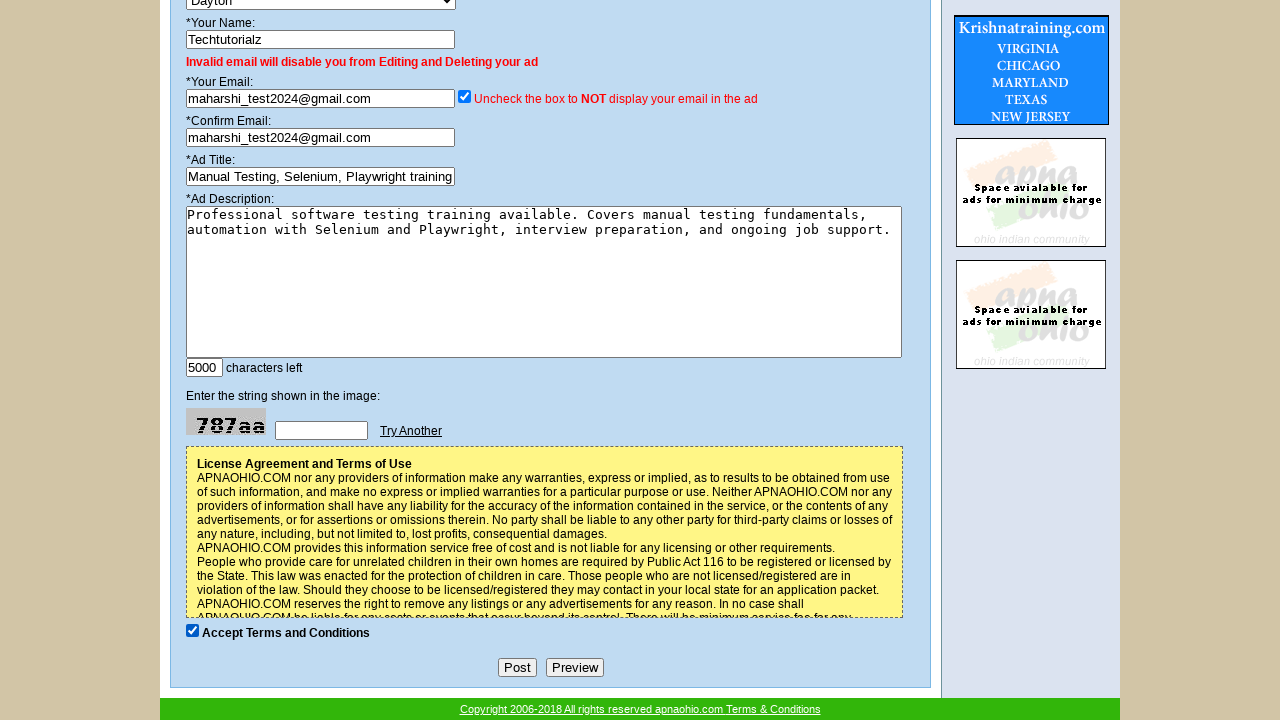

Clicked submit button to post ad in Dayton at (517, 668) on input[type='submit']
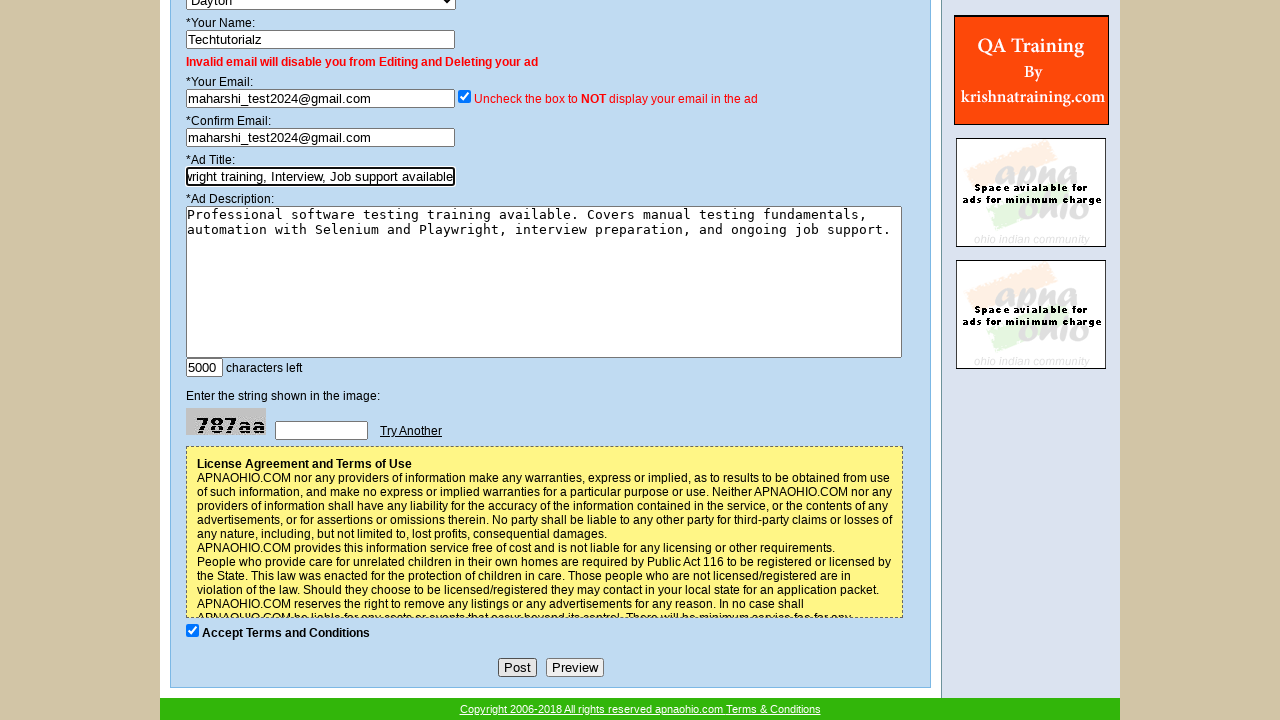

Waited 2 seconds for ad submission to complete
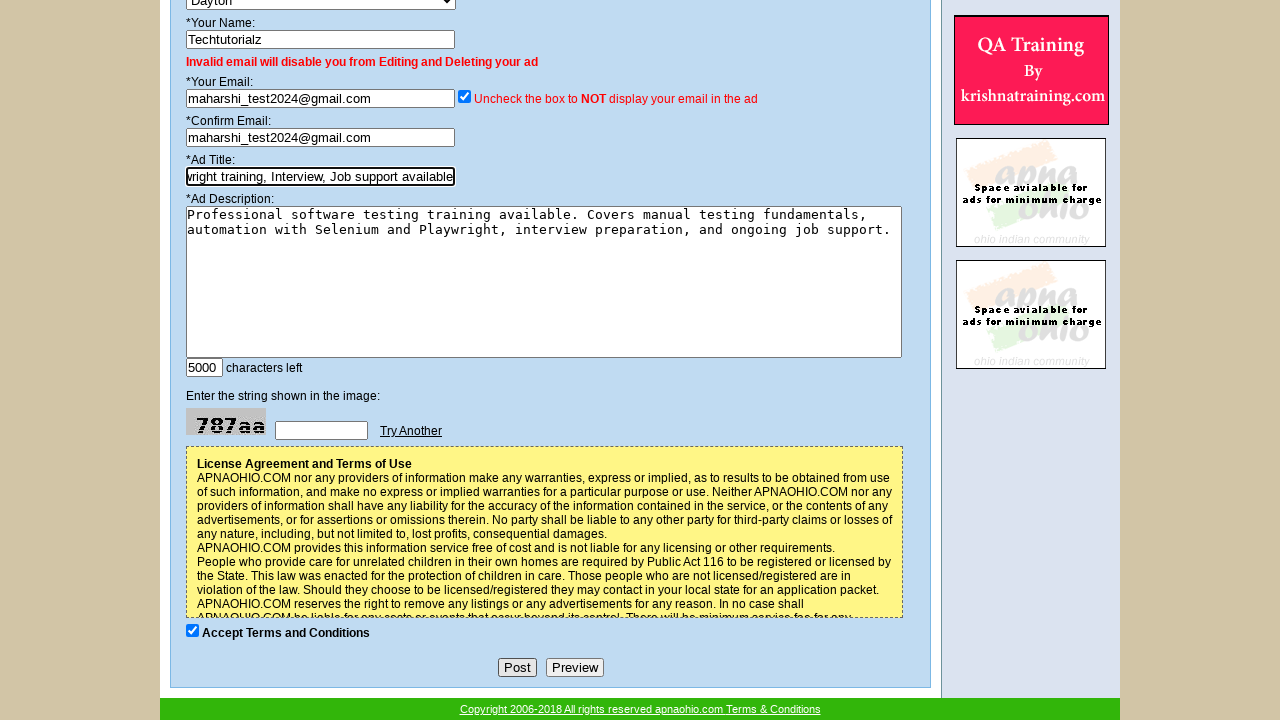

Navigated to new ad form for posting in Cleveland
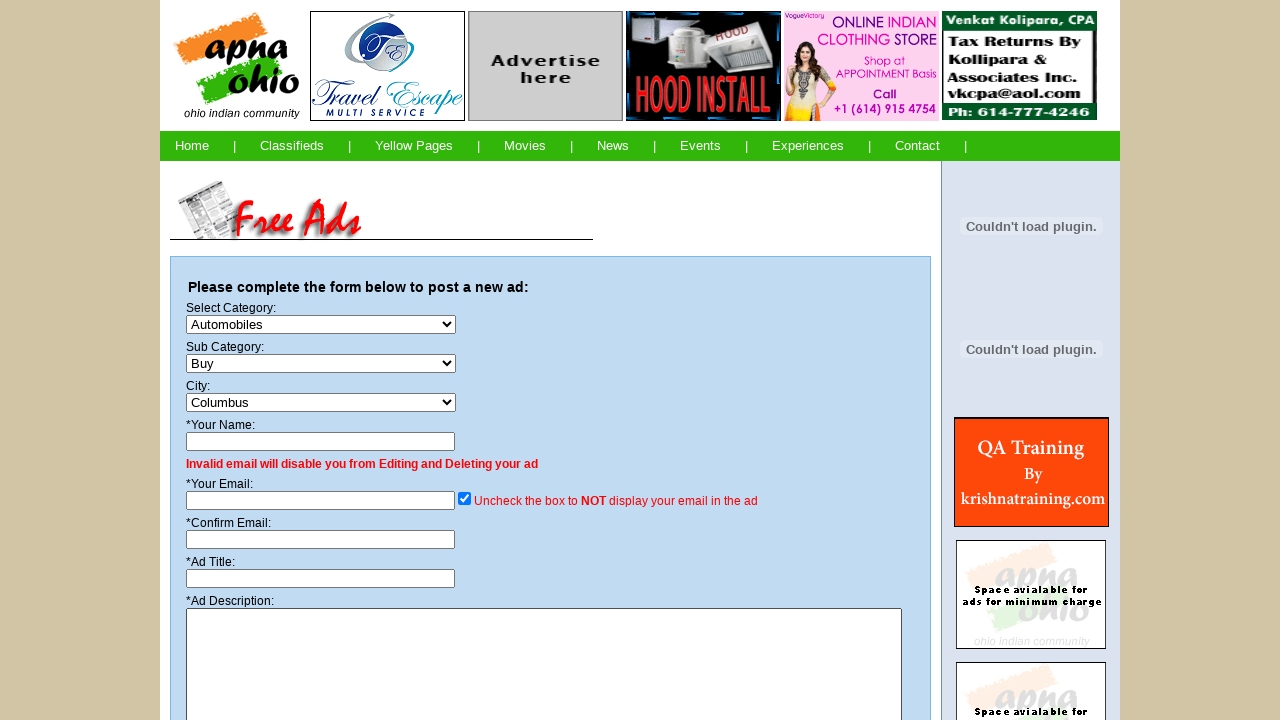

Selected 'Computer Training' from category dropdown on #category
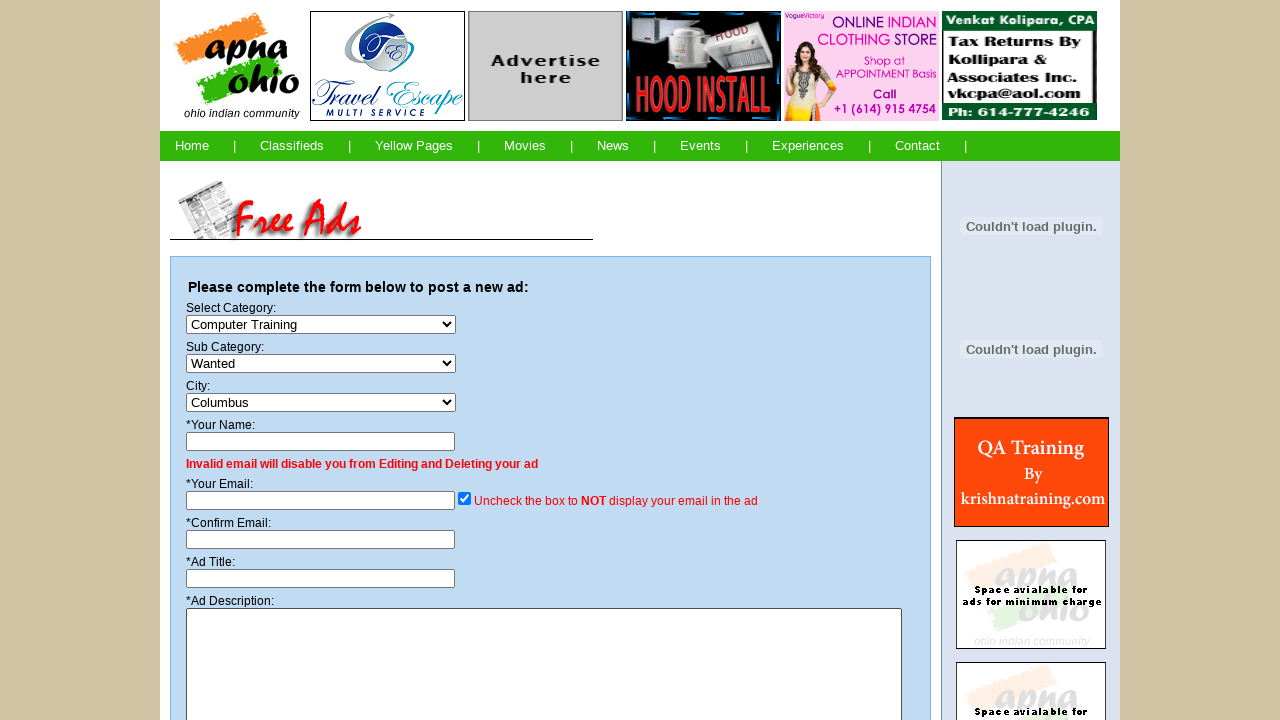

Selected 'Available' from subcategory dropdown on #subcat
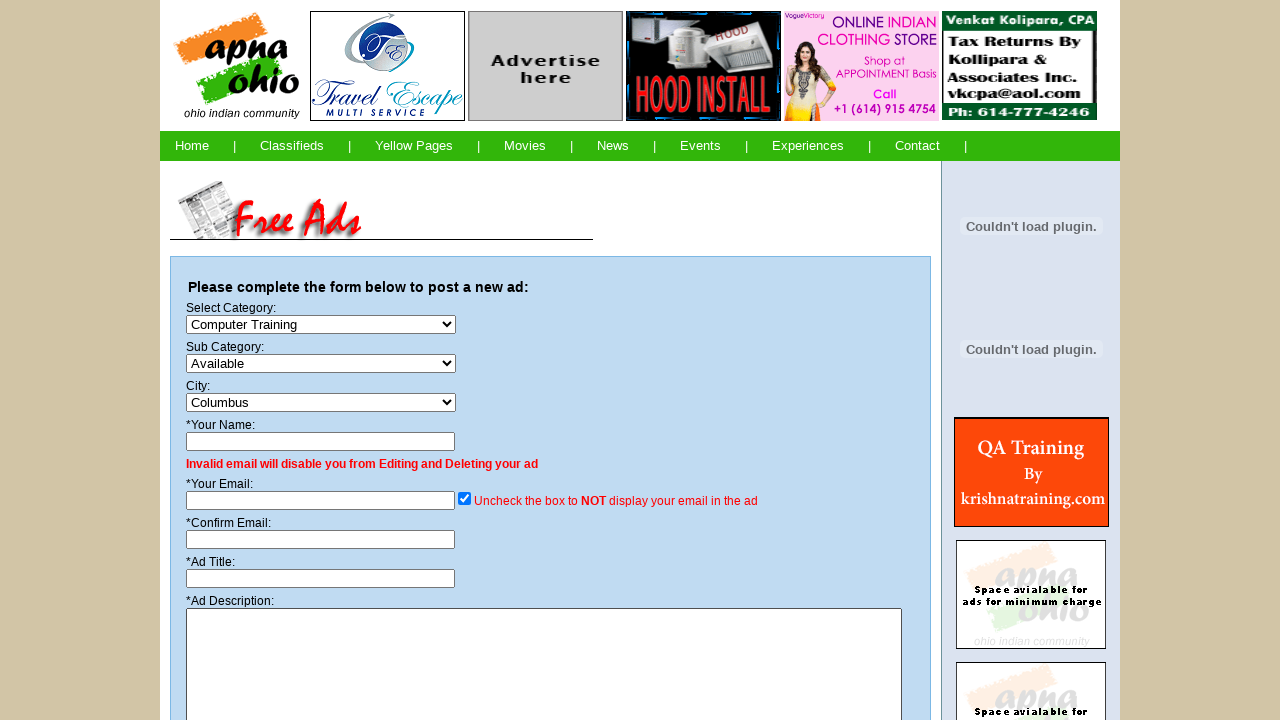

Filled name field with 'Techtutorialz' on input[name='name']
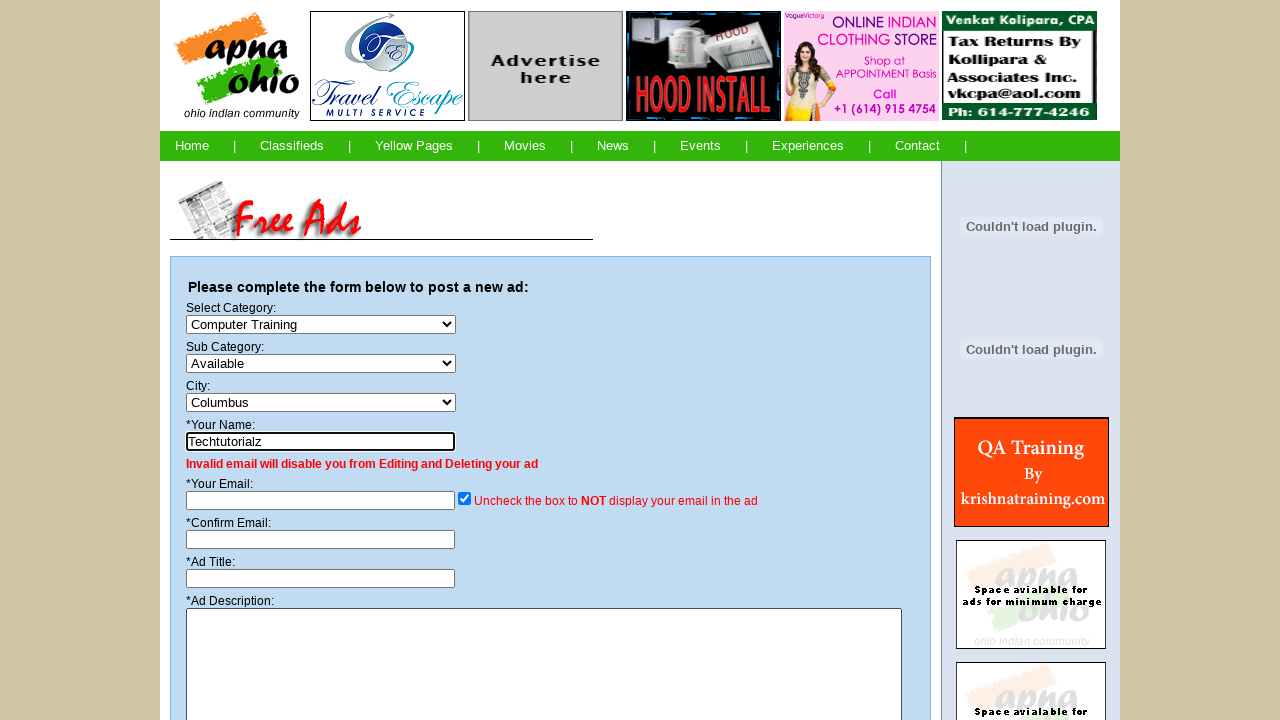

Filled email field with 'maharshi_test2024@gmail.com' on input[name='email']
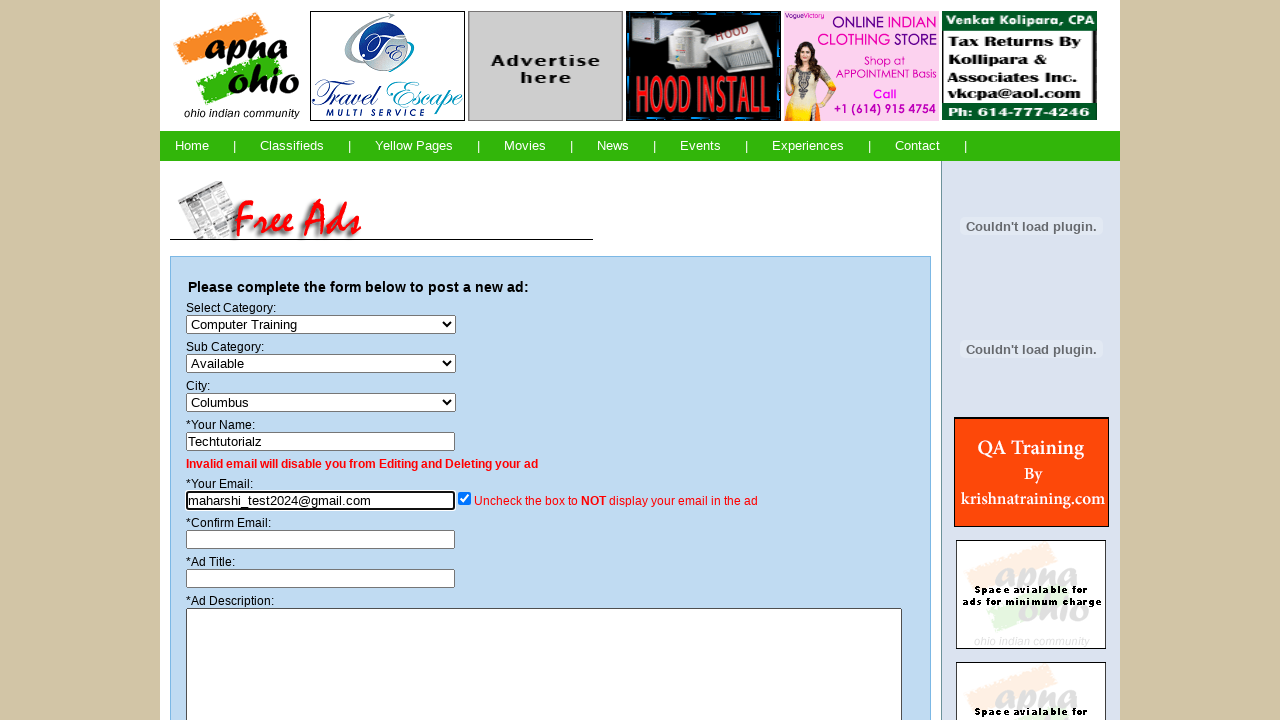

Filled confirm email field with 'maharshi_test2024@gmail.com' on input[name='email2']
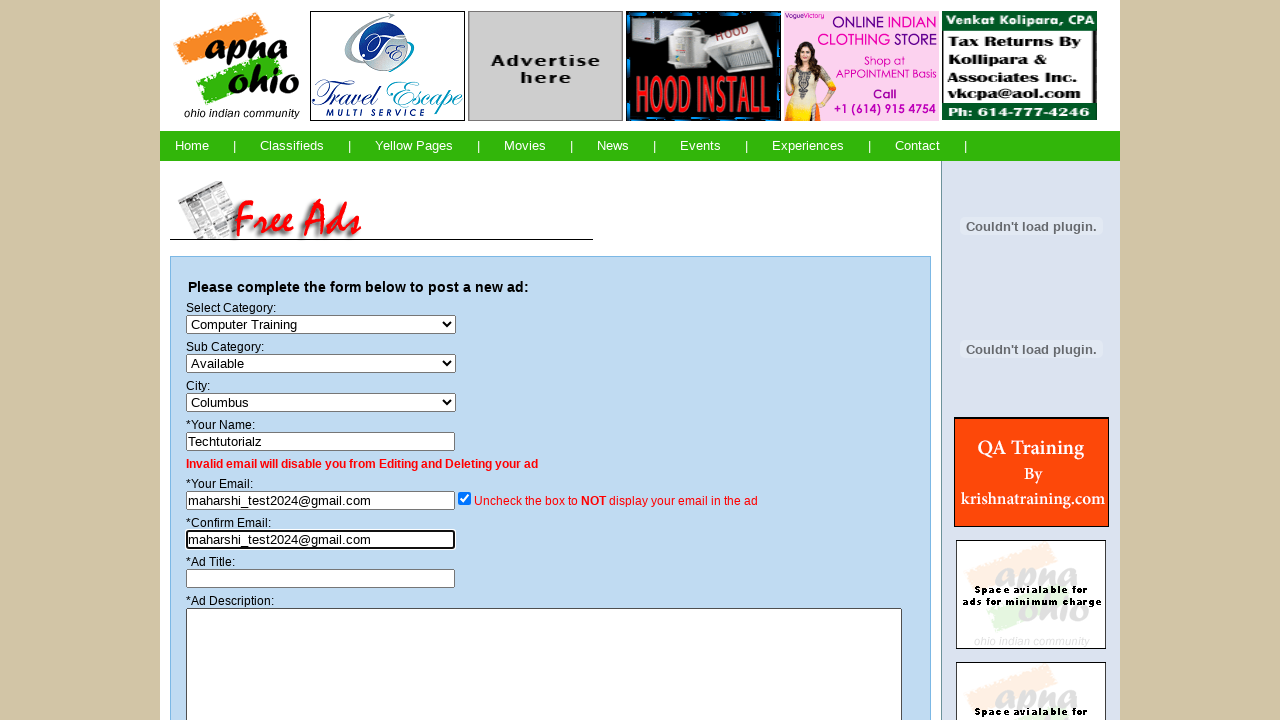

Filled ad title with training course description on #title
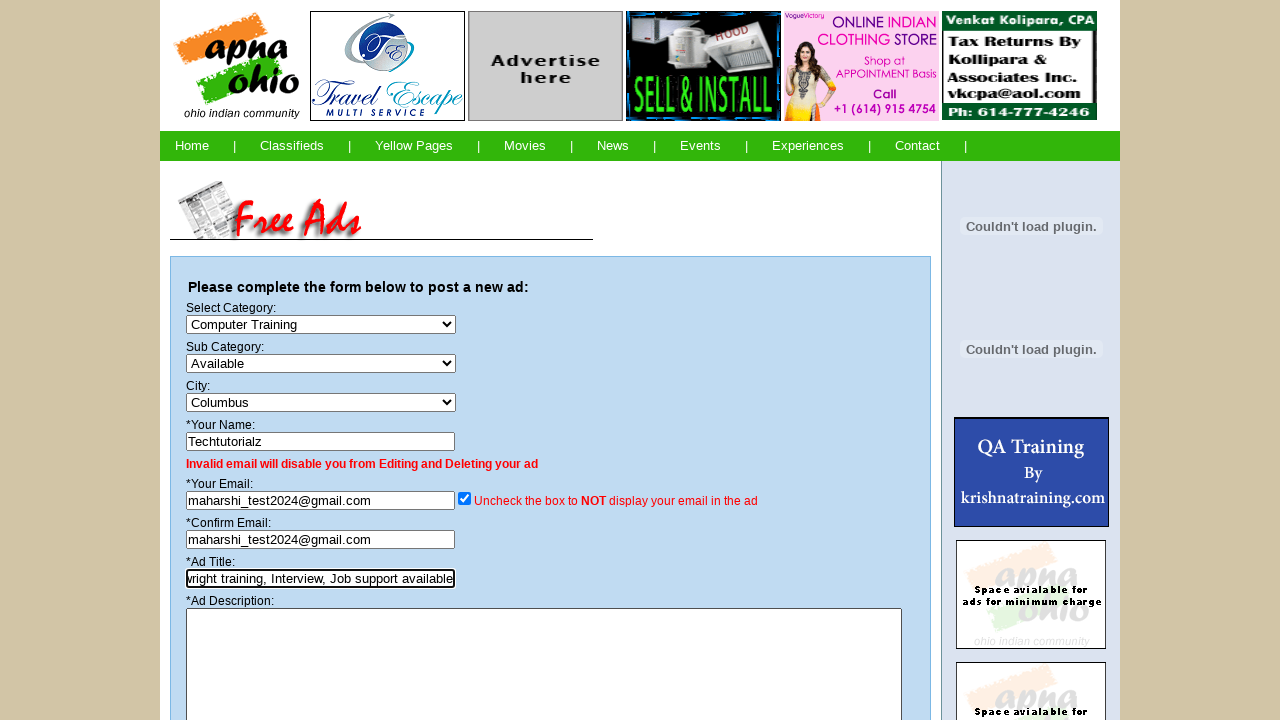

Filled ad description with detailed training course information on textarea[name='desc']
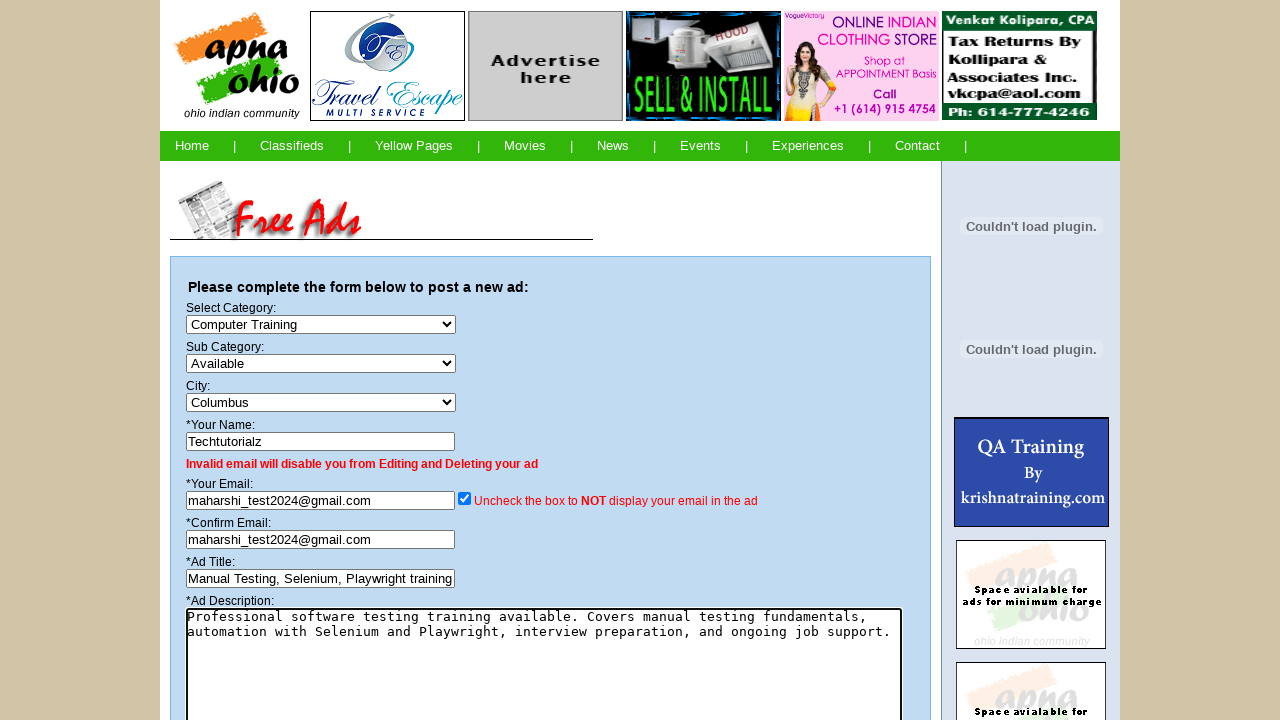

Selected 'Cleveland' from city dropdown on select[name='city']
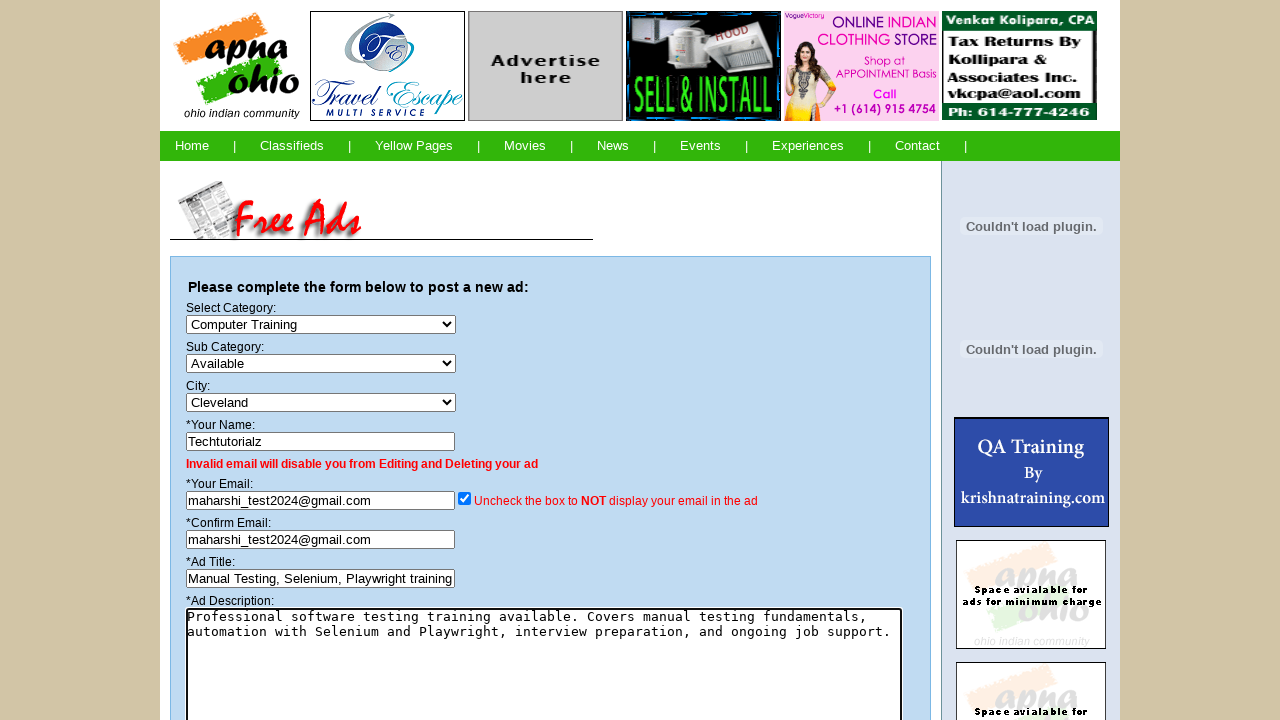

Checked Terms and Conditions checkbox at (192, 630) on input[name='TAC']
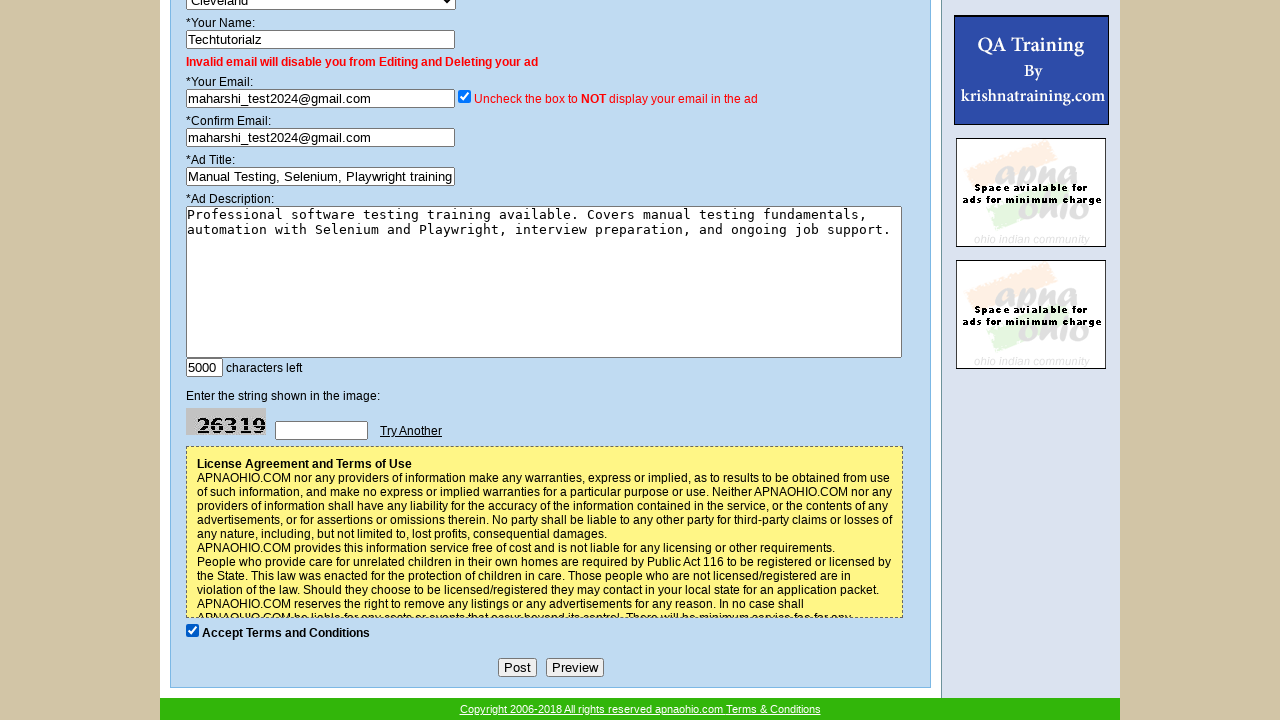

Waited 2 seconds for form processing
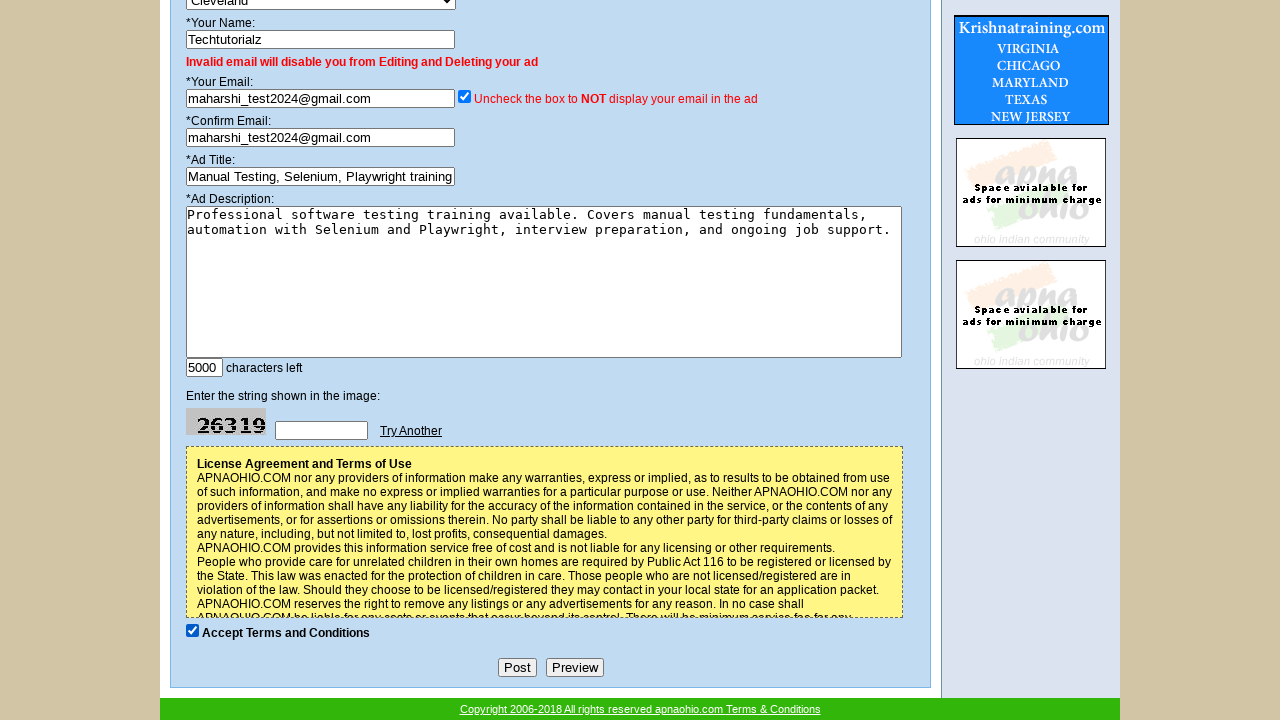

Clicked submit button to post ad in Cleveland at (517, 668) on input[type='submit']
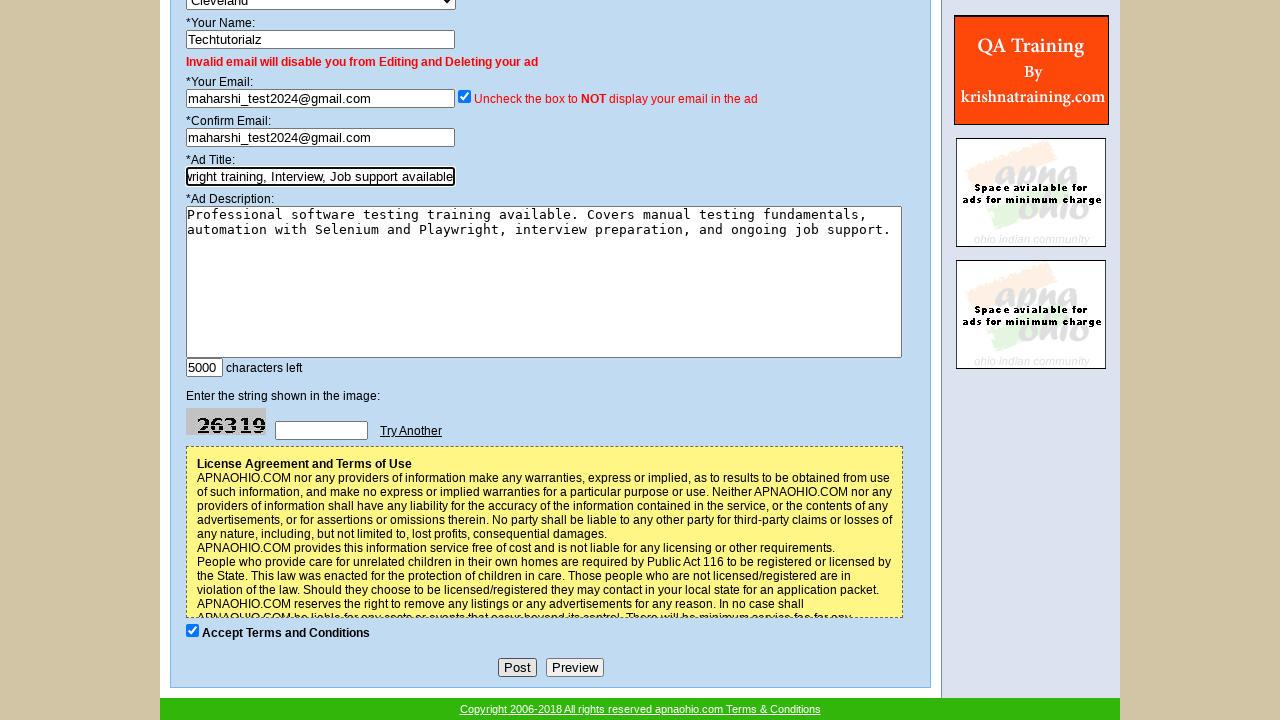

Waited 2 seconds for ad submission to complete
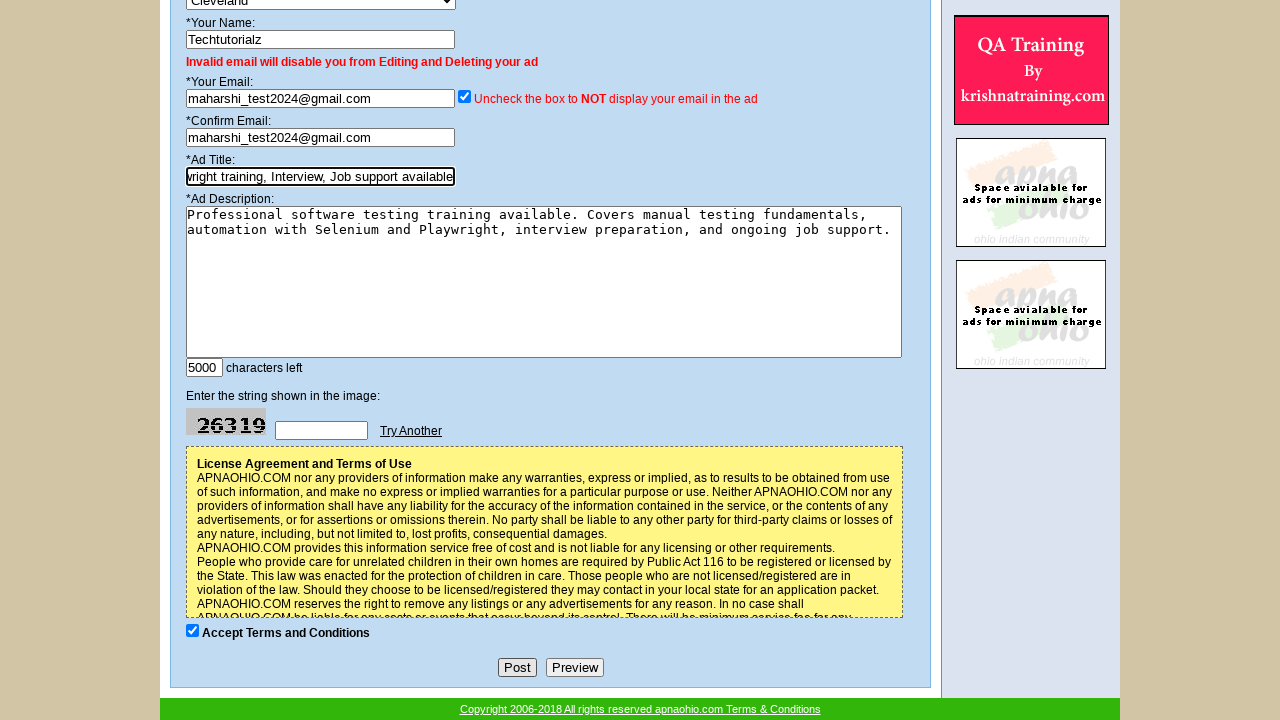

Navigated to new ad form for posting in Toledo
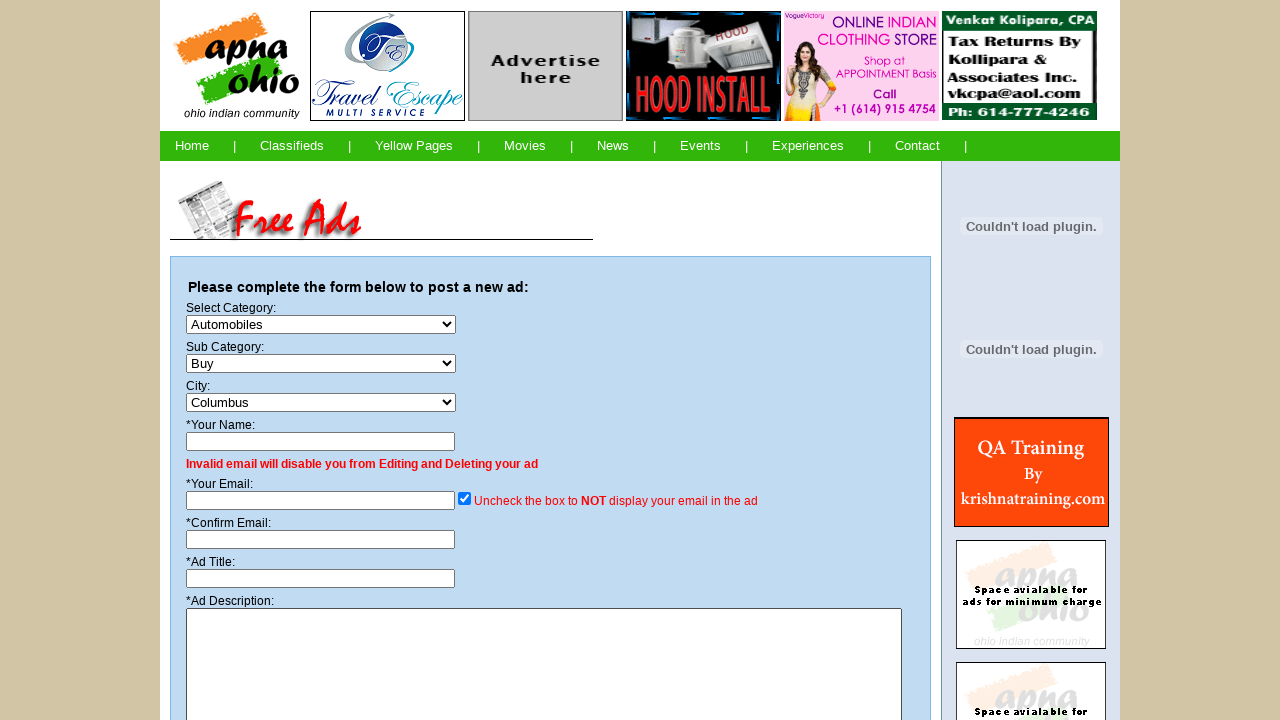

Selected 'Computer Training' from category dropdown on #category
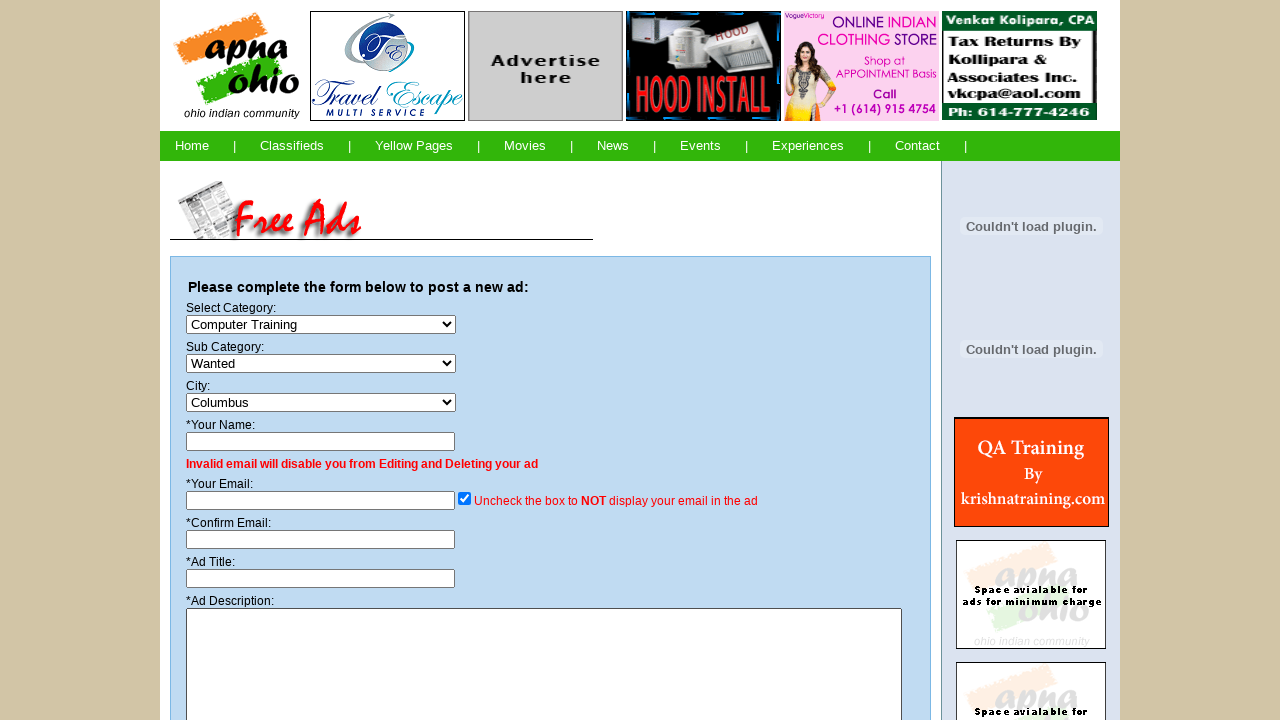

Selected 'Available' from subcategory dropdown on #subcat
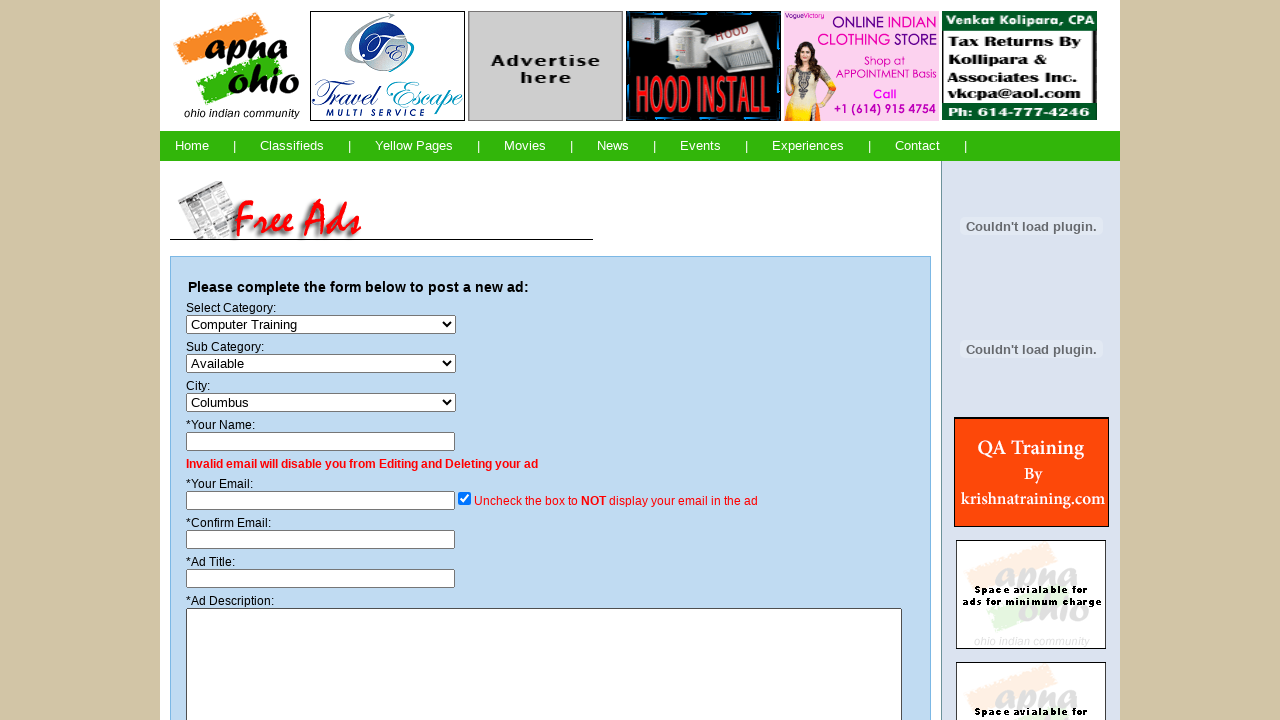

Filled name field with 'Techtutorialz' on input[name='name']
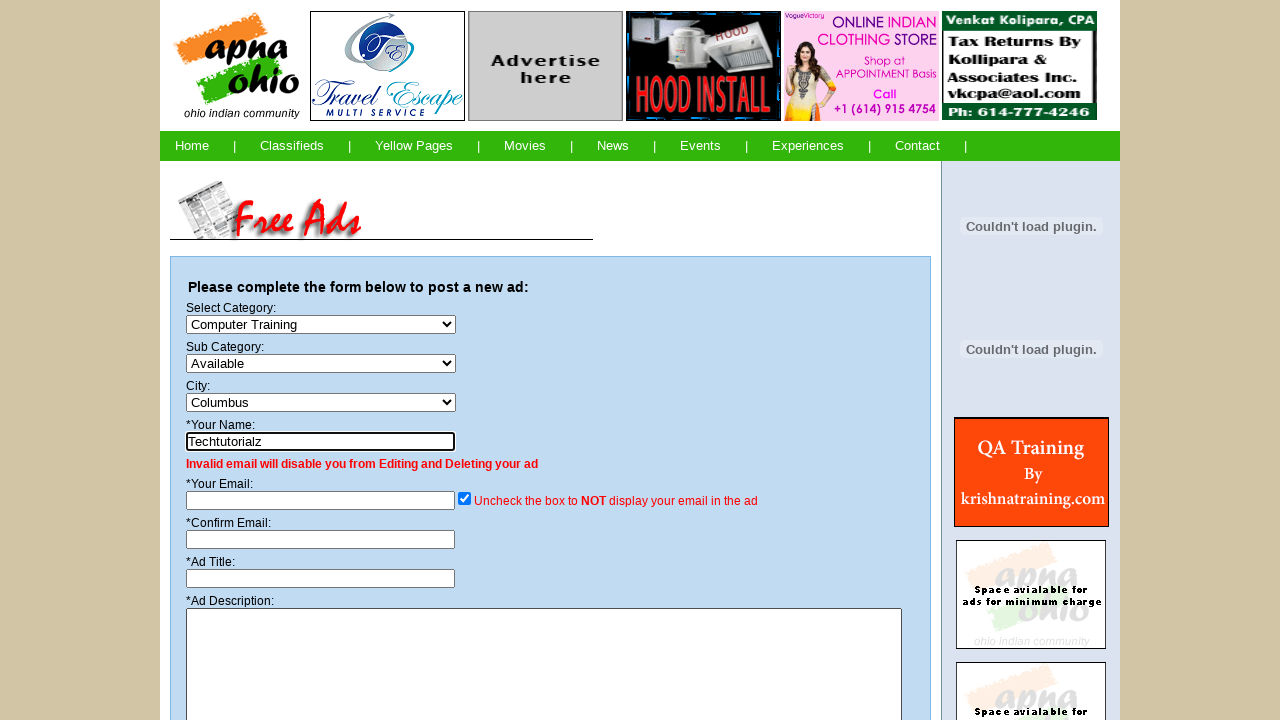

Filled email field with 'maharshi_test2024@gmail.com' on input[name='email']
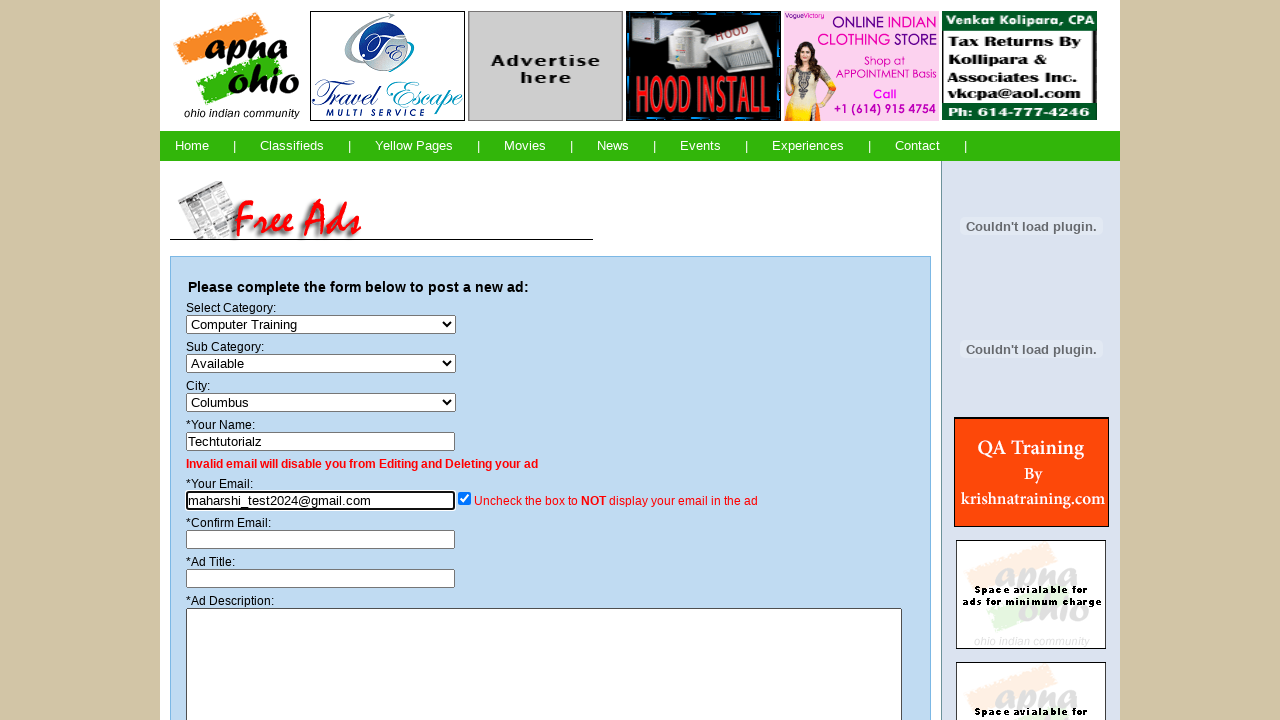

Filled confirm email field with 'maharshi_test2024@gmail.com' on input[name='email2']
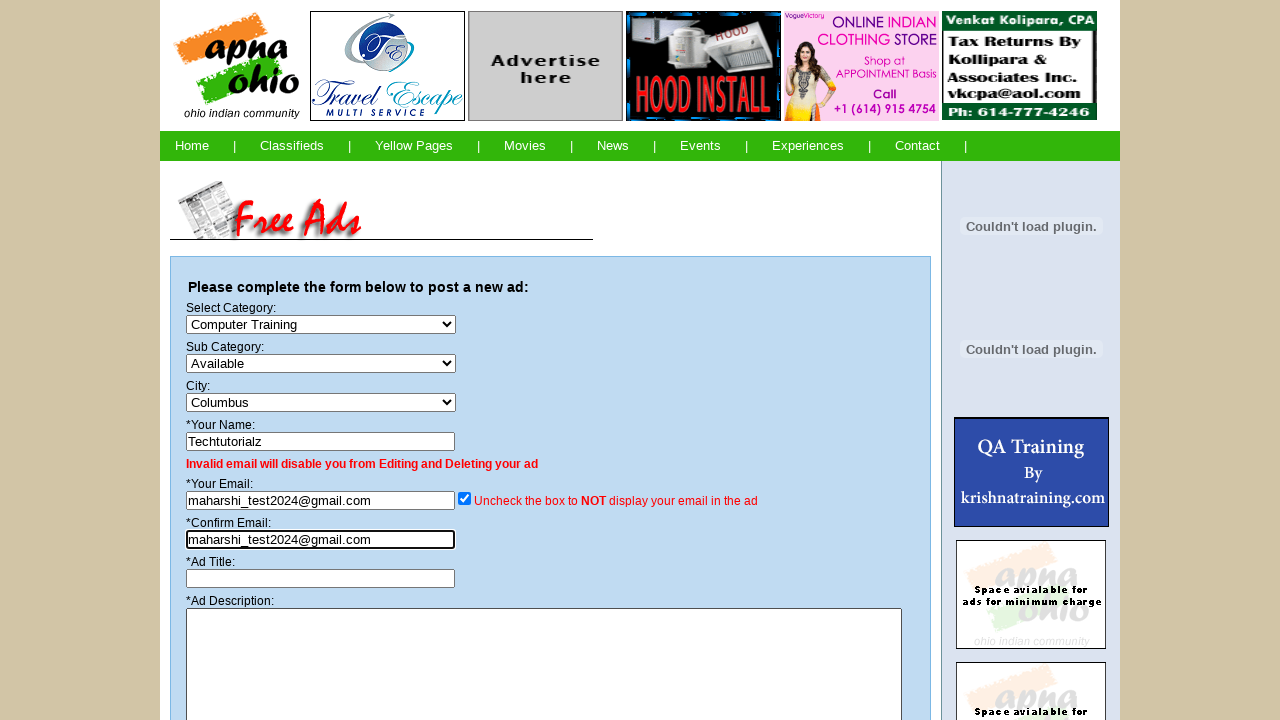

Filled ad title with training course description on #title
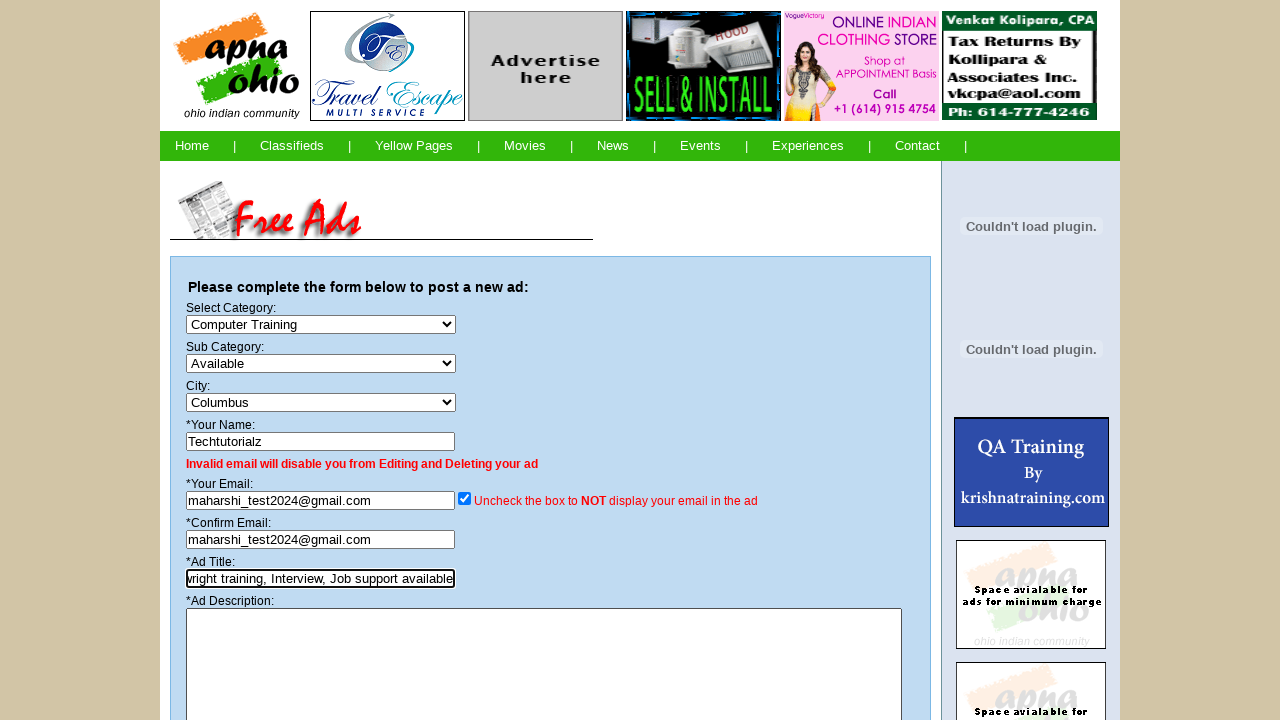

Filled ad description with detailed training course information on textarea[name='desc']
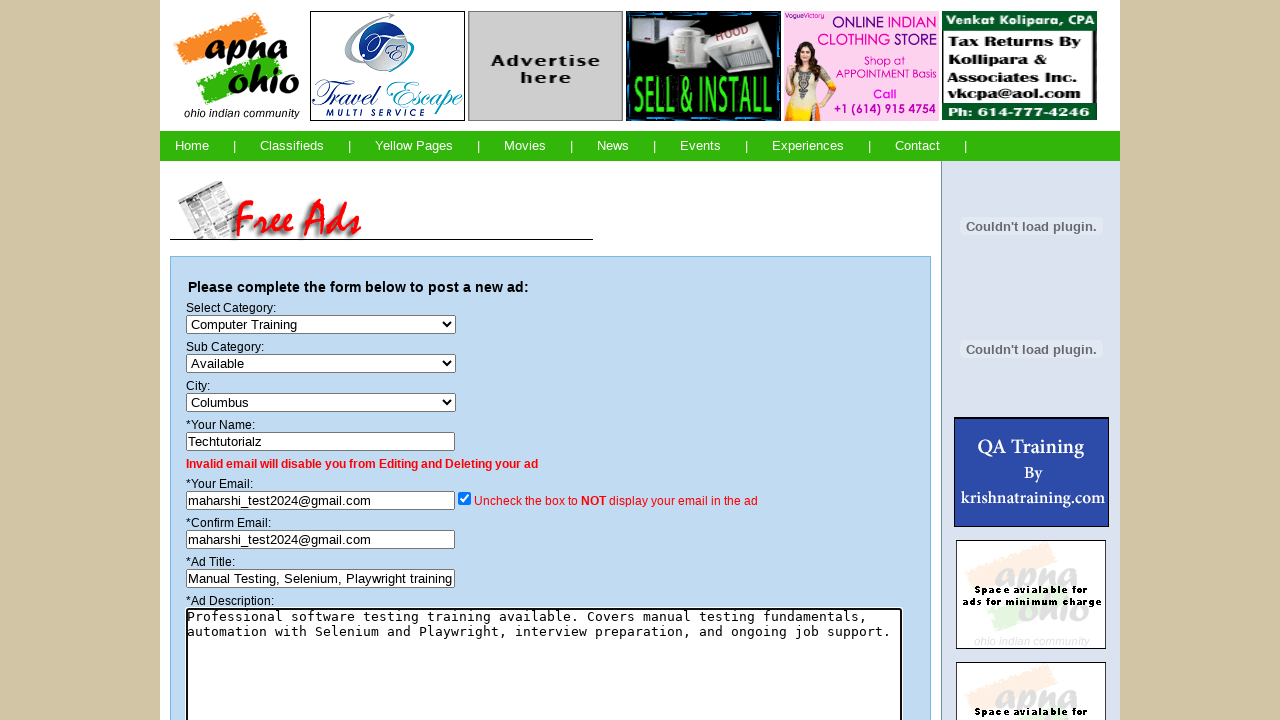

Selected 'Toledo' from city dropdown on select[name='city']
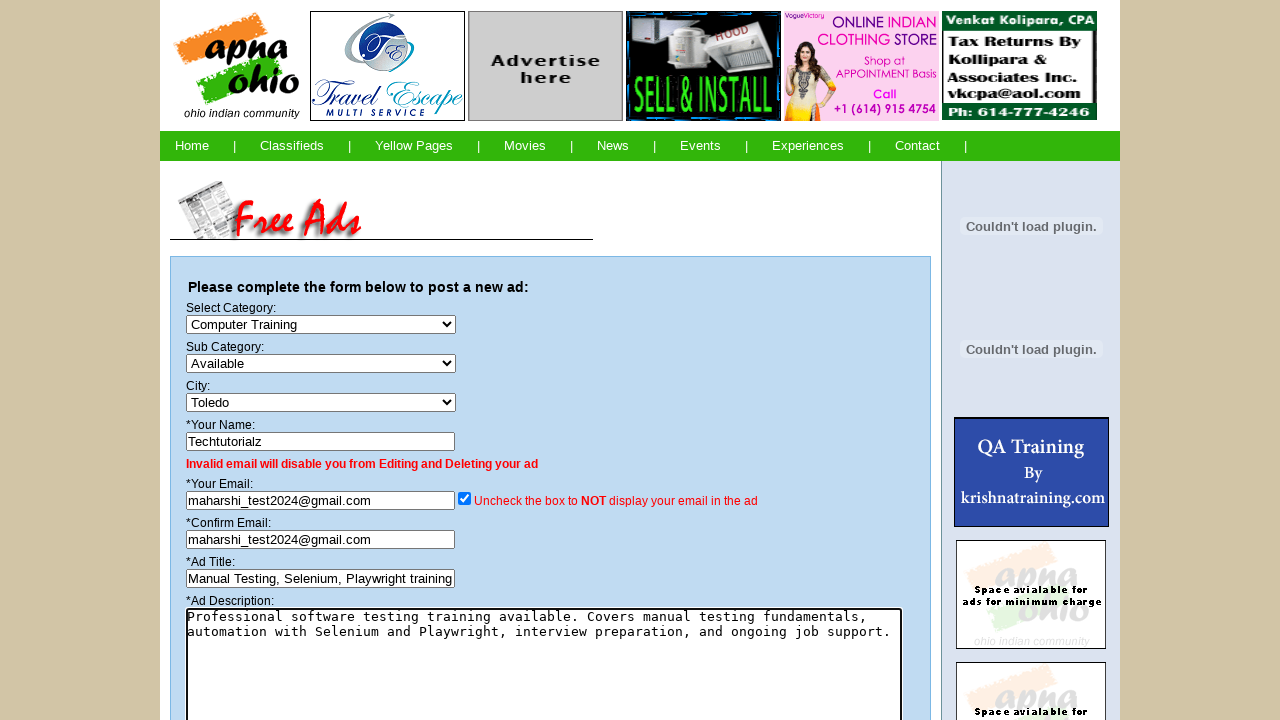

Checked Terms and Conditions checkbox at (192, 630) on input[name='TAC']
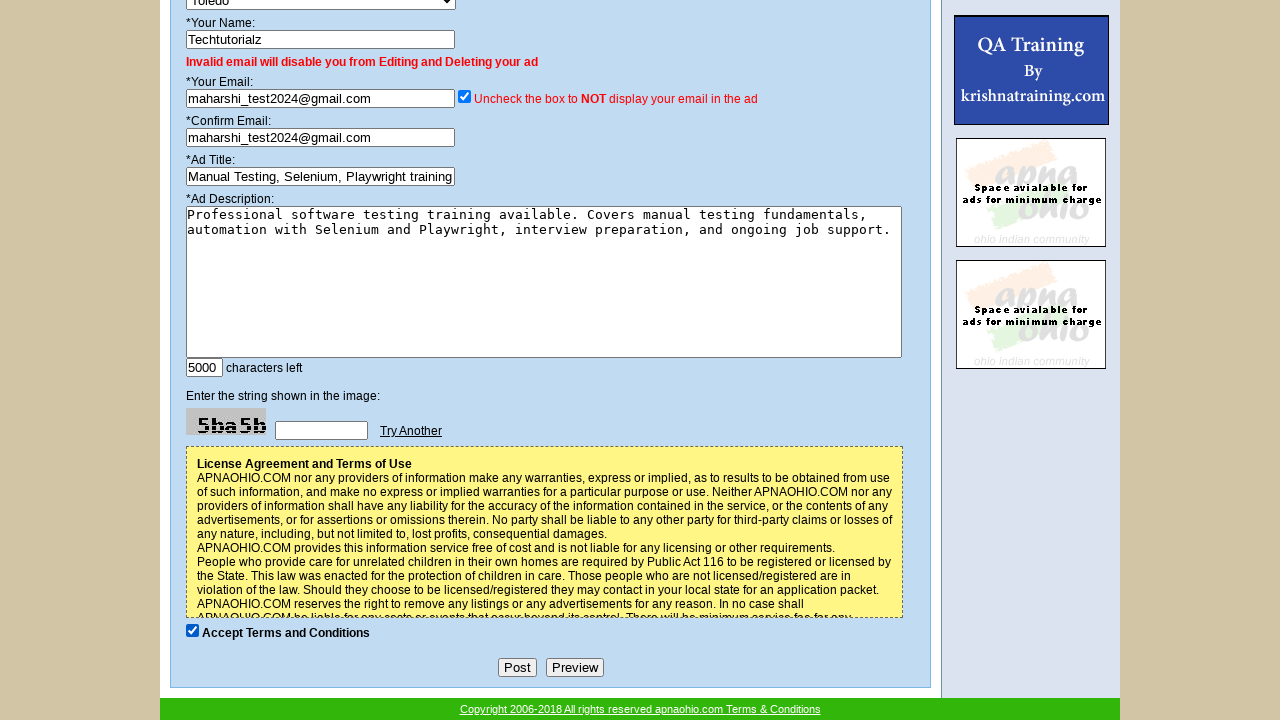

Waited 2 seconds for form processing
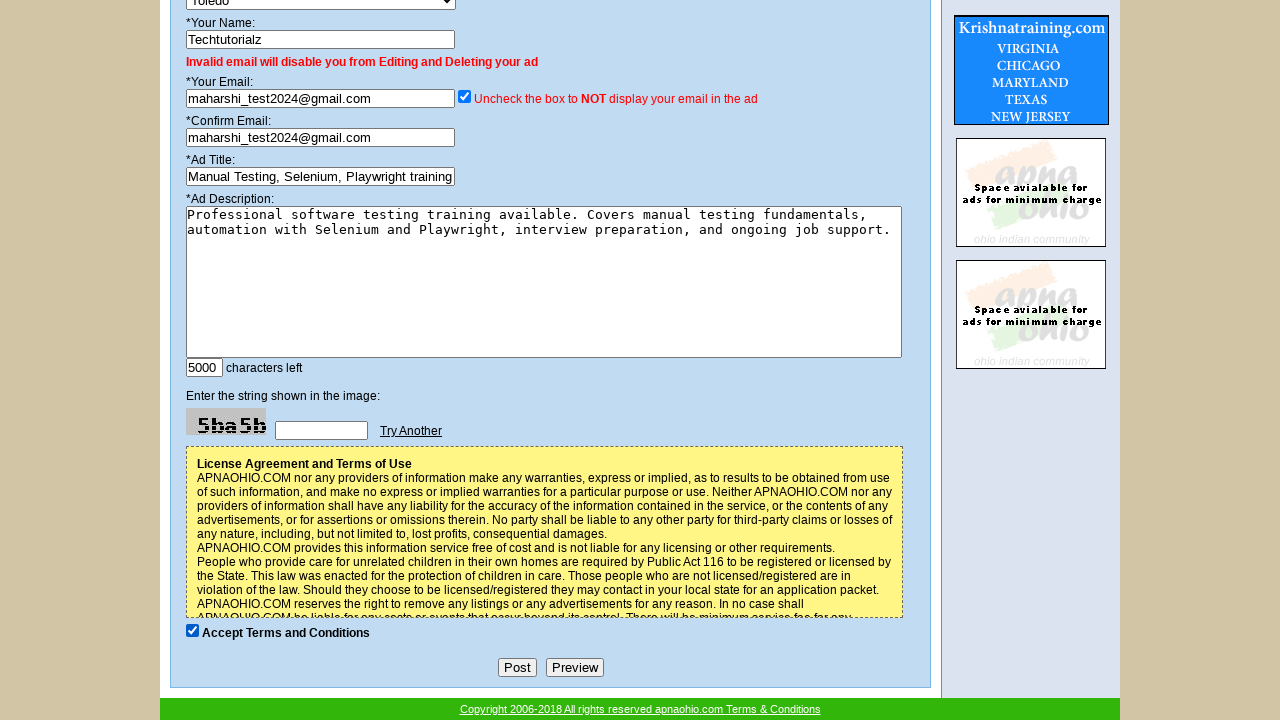

Clicked submit button to post ad in Toledo at (517, 668) on input[type='submit']
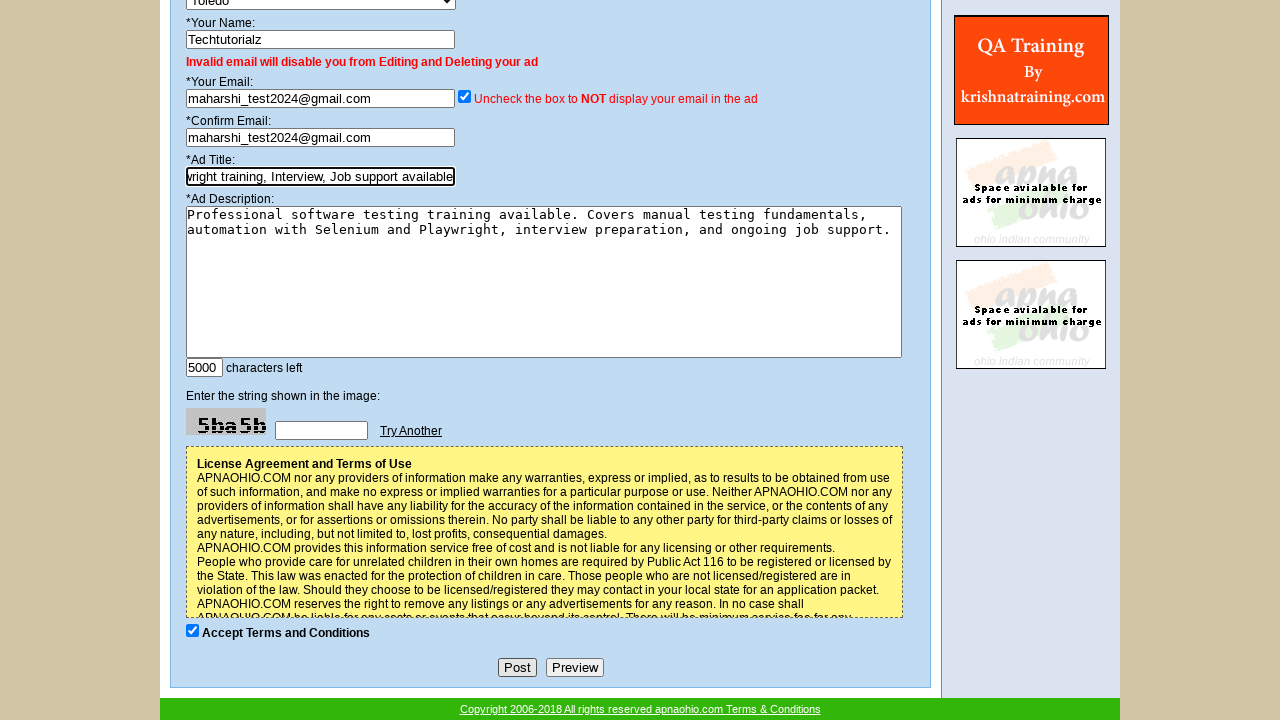

Waited 2 seconds for ad submission to complete
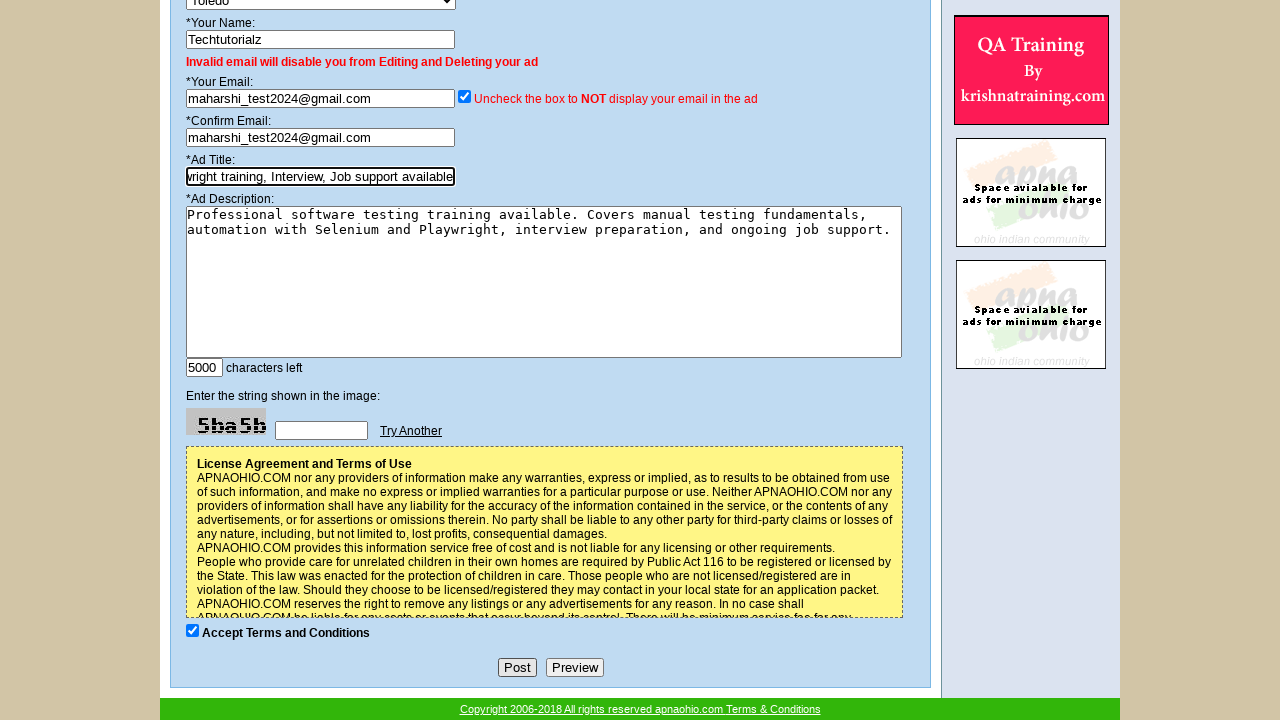

Navigated to new ad form for posting in Other
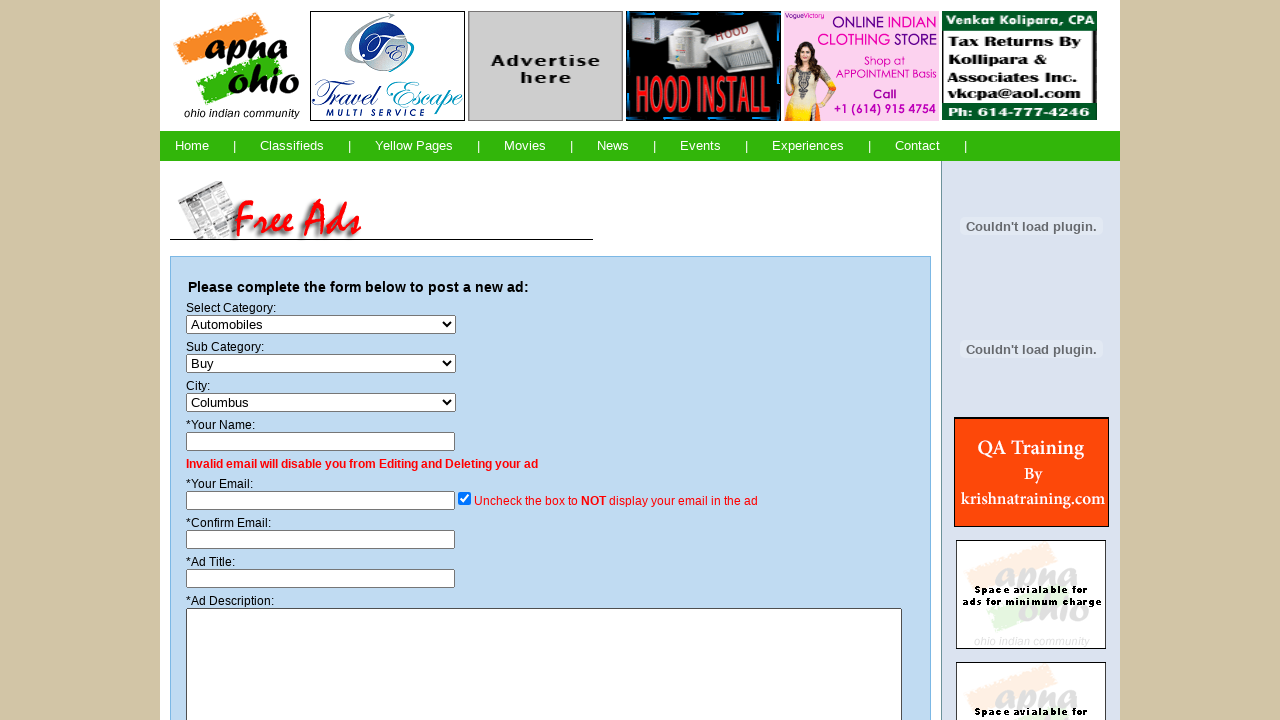

Selected 'Computer Training' from category dropdown on #category
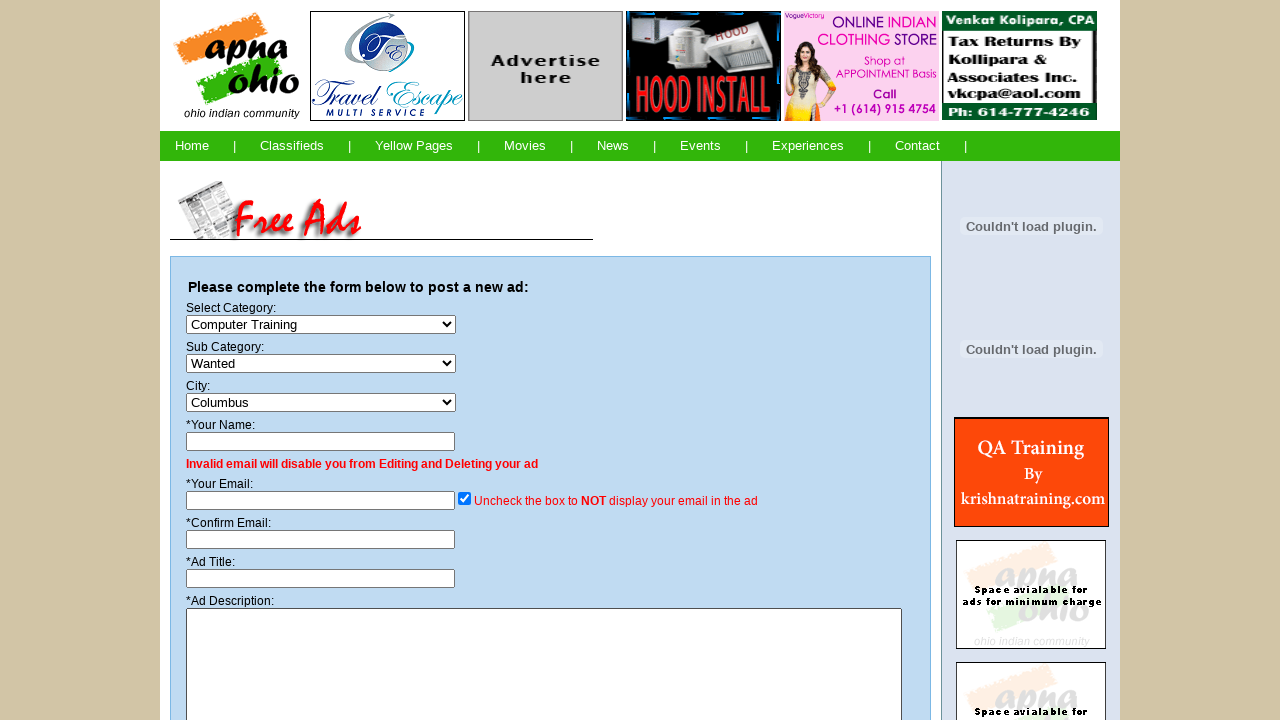

Selected 'Available' from subcategory dropdown on #subcat
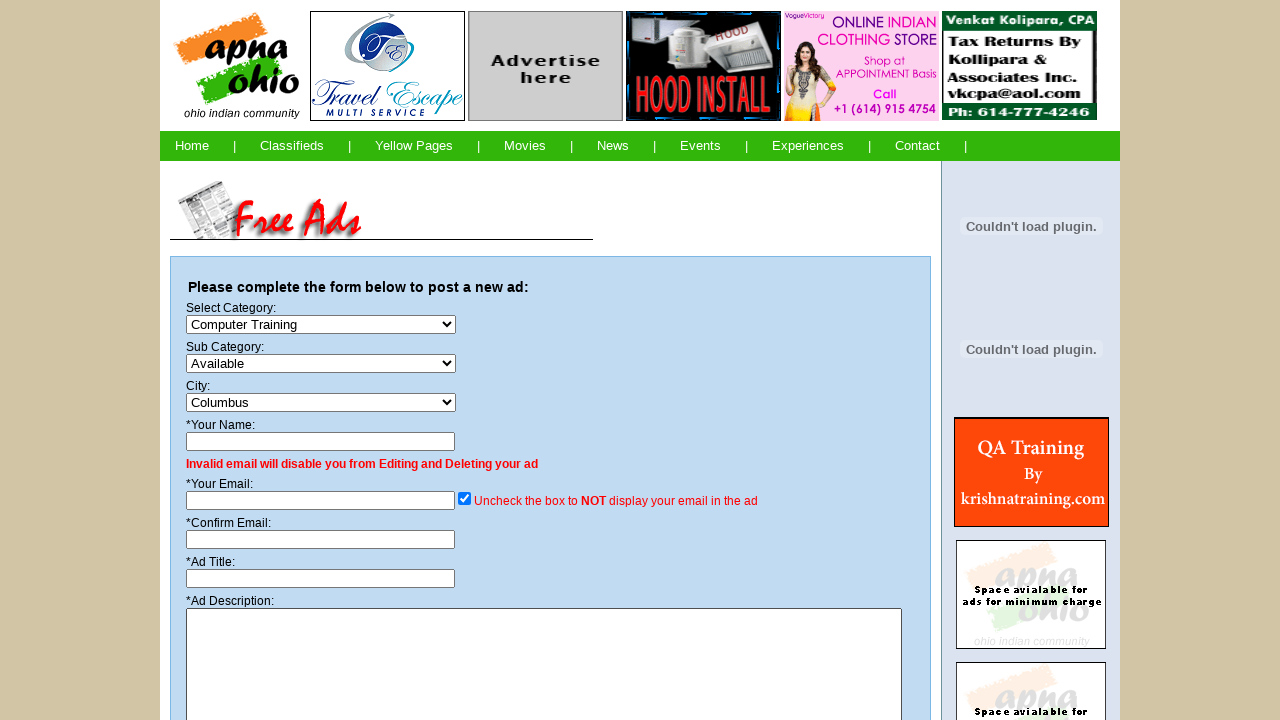

Filled name field with 'Techtutorialz' on input[name='name']
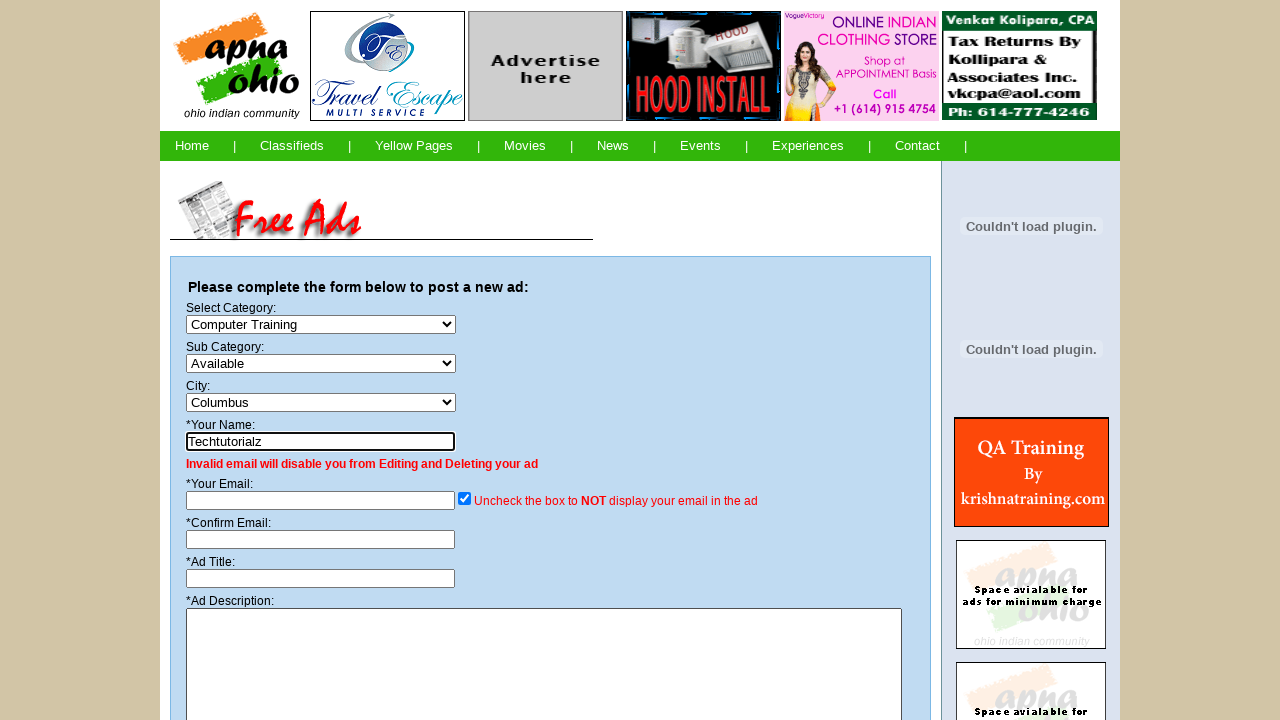

Filled email field with 'maharshi_test2024@gmail.com' on input[name='email']
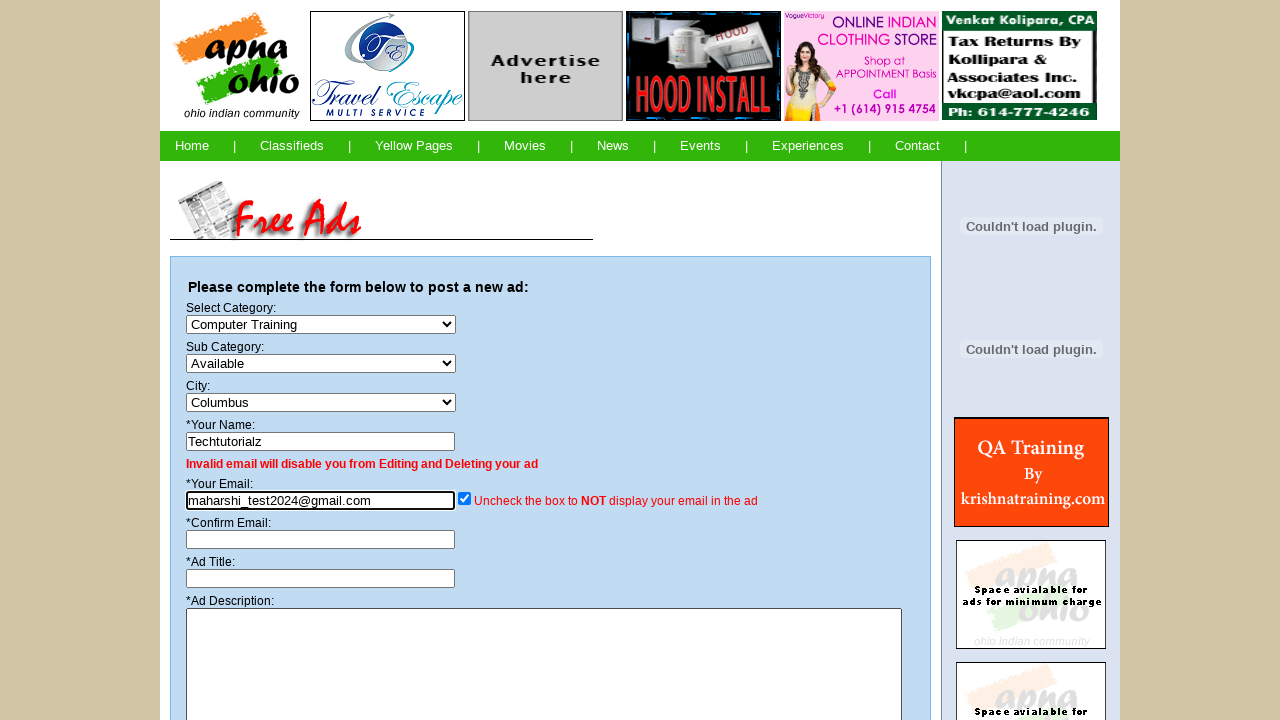

Filled confirm email field with 'maharshi_test2024@gmail.com' on input[name='email2']
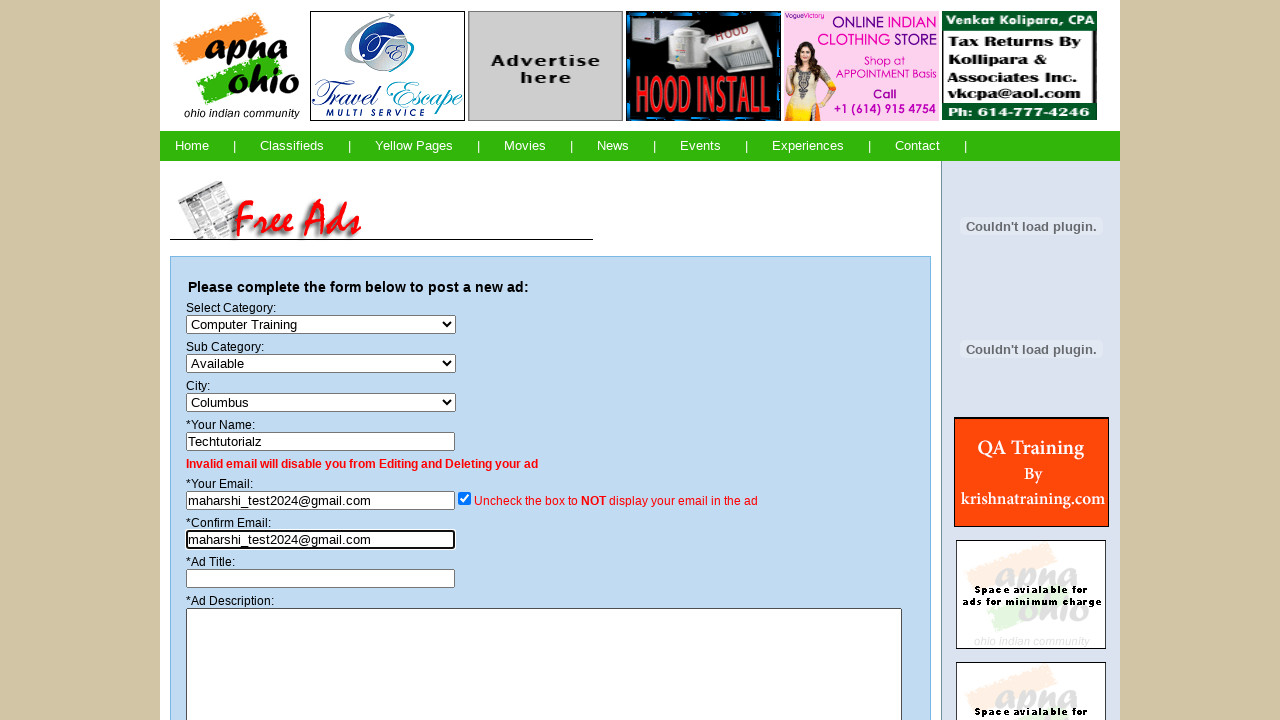

Filled ad title with training course description on #title
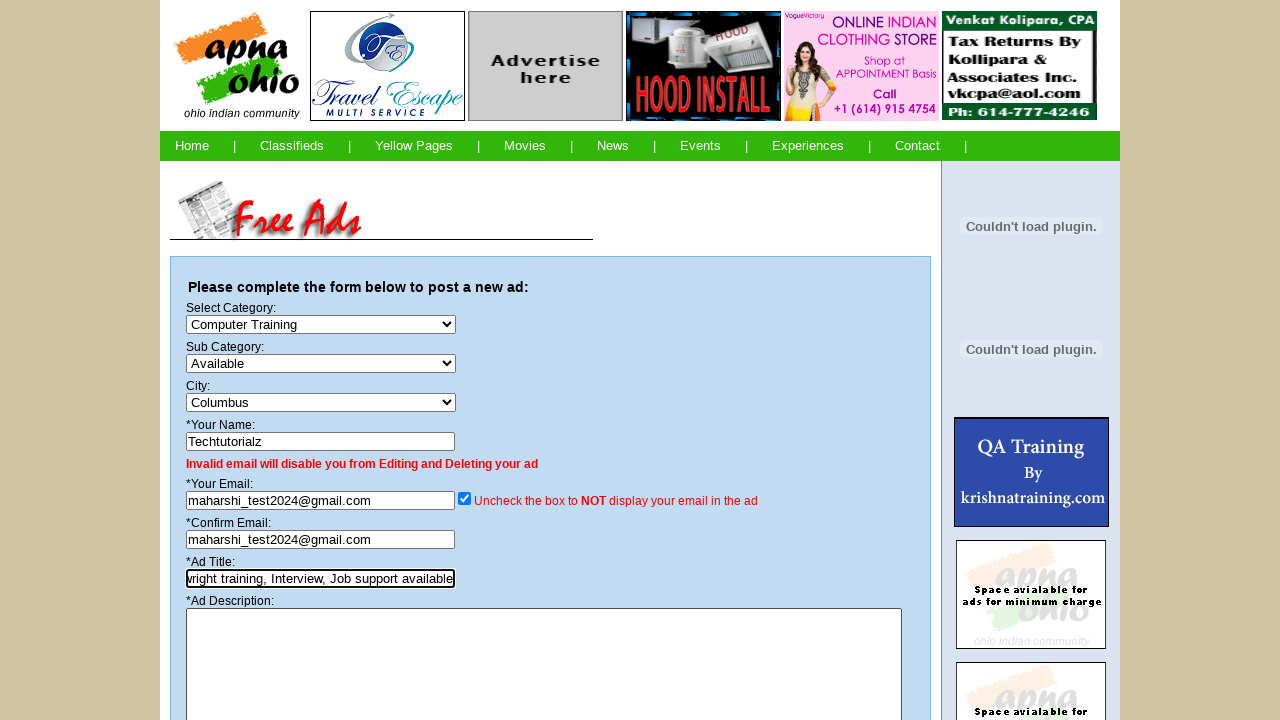

Filled ad description with detailed training course information on textarea[name='desc']
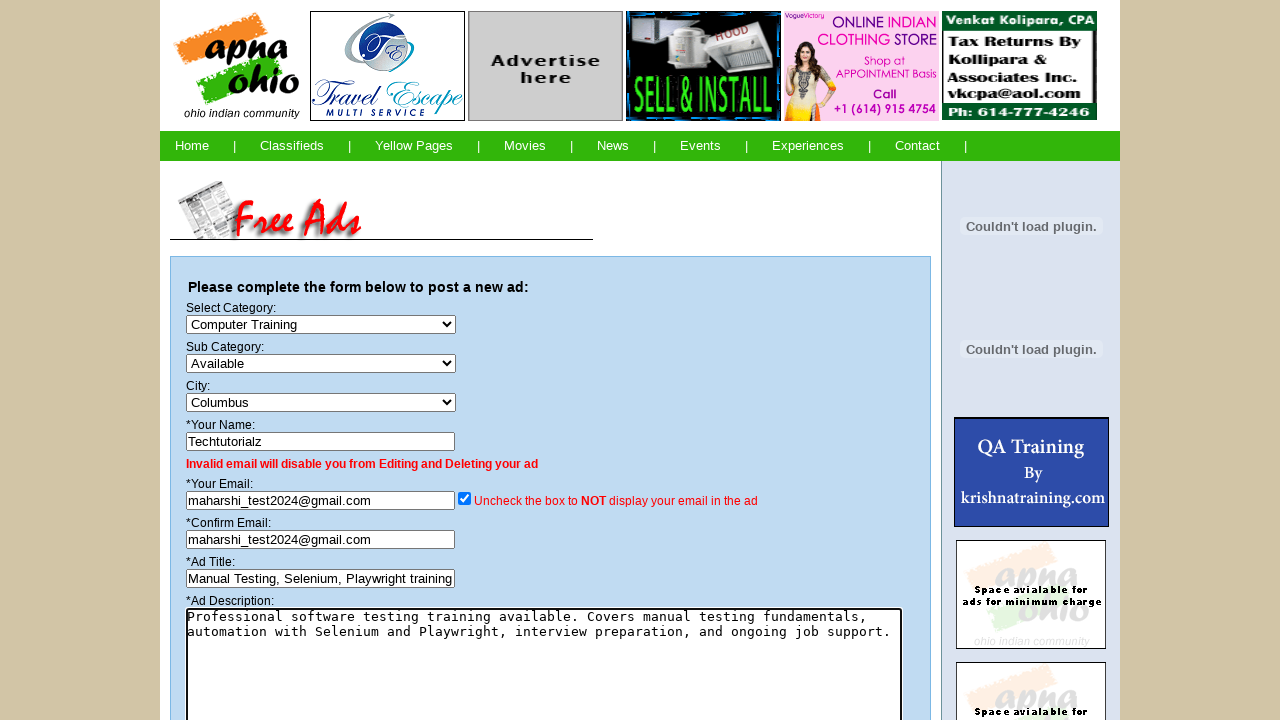

Selected 'Other' from city dropdown on select[name='city']
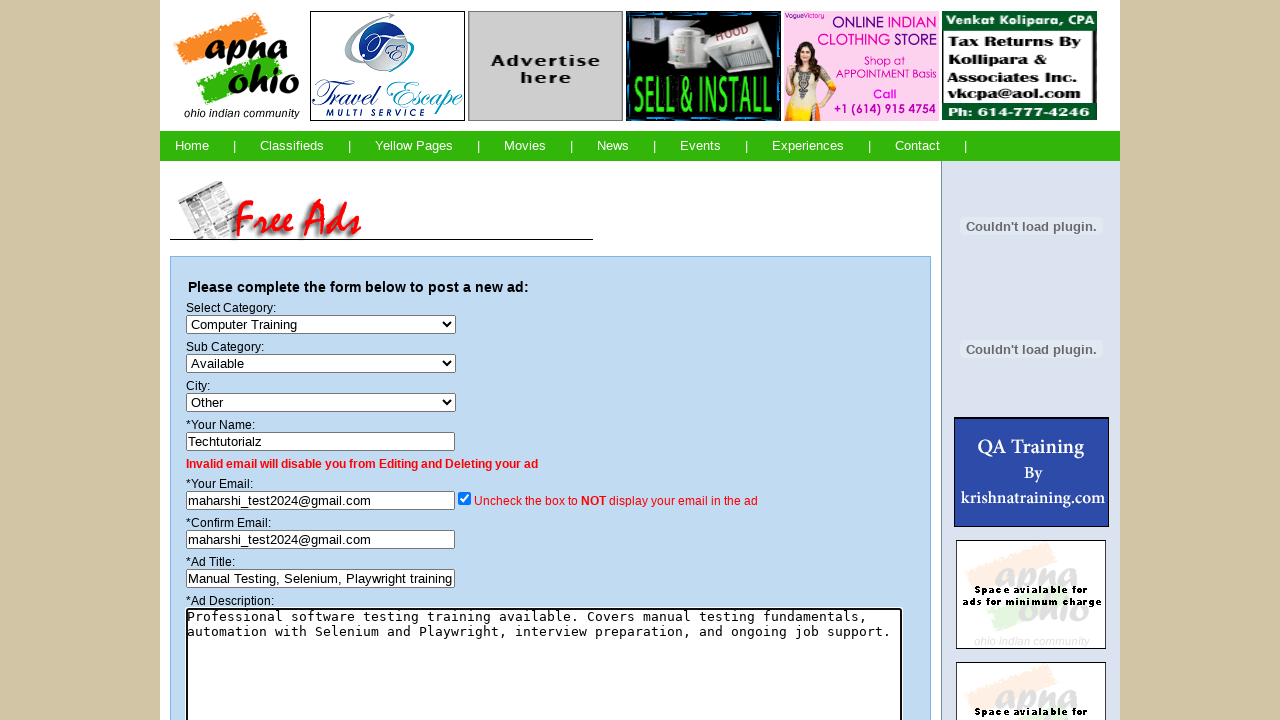

Checked Terms and Conditions checkbox at (192, 630) on input[name='TAC']
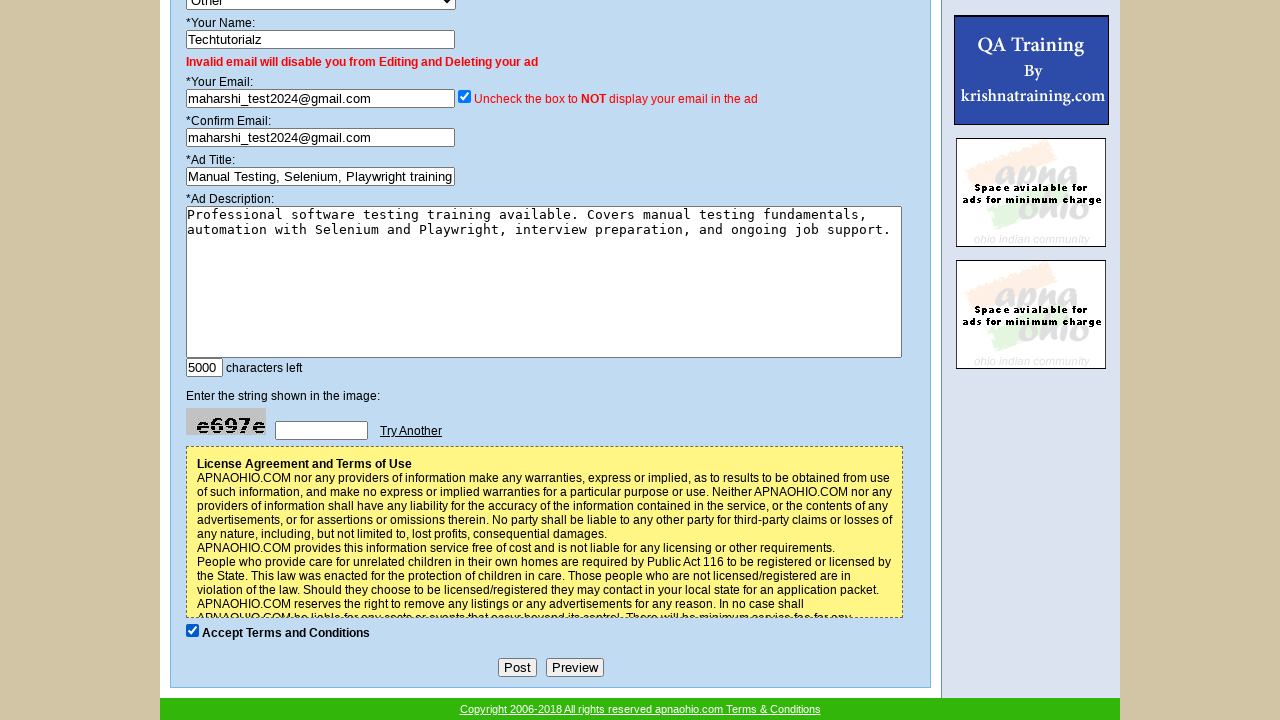

Waited 2 seconds for form processing
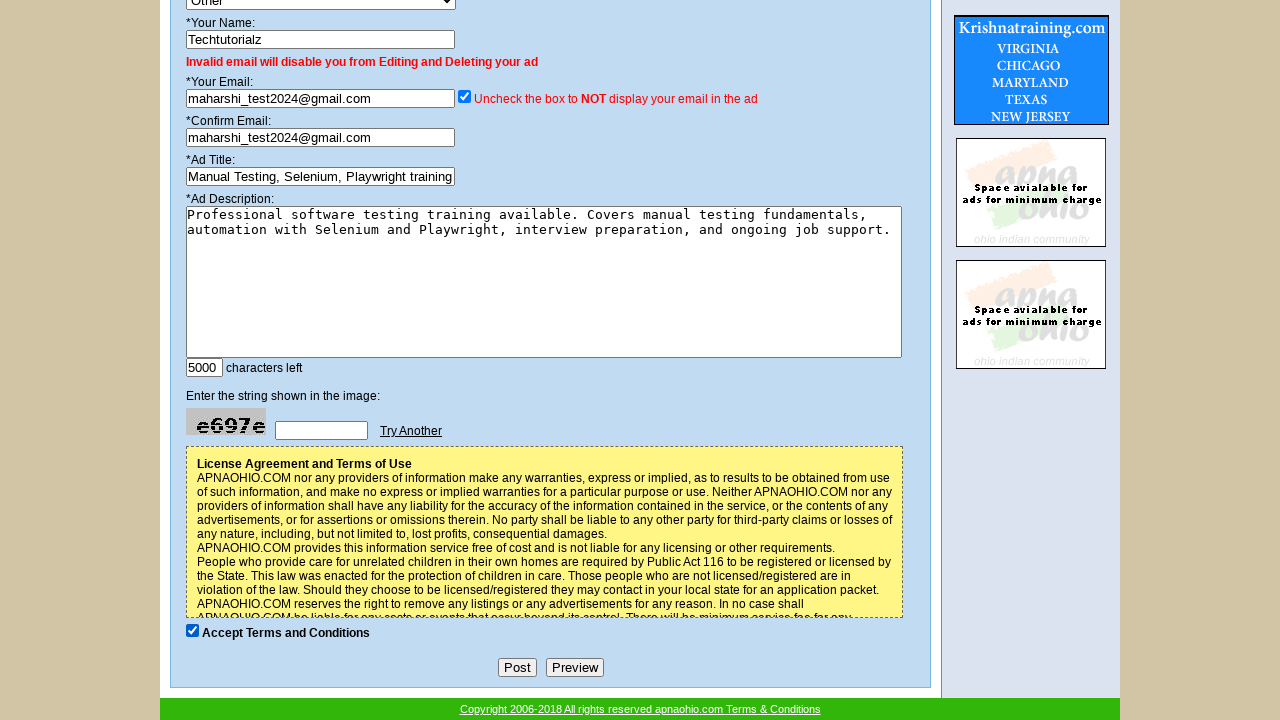

Clicked submit button to post ad in Other at (517, 668) on input[type='submit']
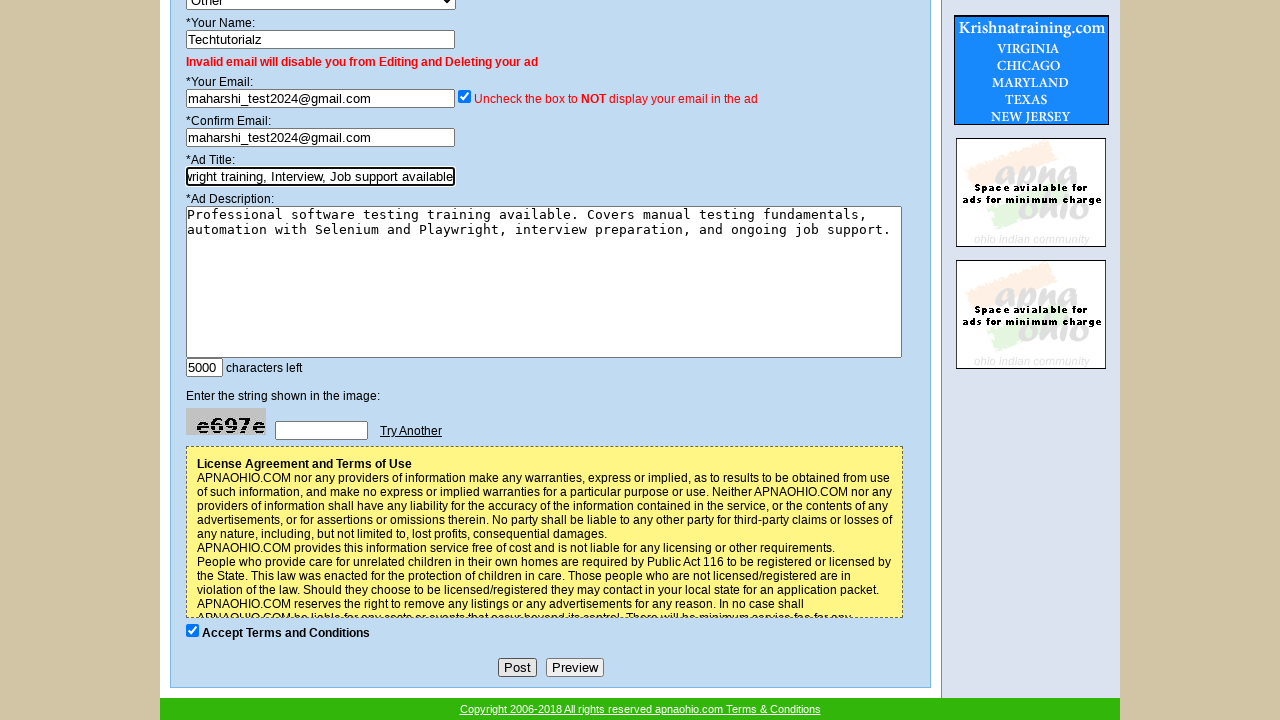

Waited 2 seconds for ad submission to complete
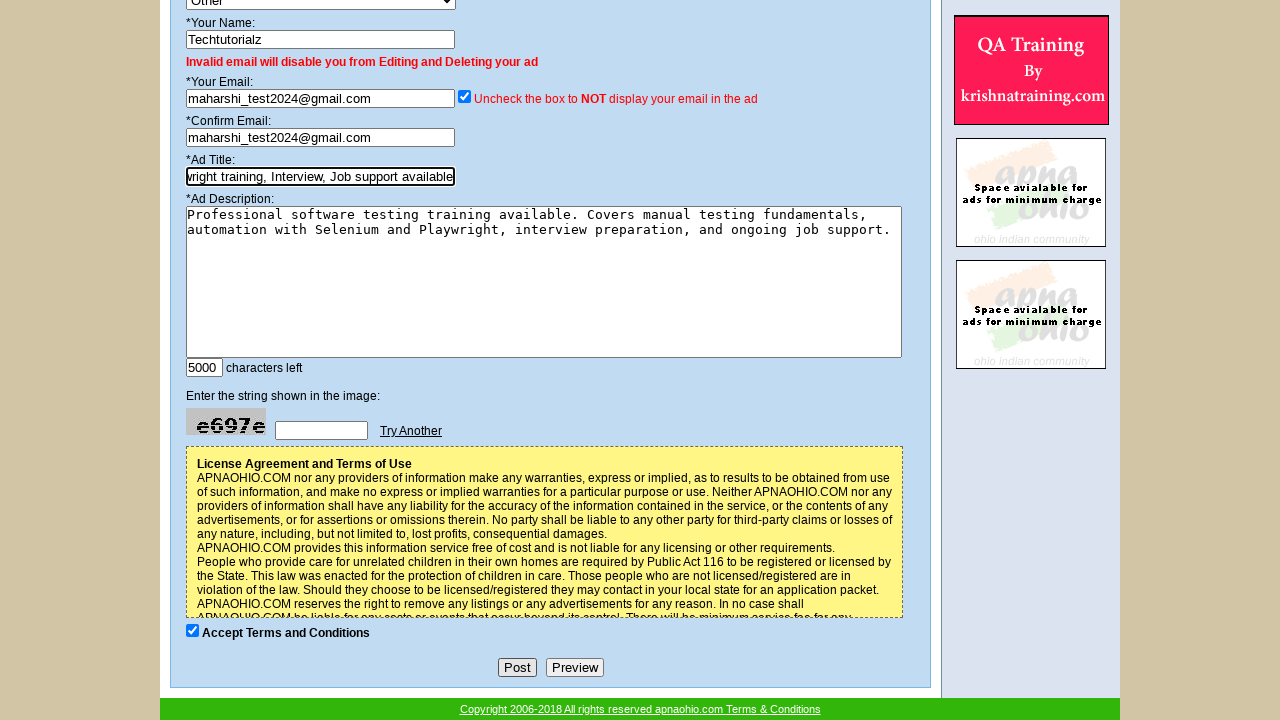

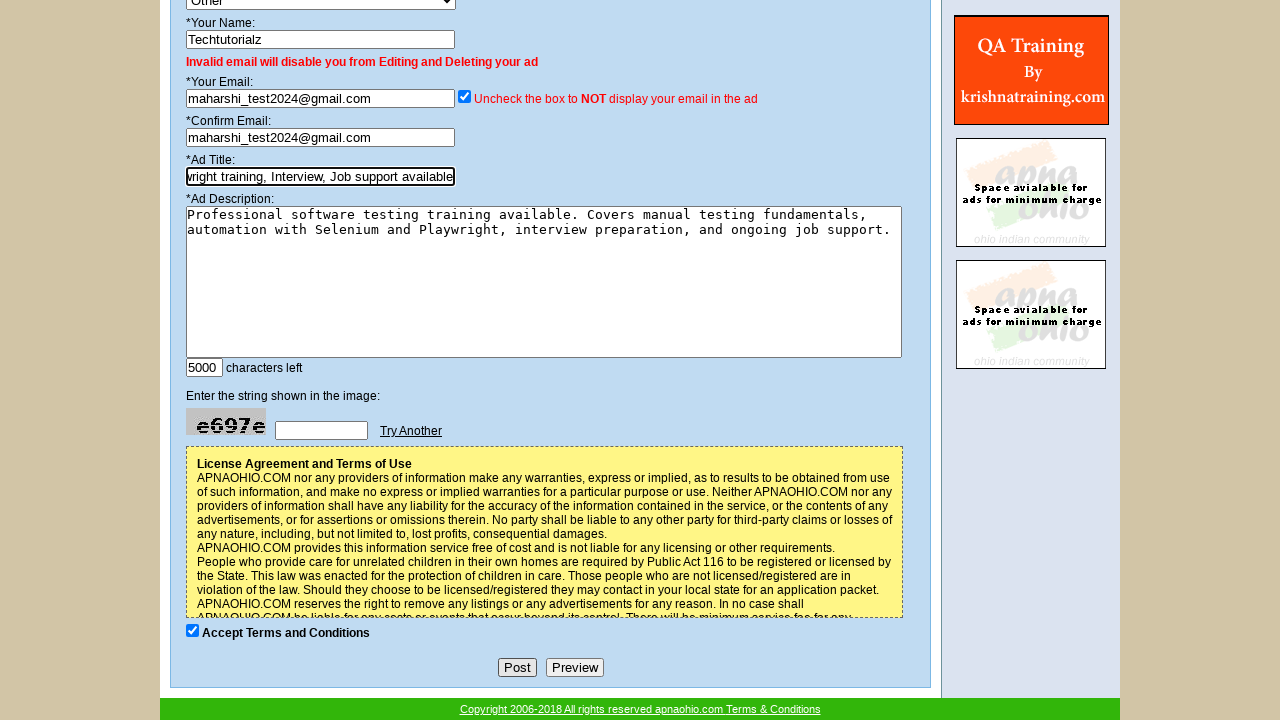